Tests filling a large form by entering the same text into all input fields and then clicking the submit button

Starting URL: http://suninjuly.github.io/huge_form.html

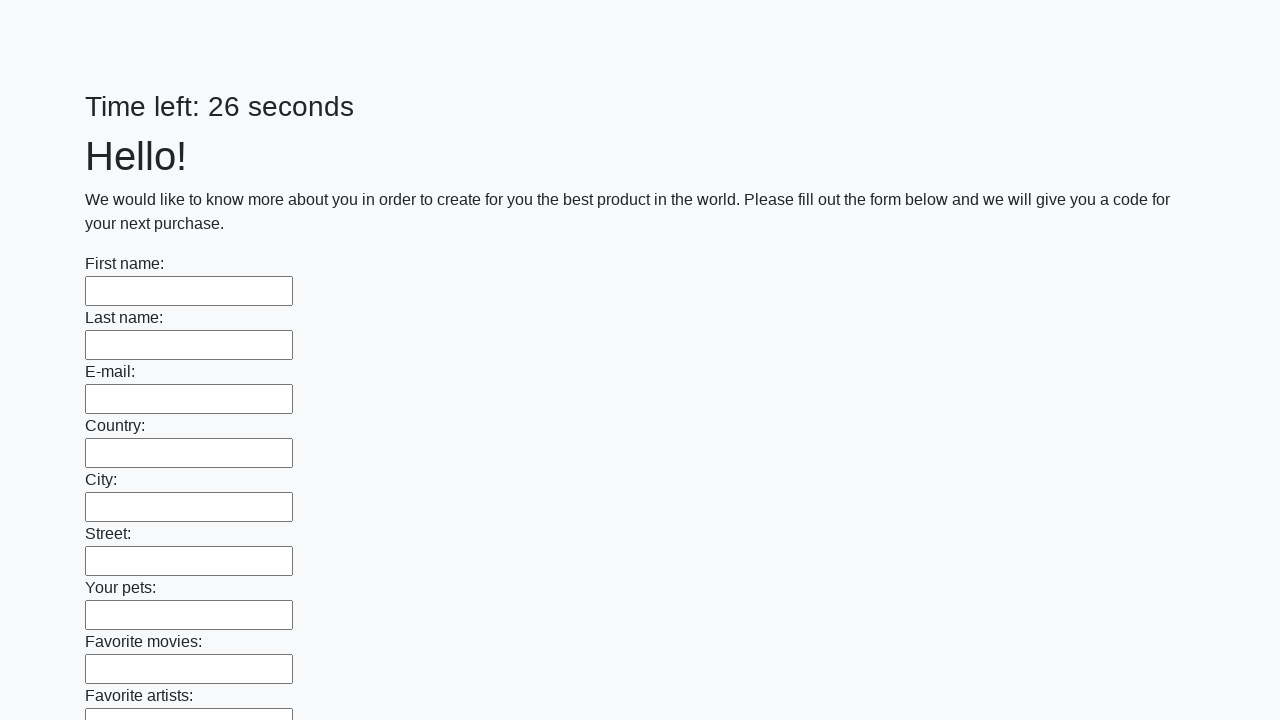

Navigated to huge form page
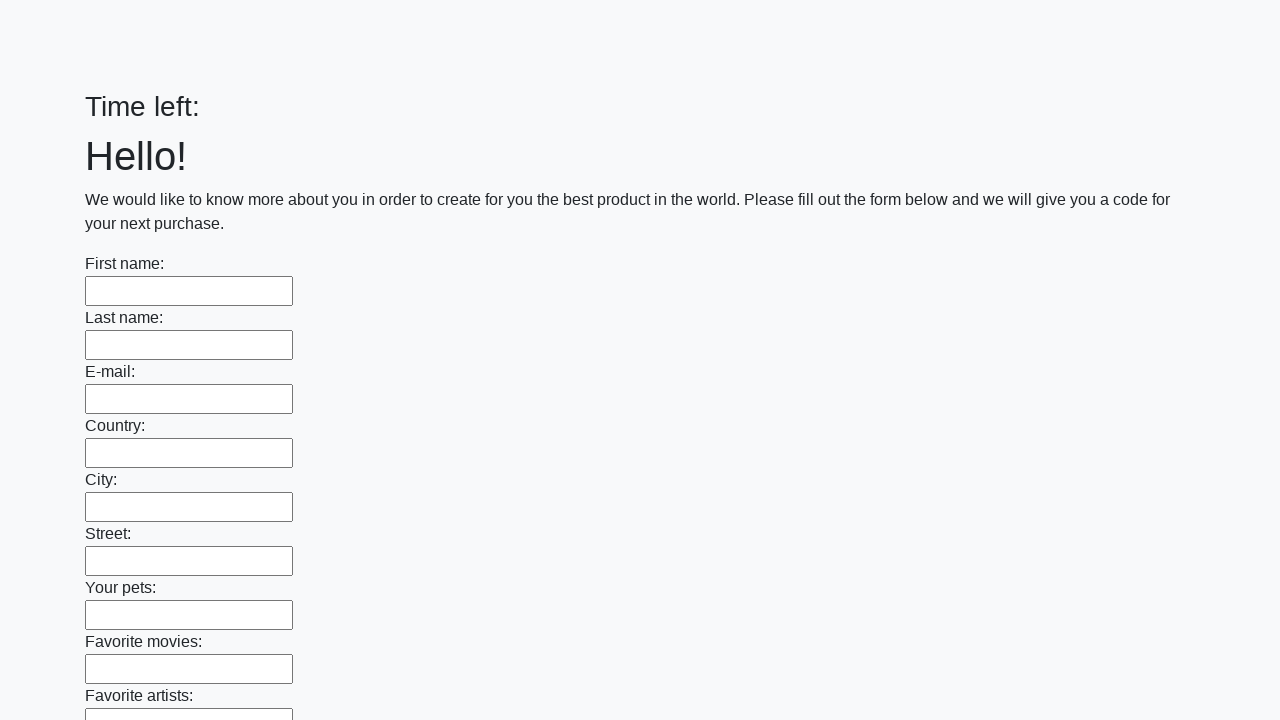

Filled input field with 'abacaba' on input >> nth=0
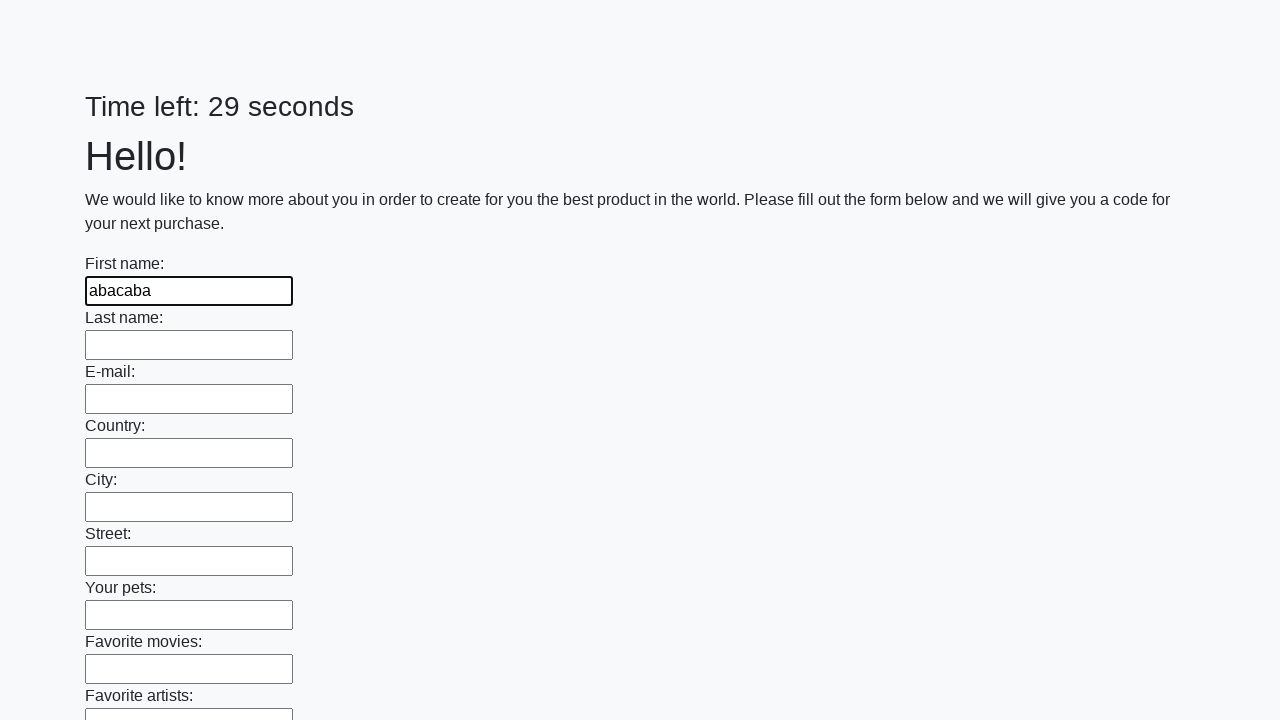

Filled input field with 'abacaba' on input >> nth=1
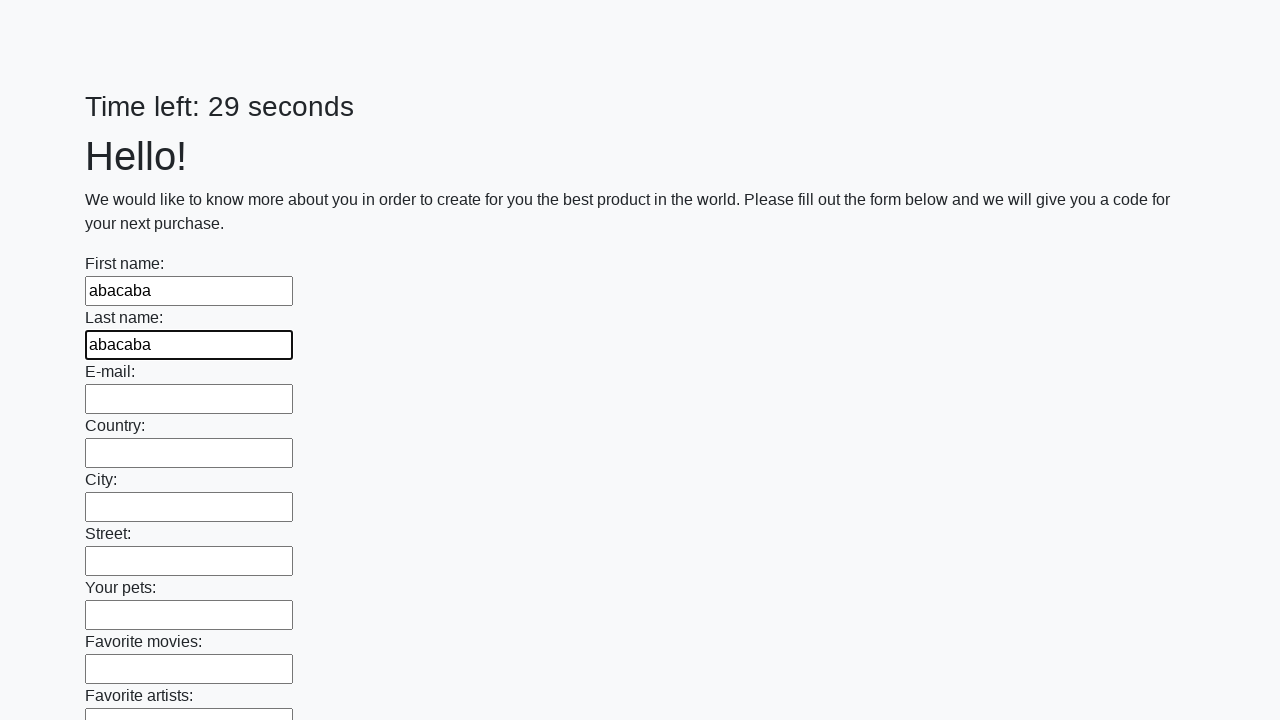

Filled input field with 'abacaba' on input >> nth=2
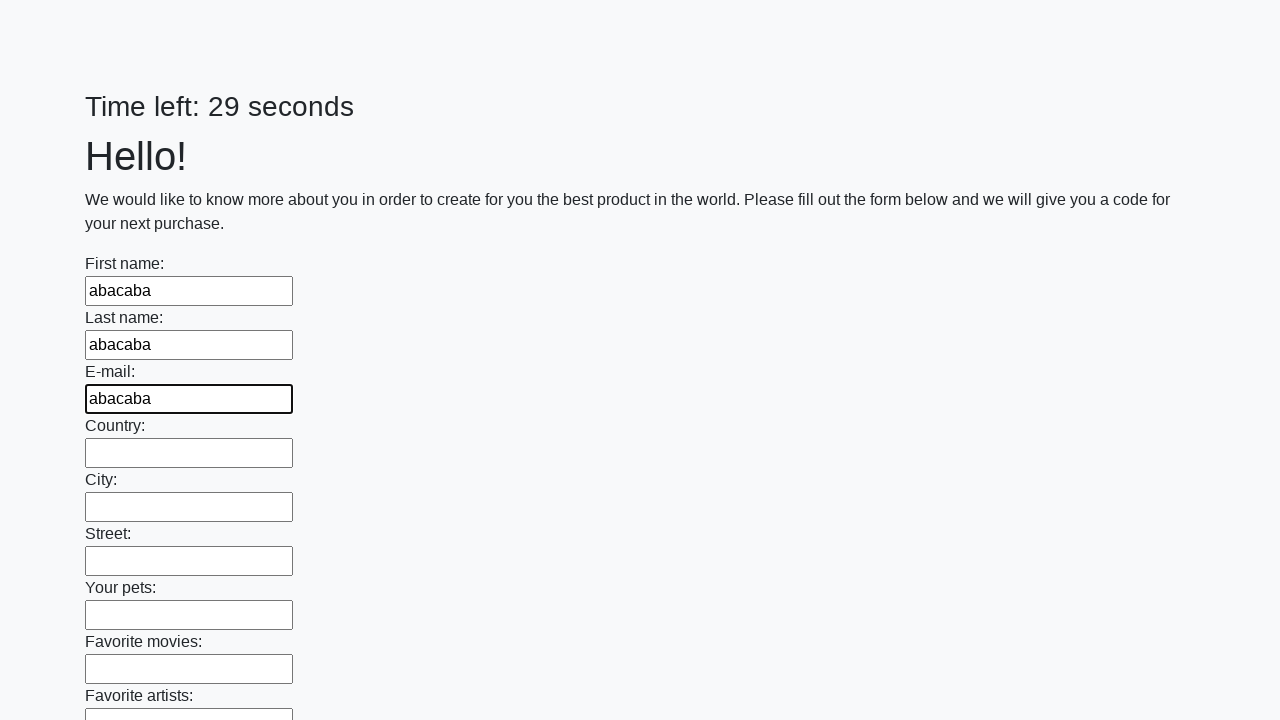

Filled input field with 'abacaba' on input >> nth=3
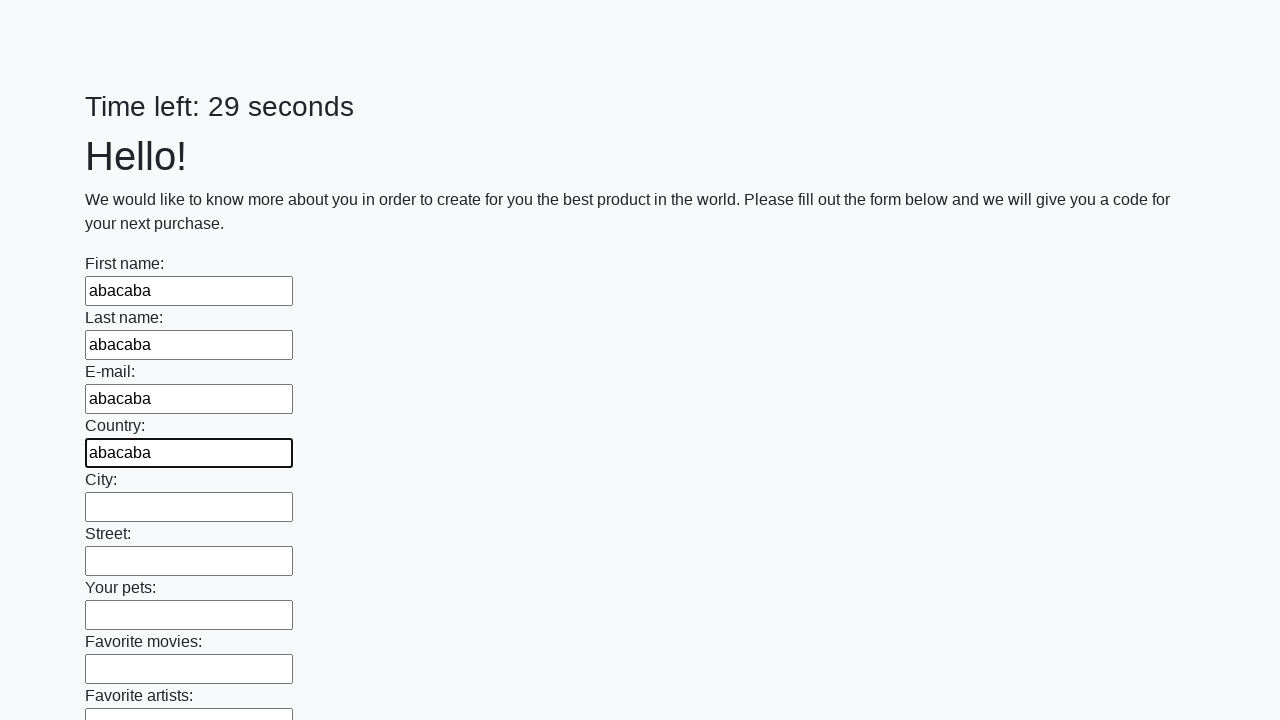

Filled input field with 'abacaba' on input >> nth=4
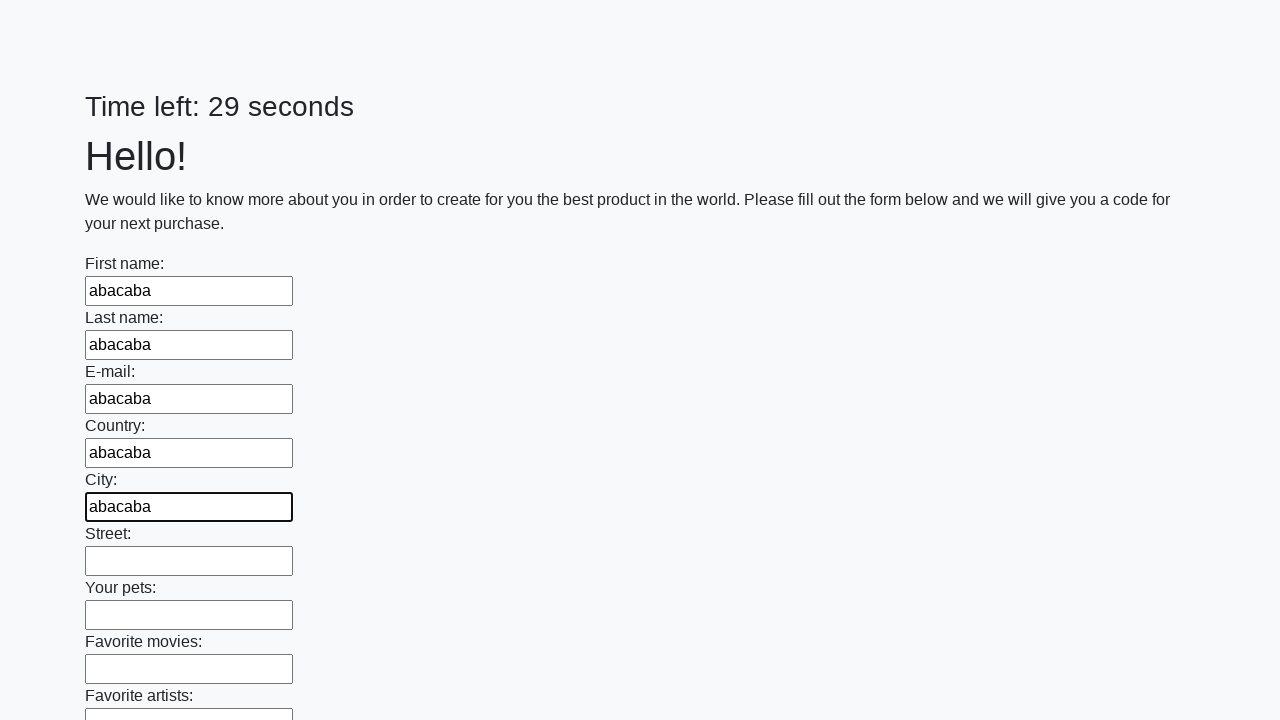

Filled input field with 'abacaba' on input >> nth=5
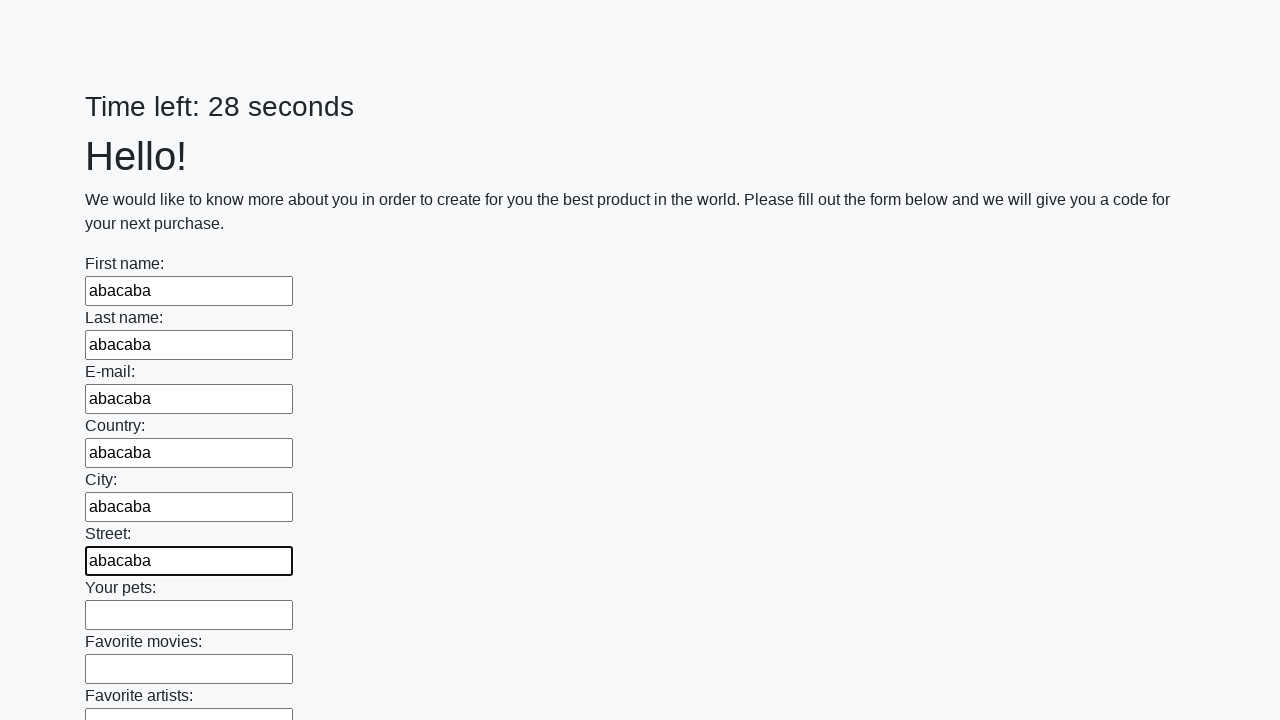

Filled input field with 'abacaba' on input >> nth=6
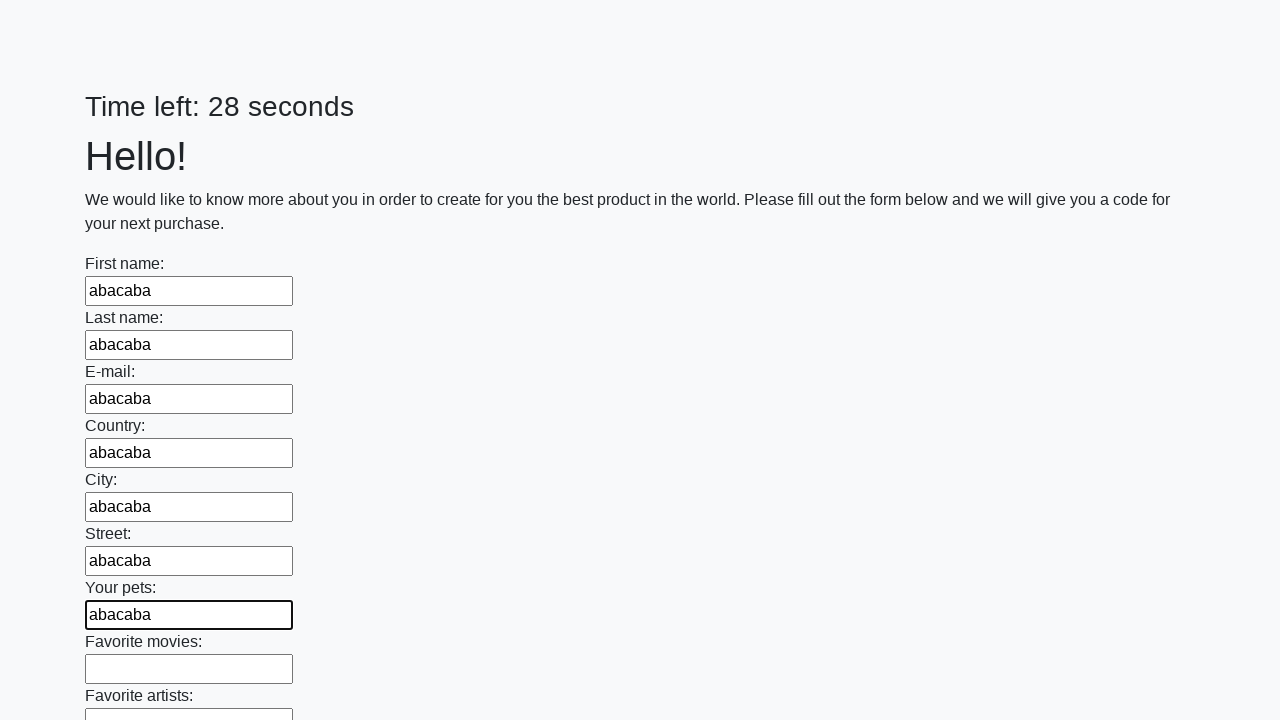

Filled input field with 'abacaba' on input >> nth=7
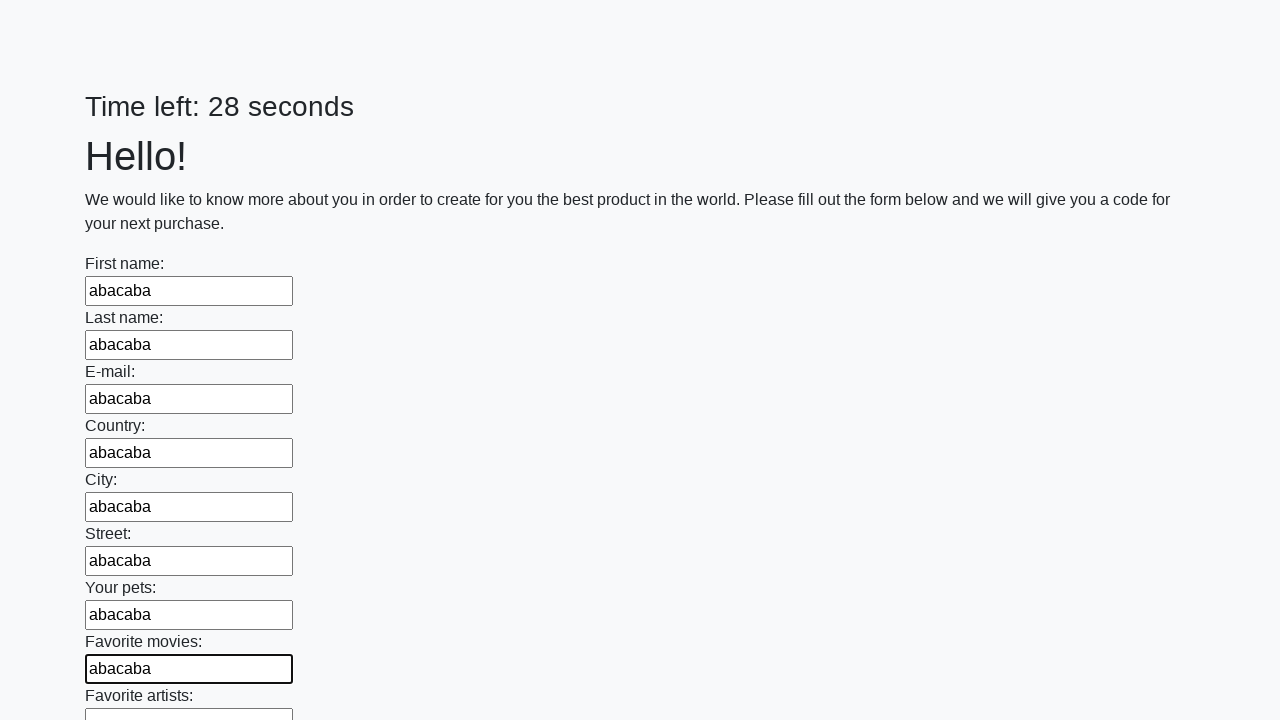

Filled input field with 'abacaba' on input >> nth=8
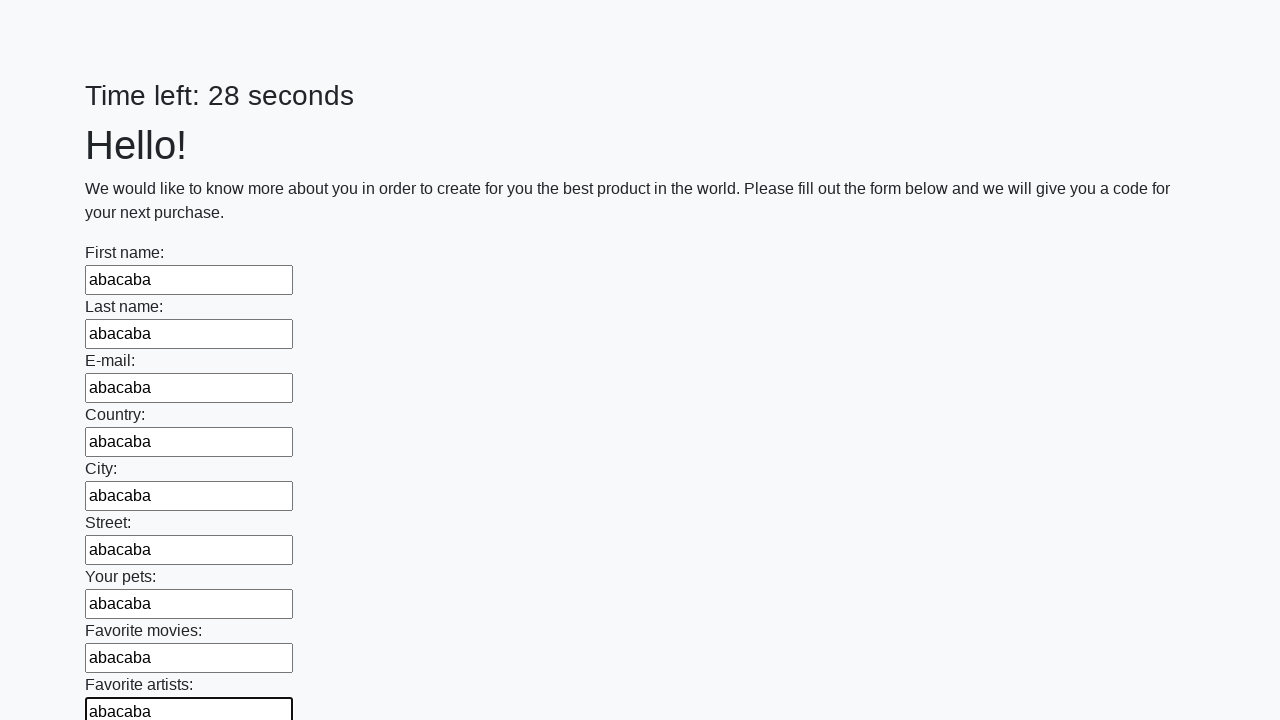

Filled input field with 'abacaba' on input >> nth=9
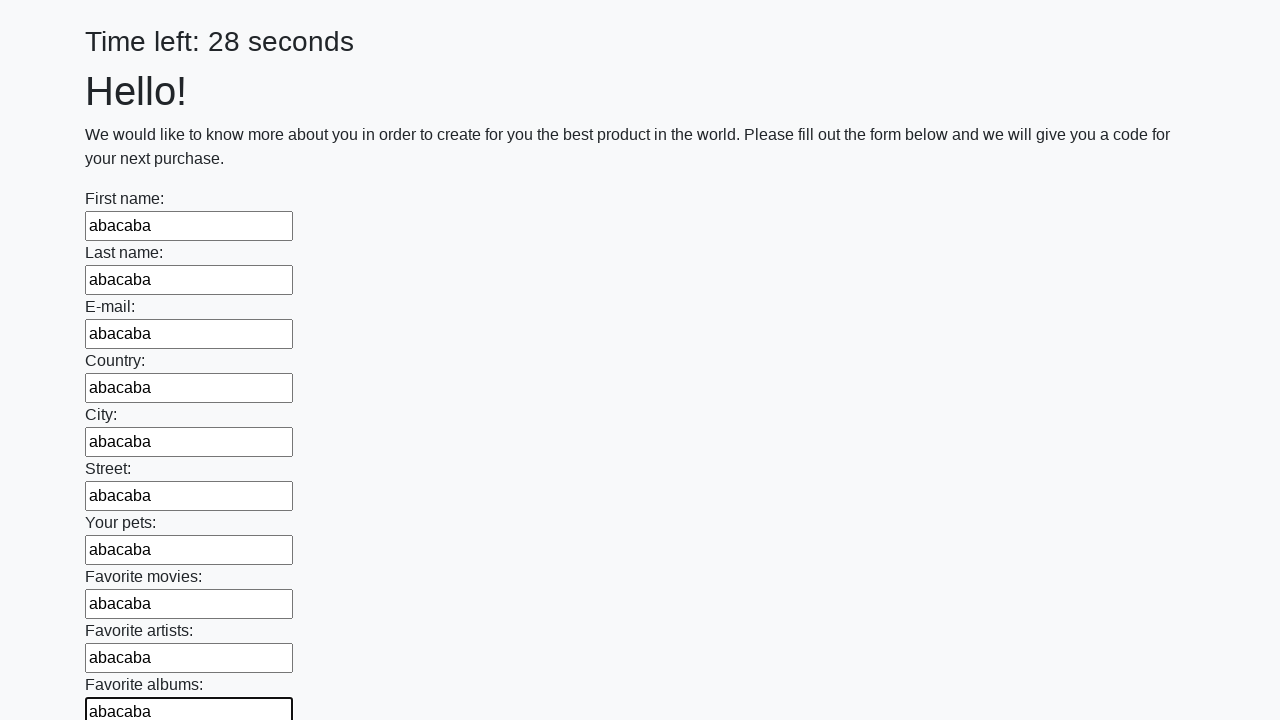

Filled input field with 'abacaba' on input >> nth=10
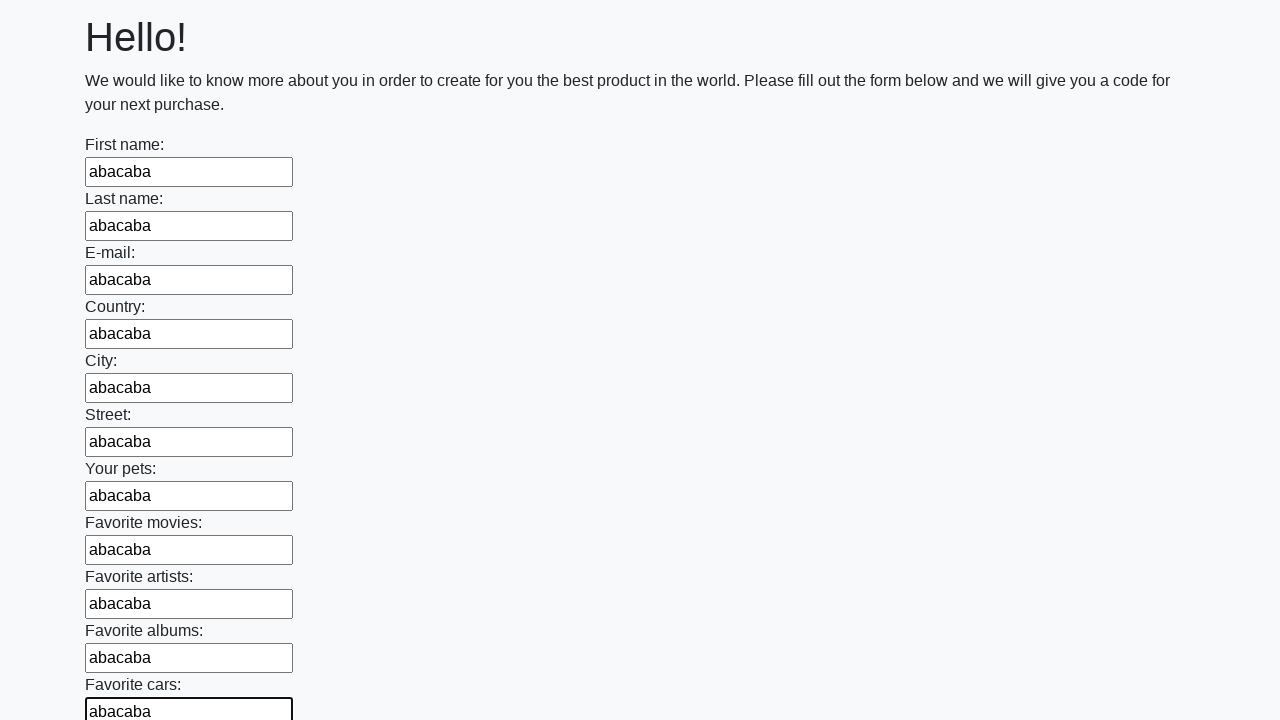

Filled input field with 'abacaba' on input >> nth=11
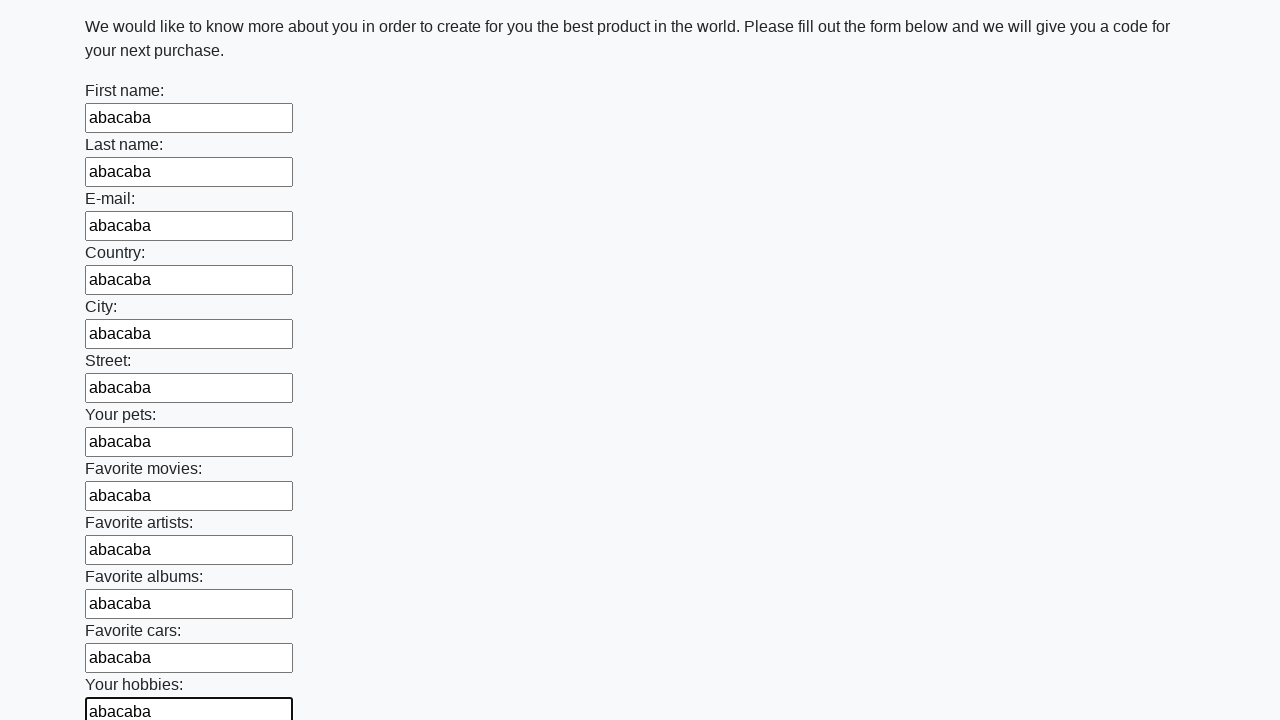

Filled input field with 'abacaba' on input >> nth=12
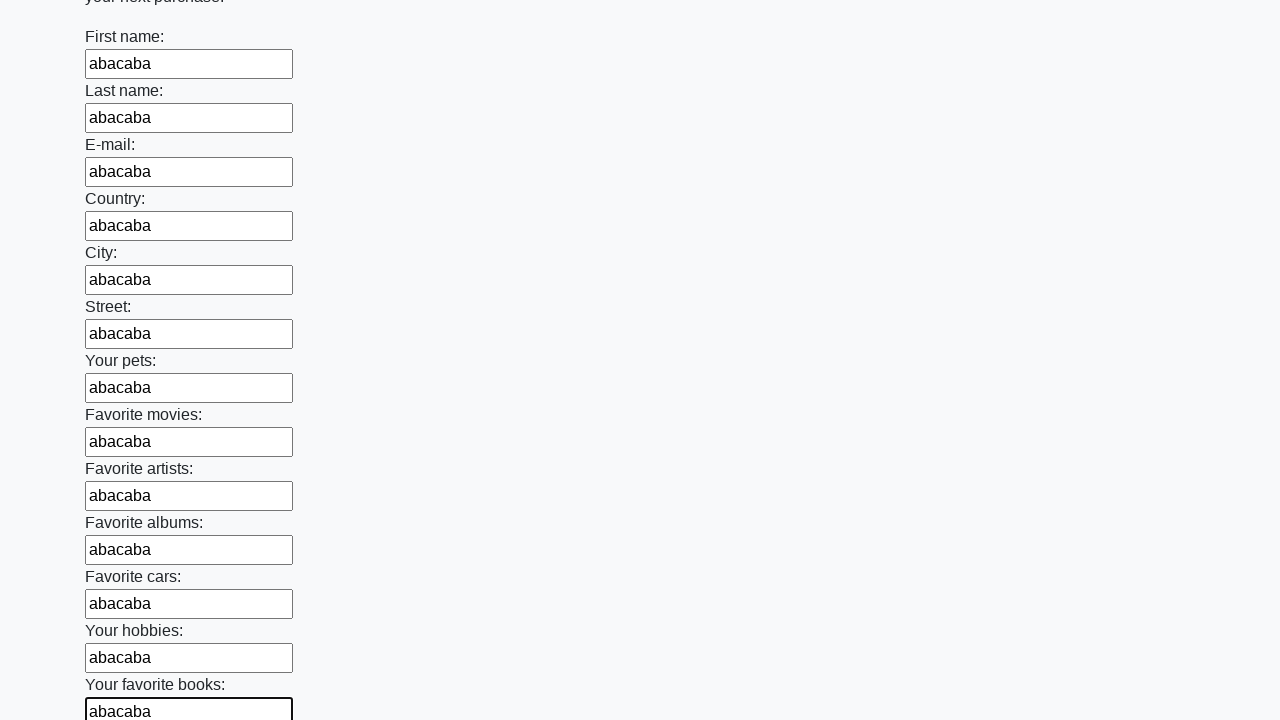

Filled input field with 'abacaba' on input >> nth=13
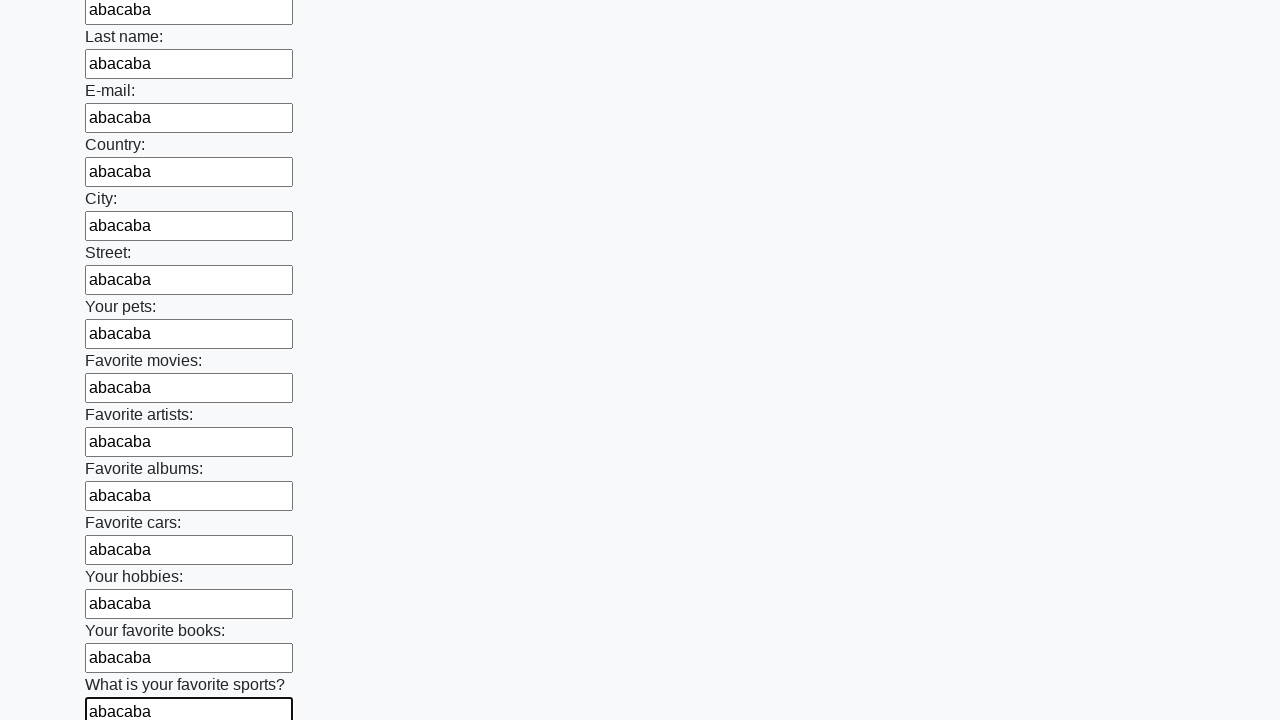

Filled input field with 'abacaba' on input >> nth=14
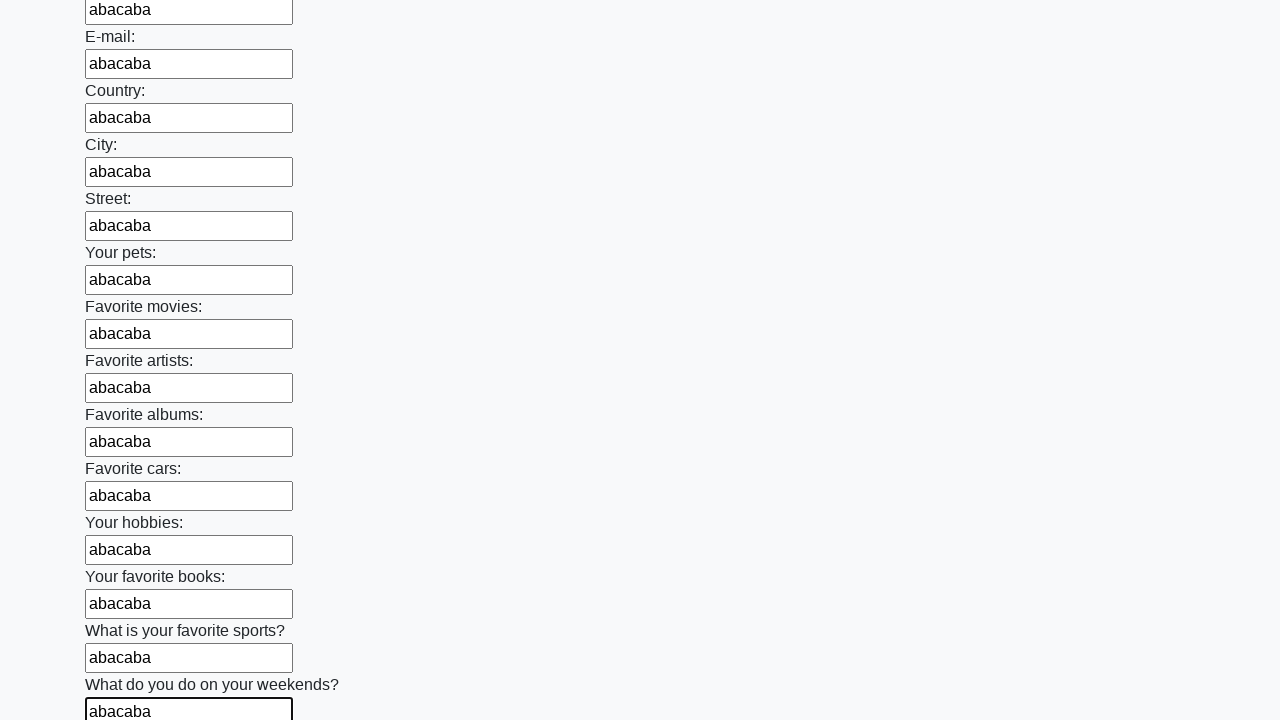

Filled input field with 'abacaba' on input >> nth=15
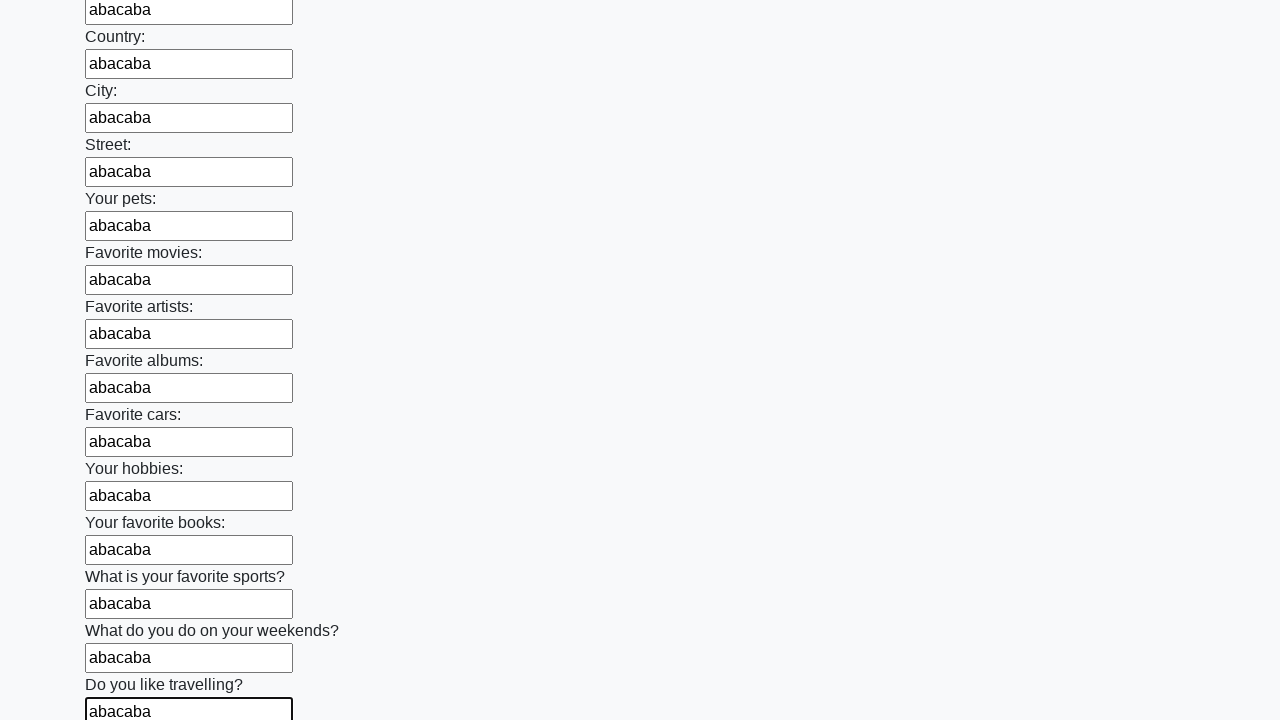

Filled input field with 'abacaba' on input >> nth=16
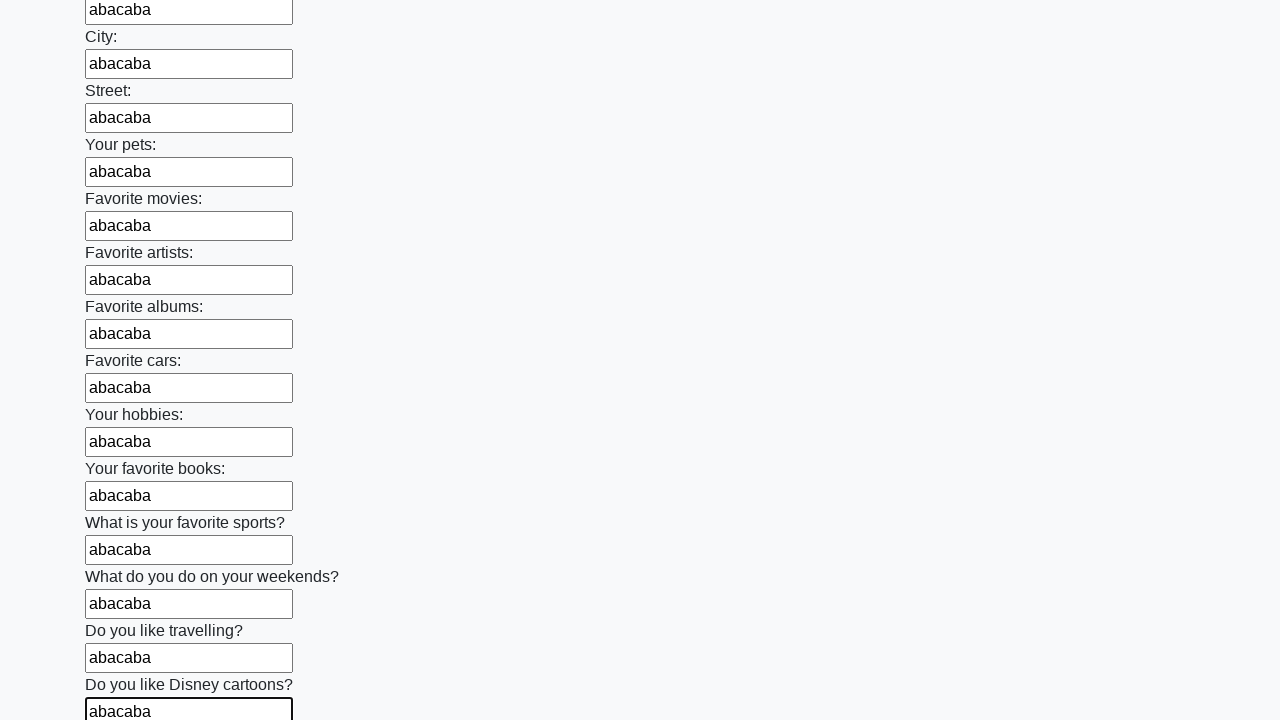

Filled input field with 'abacaba' on input >> nth=17
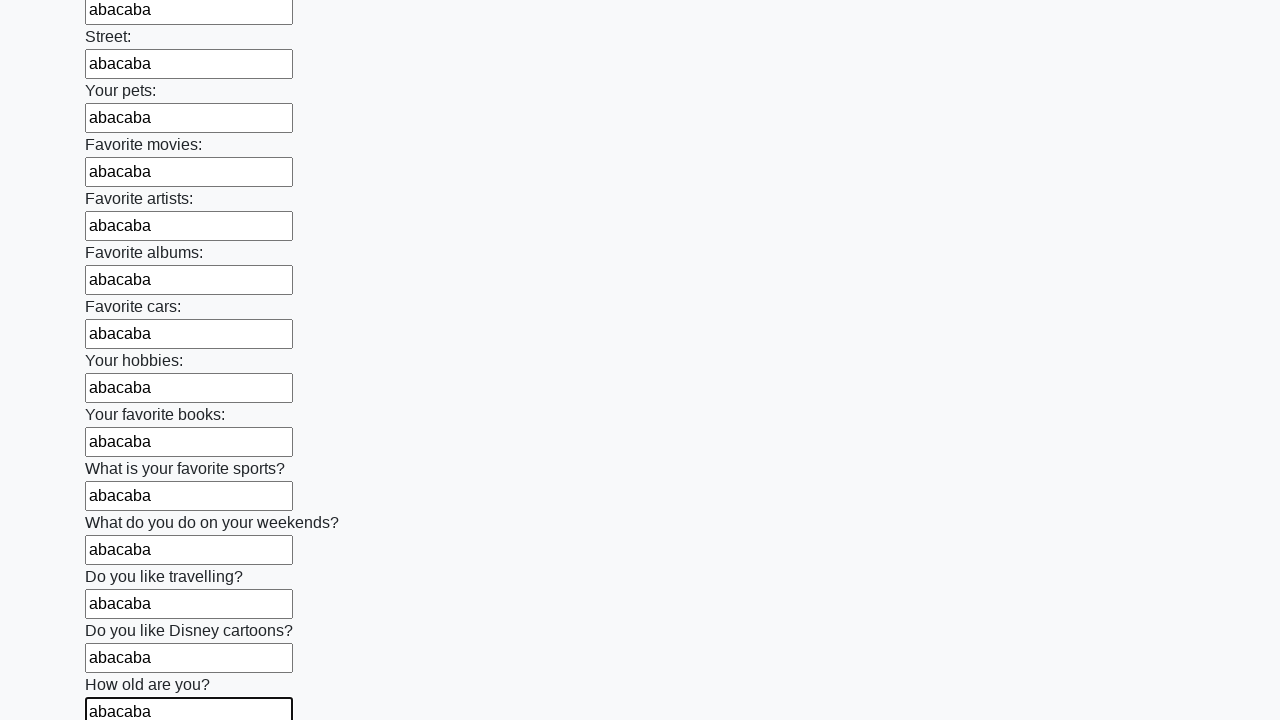

Filled input field with 'abacaba' on input >> nth=18
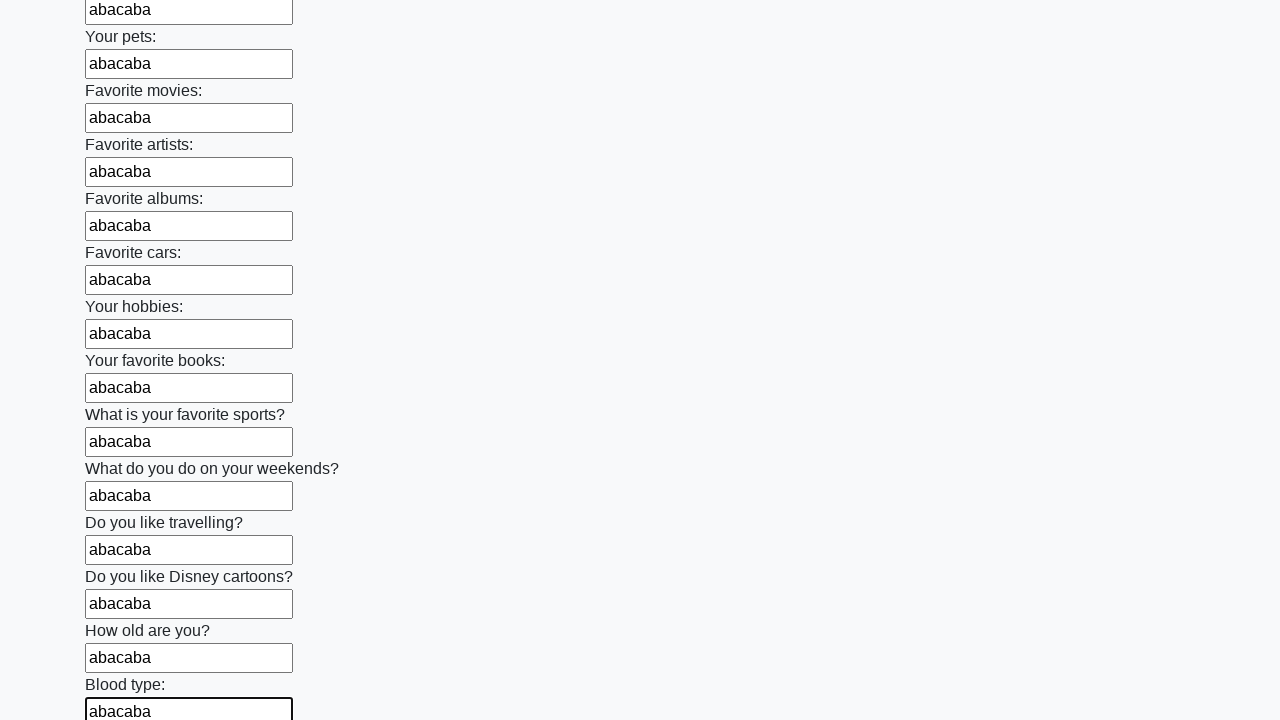

Filled input field with 'abacaba' on input >> nth=19
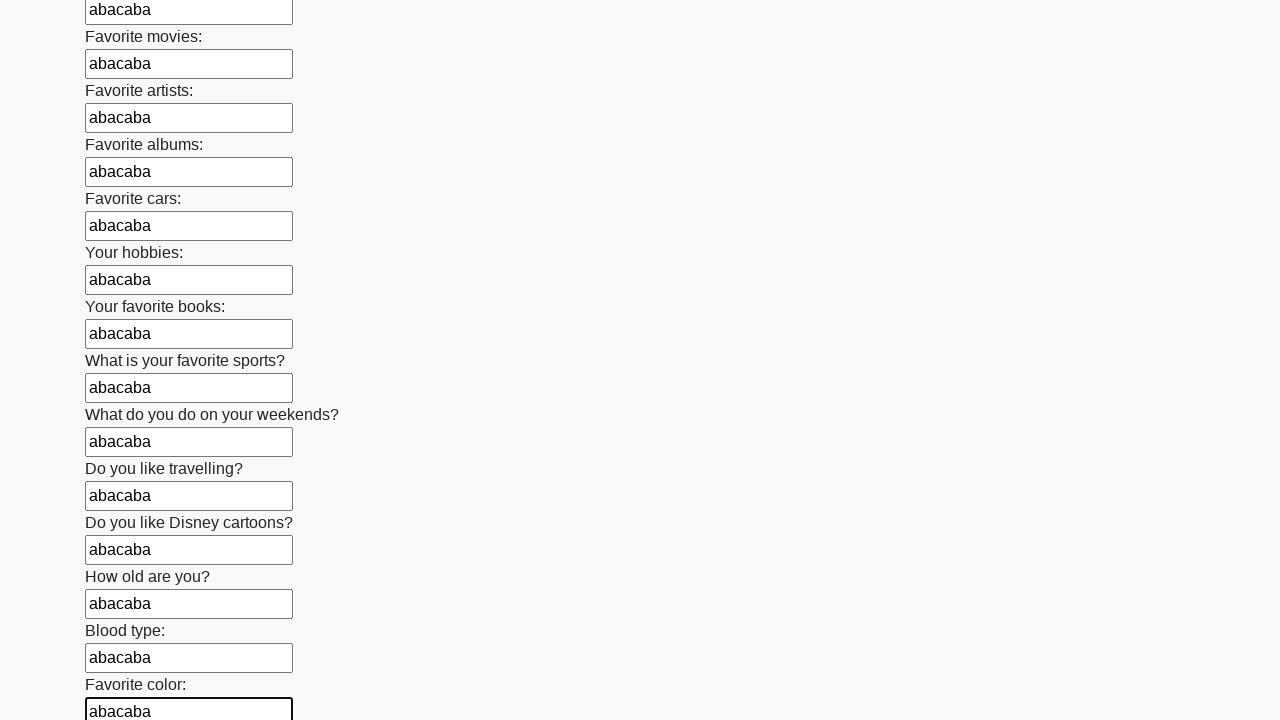

Filled input field with 'abacaba' on input >> nth=20
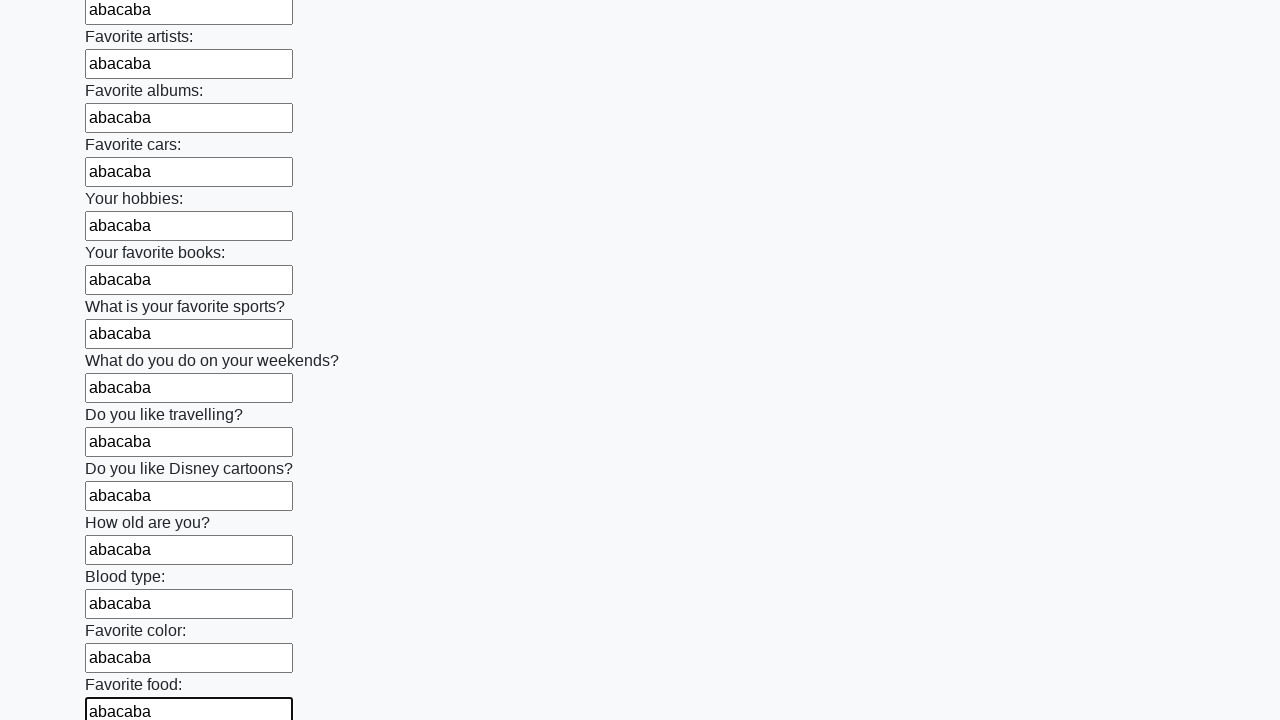

Filled input field with 'abacaba' on input >> nth=21
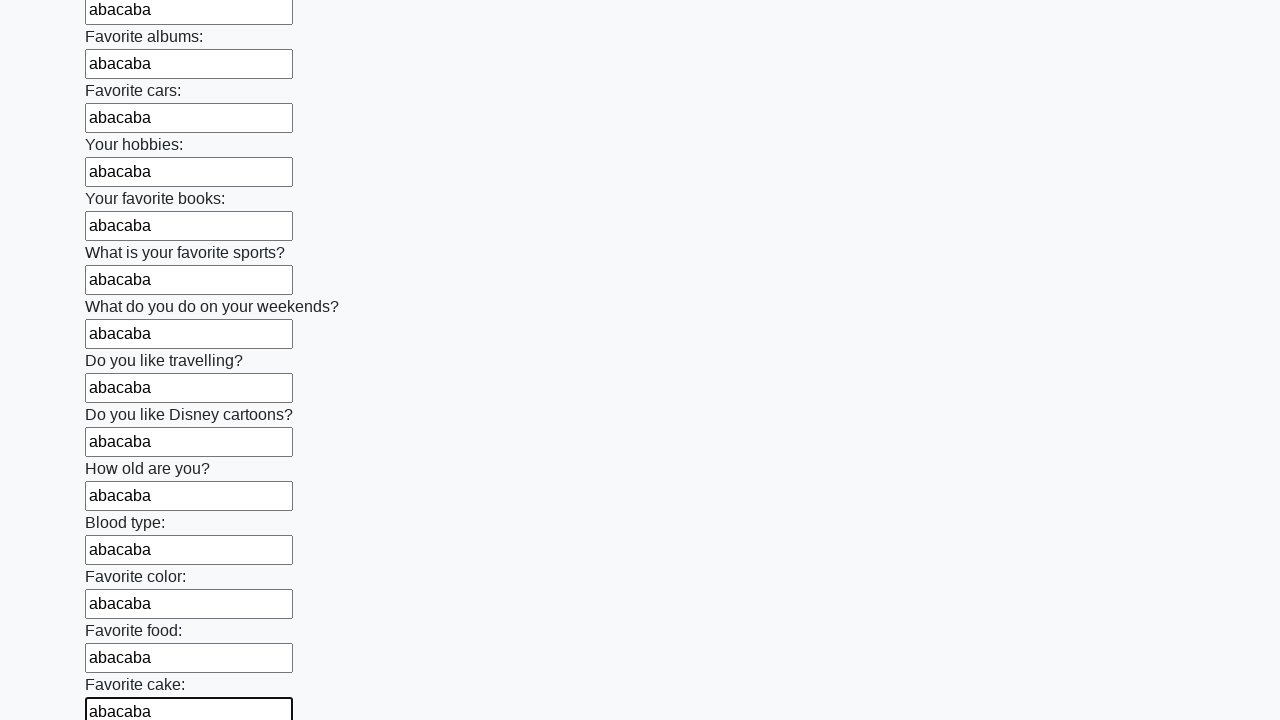

Filled input field with 'abacaba' on input >> nth=22
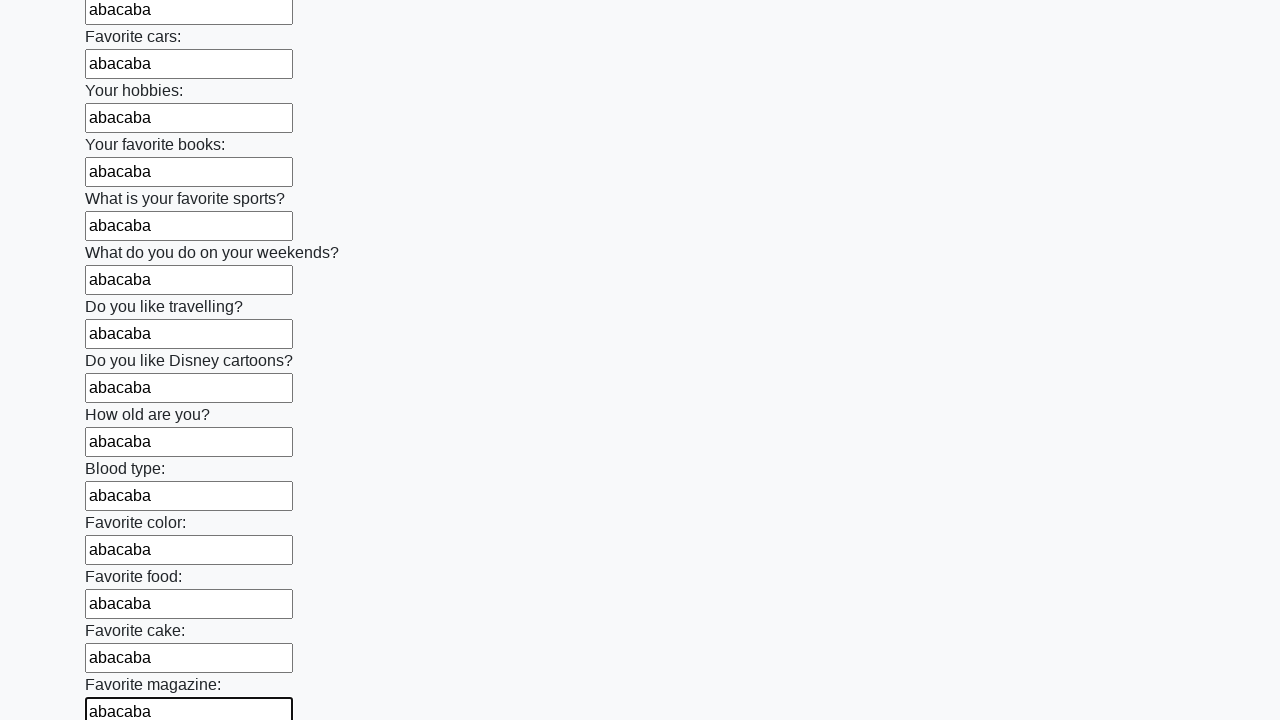

Filled input field with 'abacaba' on input >> nth=23
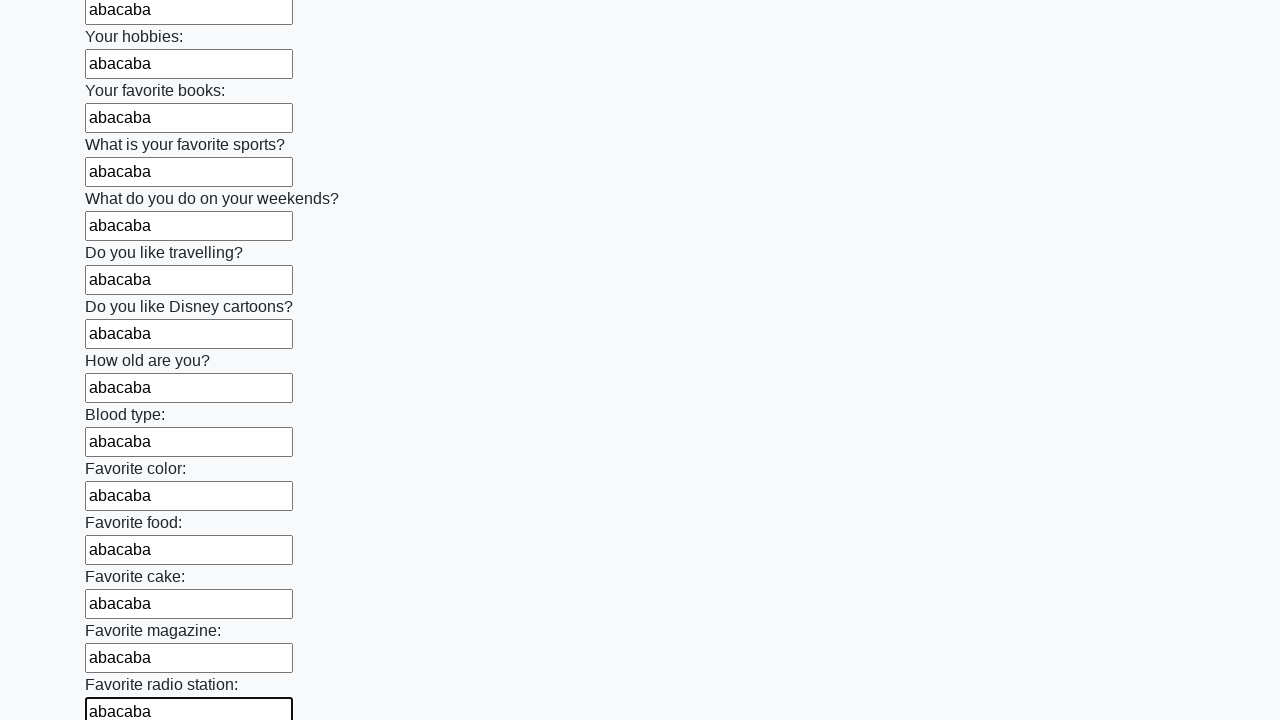

Filled input field with 'abacaba' on input >> nth=24
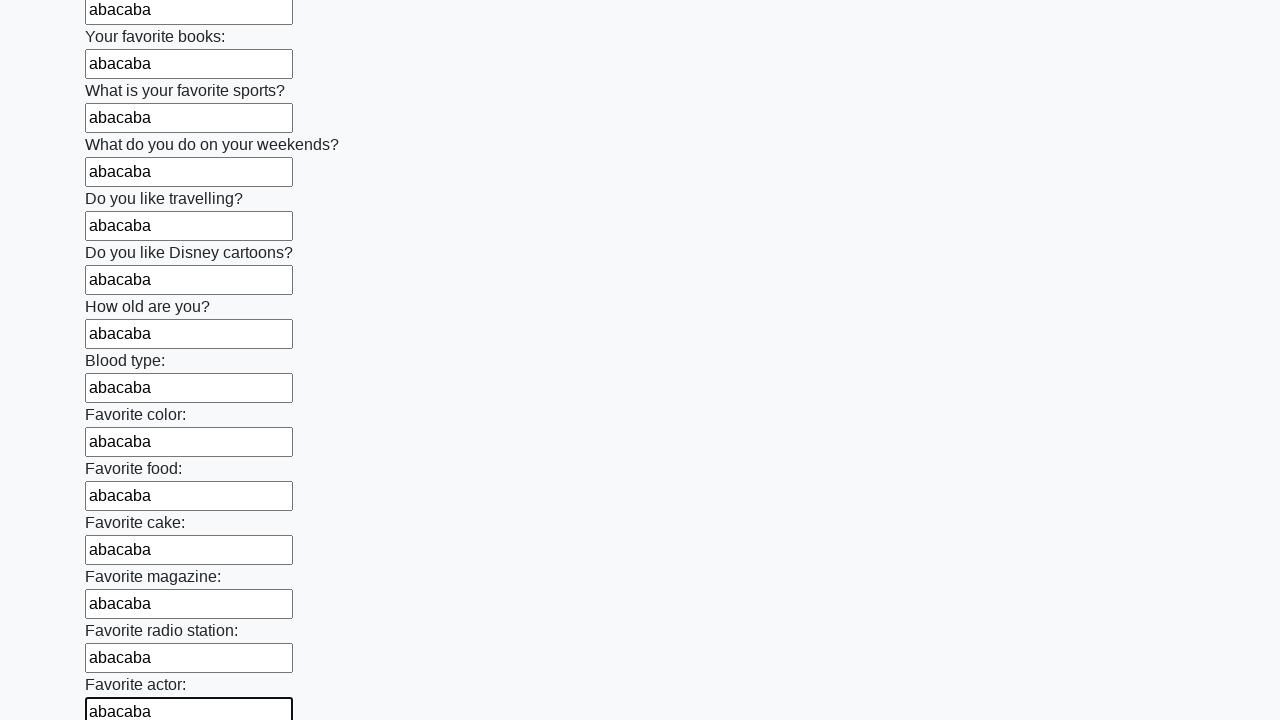

Filled input field with 'abacaba' on input >> nth=25
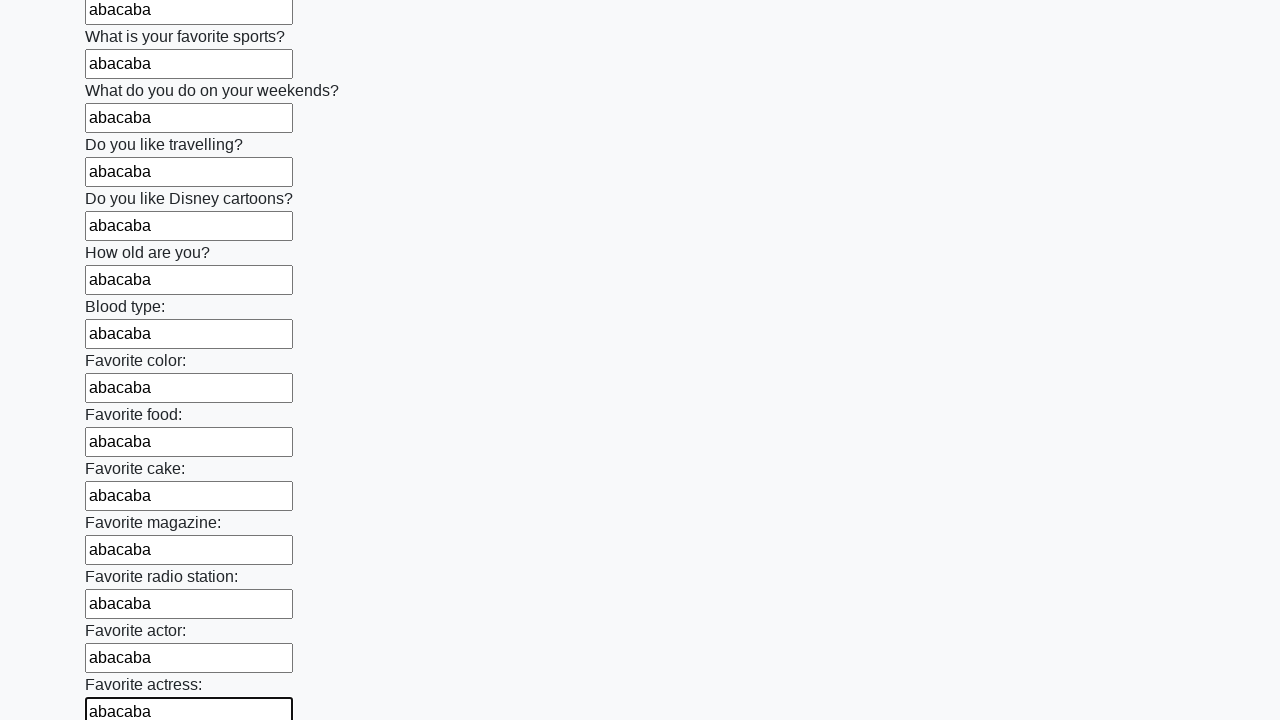

Filled input field with 'abacaba' on input >> nth=26
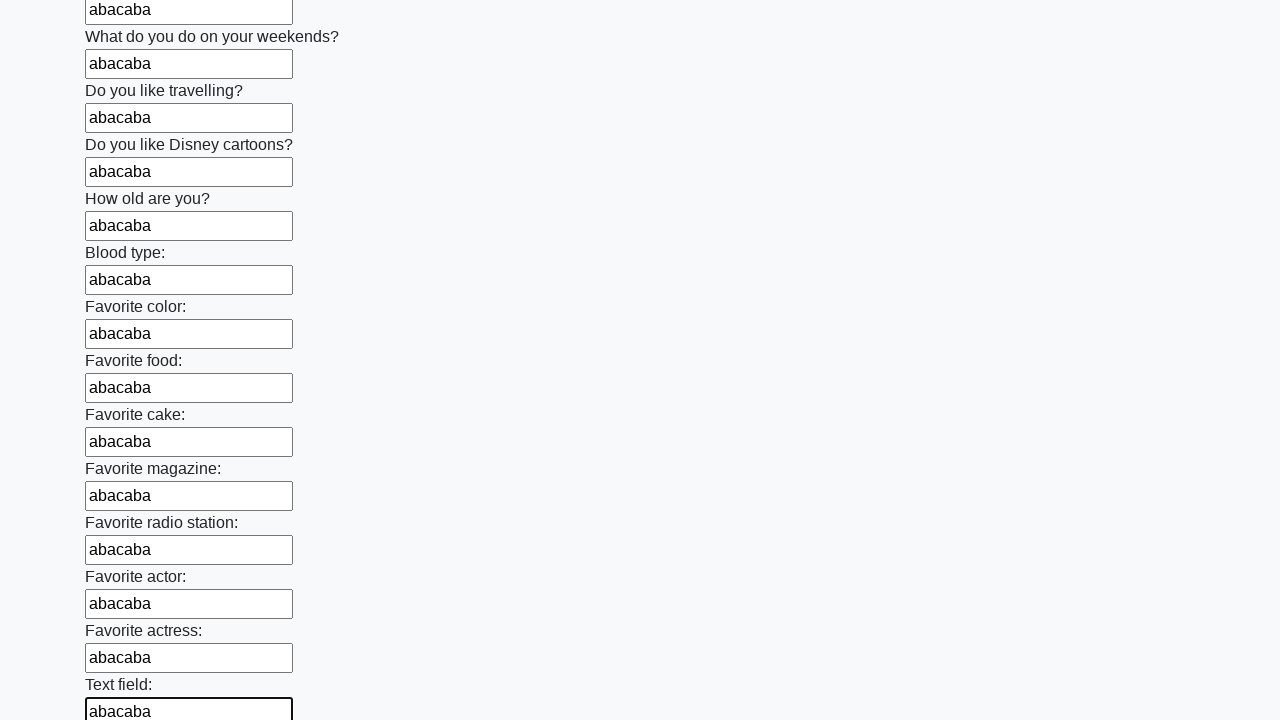

Filled input field with 'abacaba' on input >> nth=27
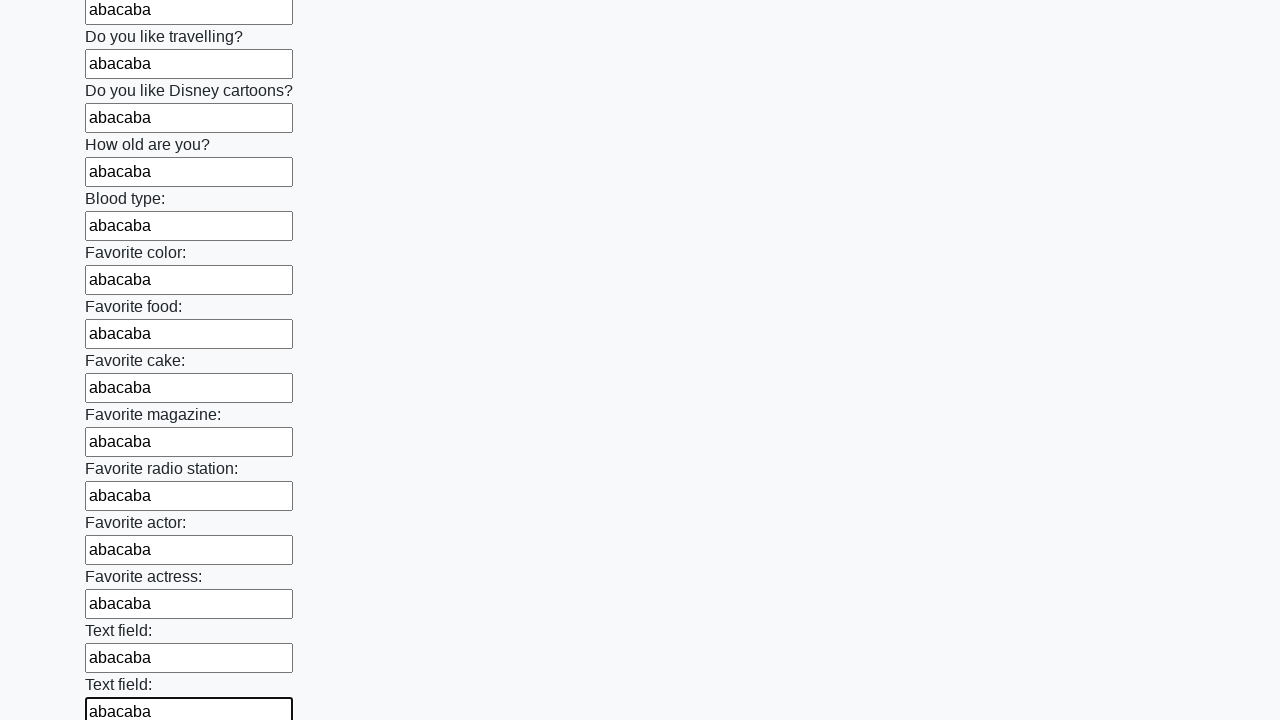

Filled input field with 'abacaba' on input >> nth=28
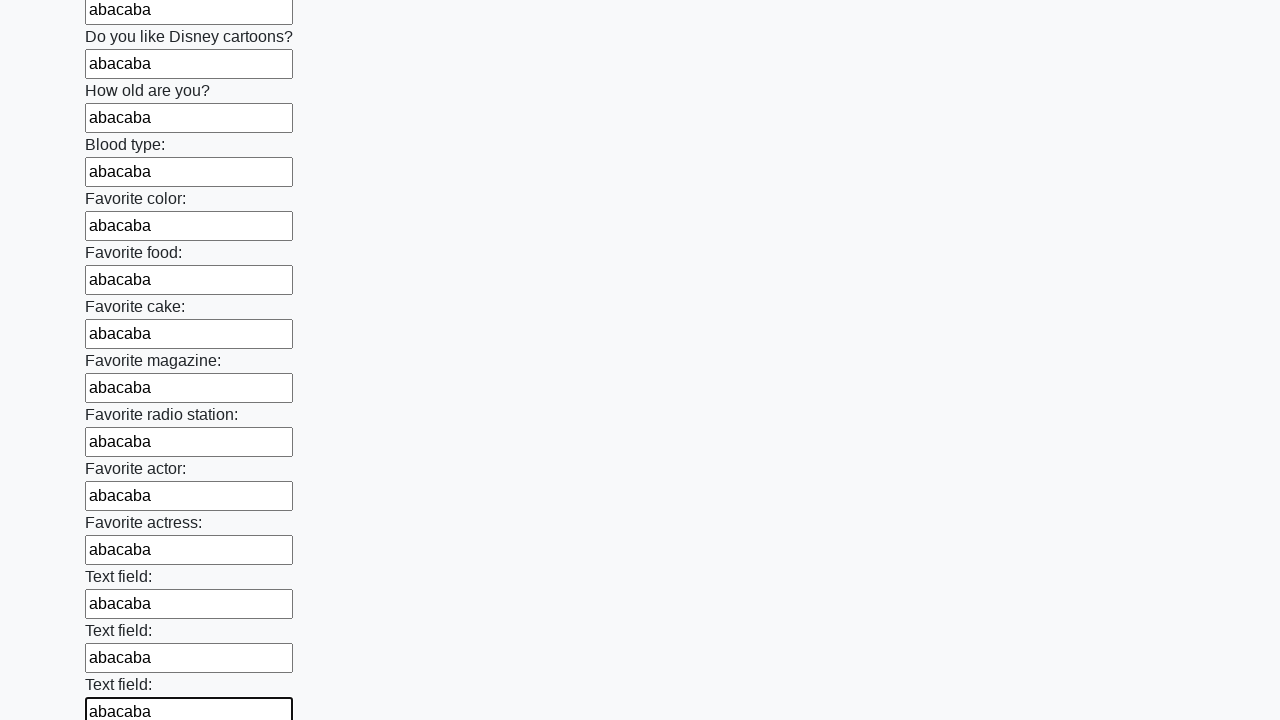

Filled input field with 'abacaba' on input >> nth=29
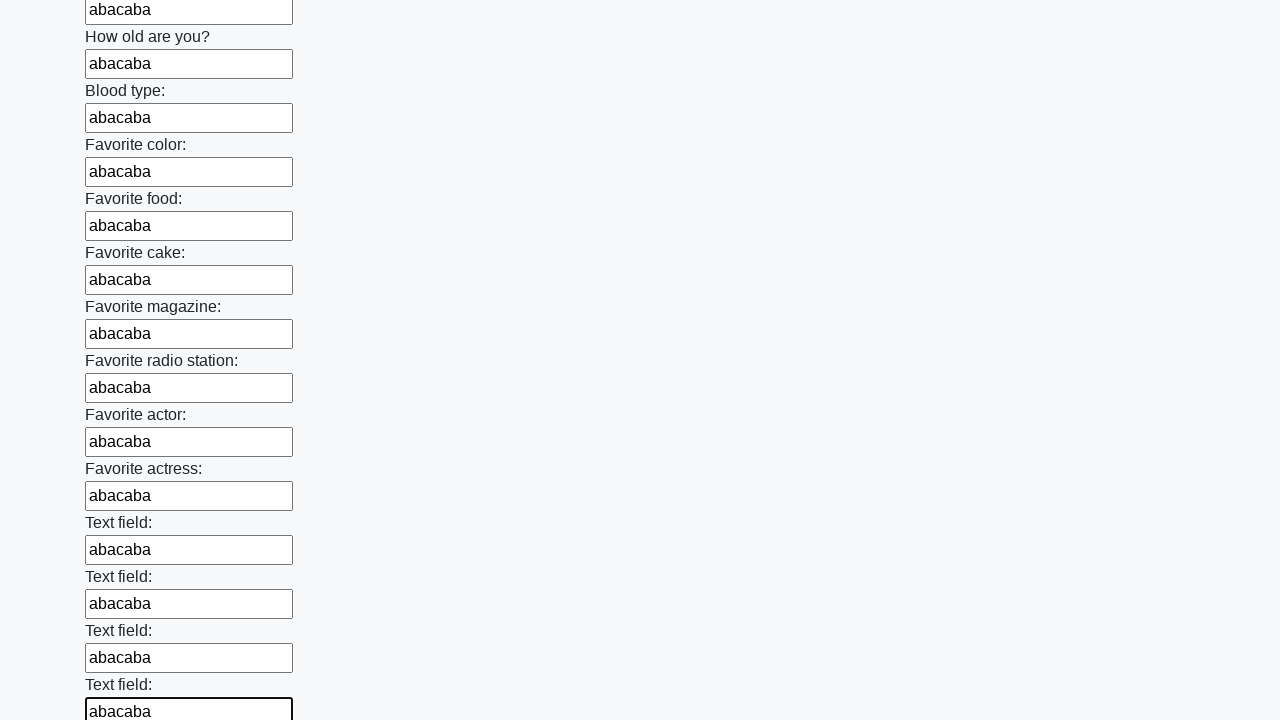

Filled input field with 'abacaba' on input >> nth=30
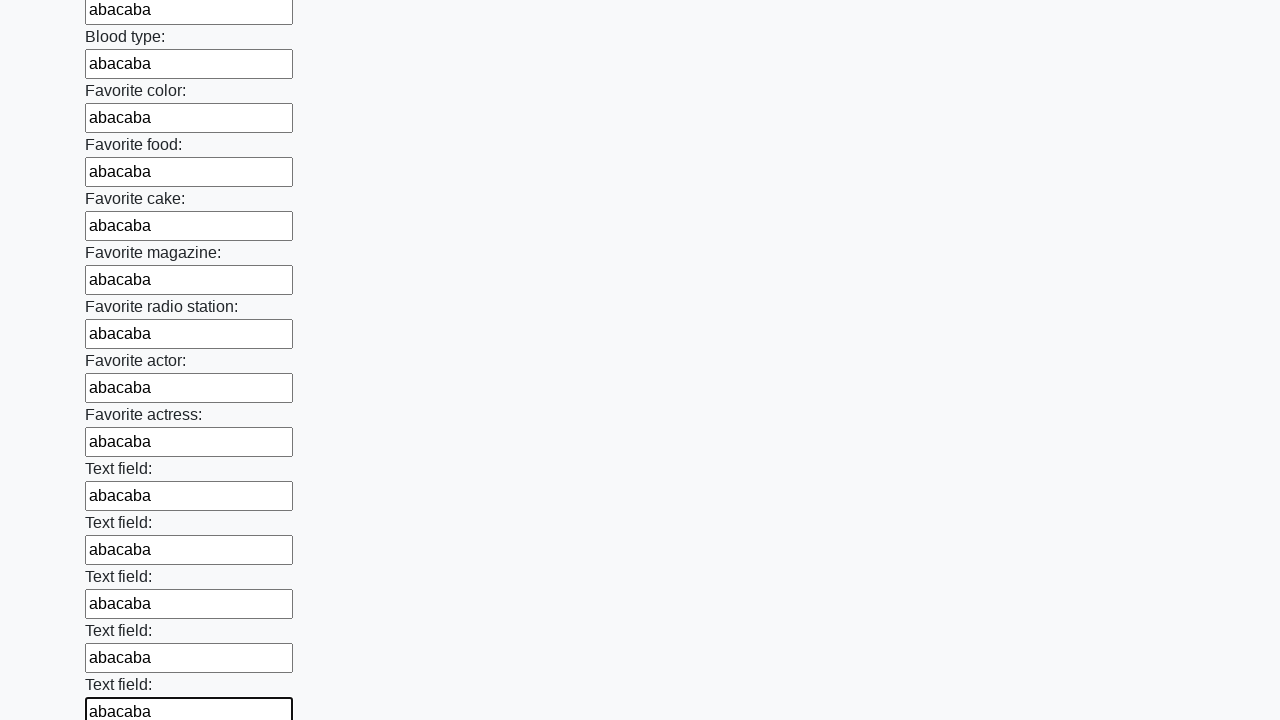

Filled input field with 'abacaba' on input >> nth=31
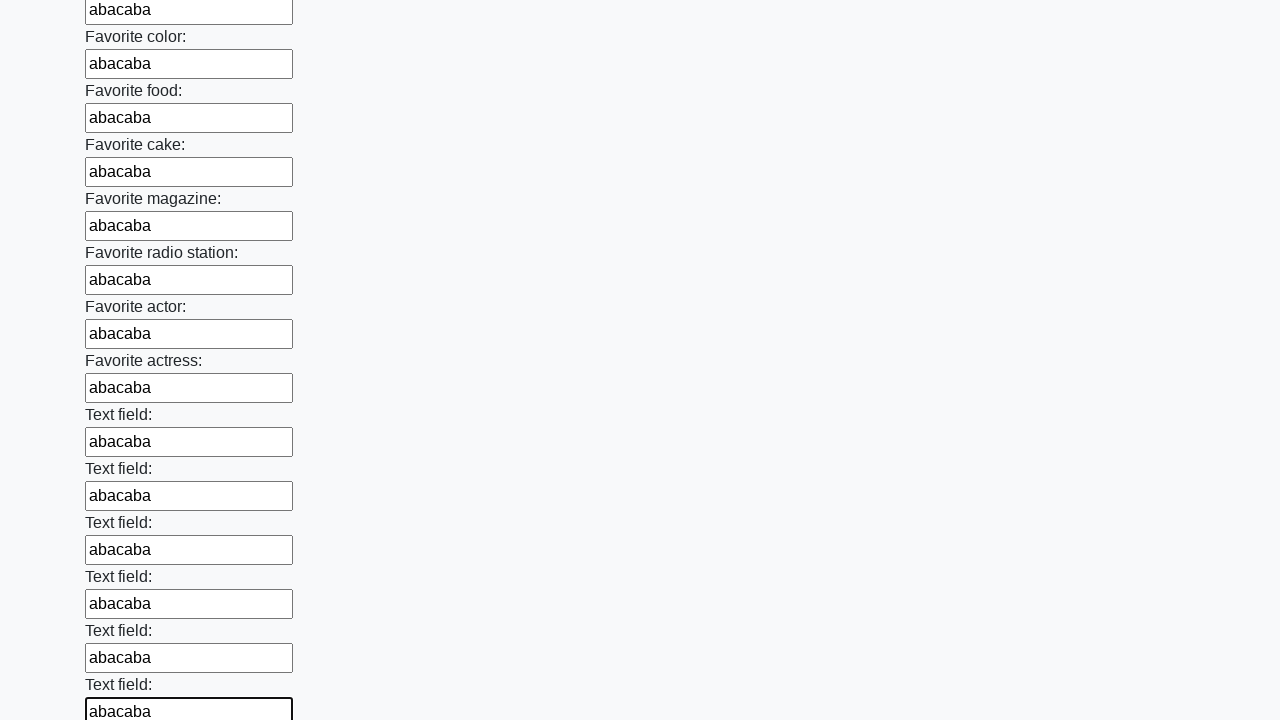

Filled input field with 'abacaba' on input >> nth=32
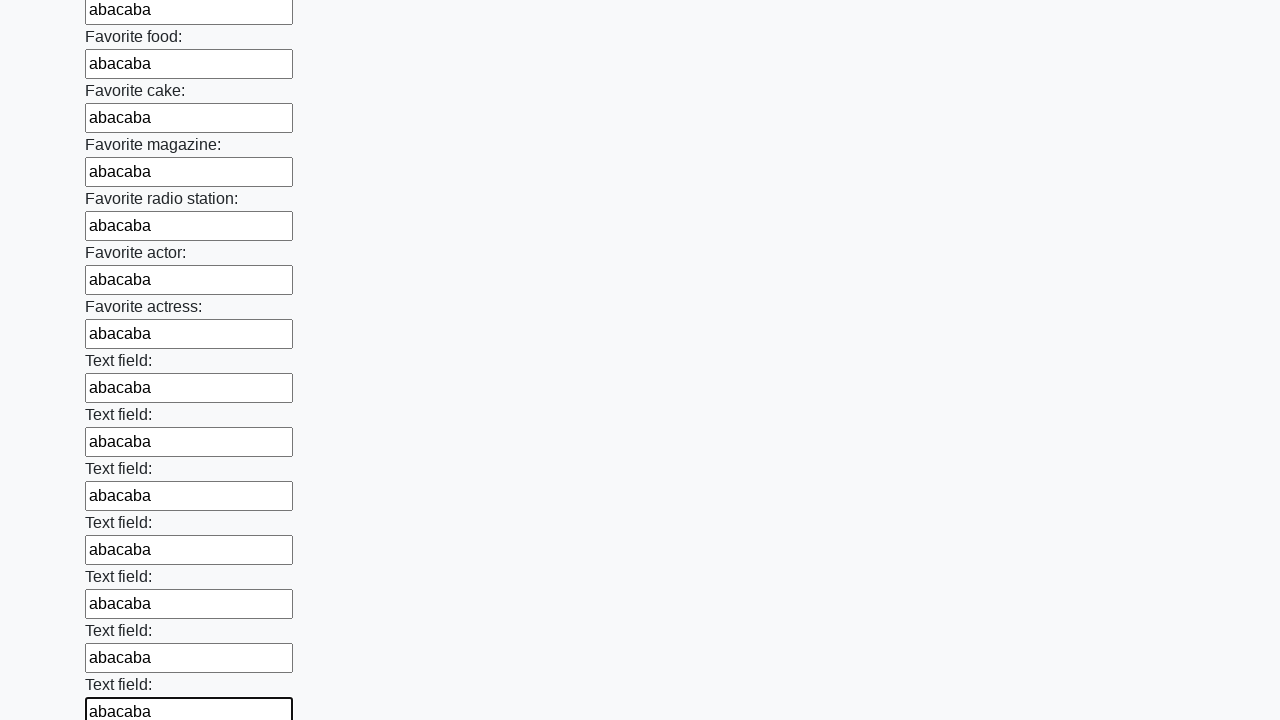

Filled input field with 'abacaba' on input >> nth=33
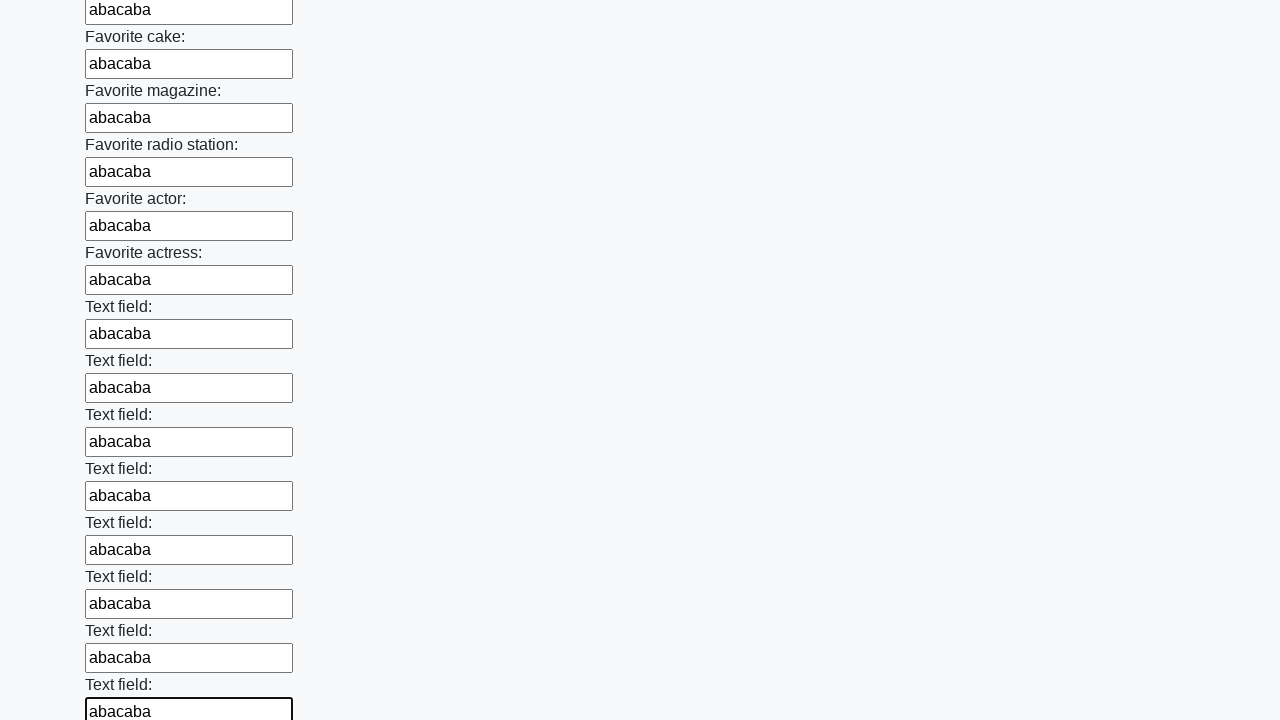

Filled input field with 'abacaba' on input >> nth=34
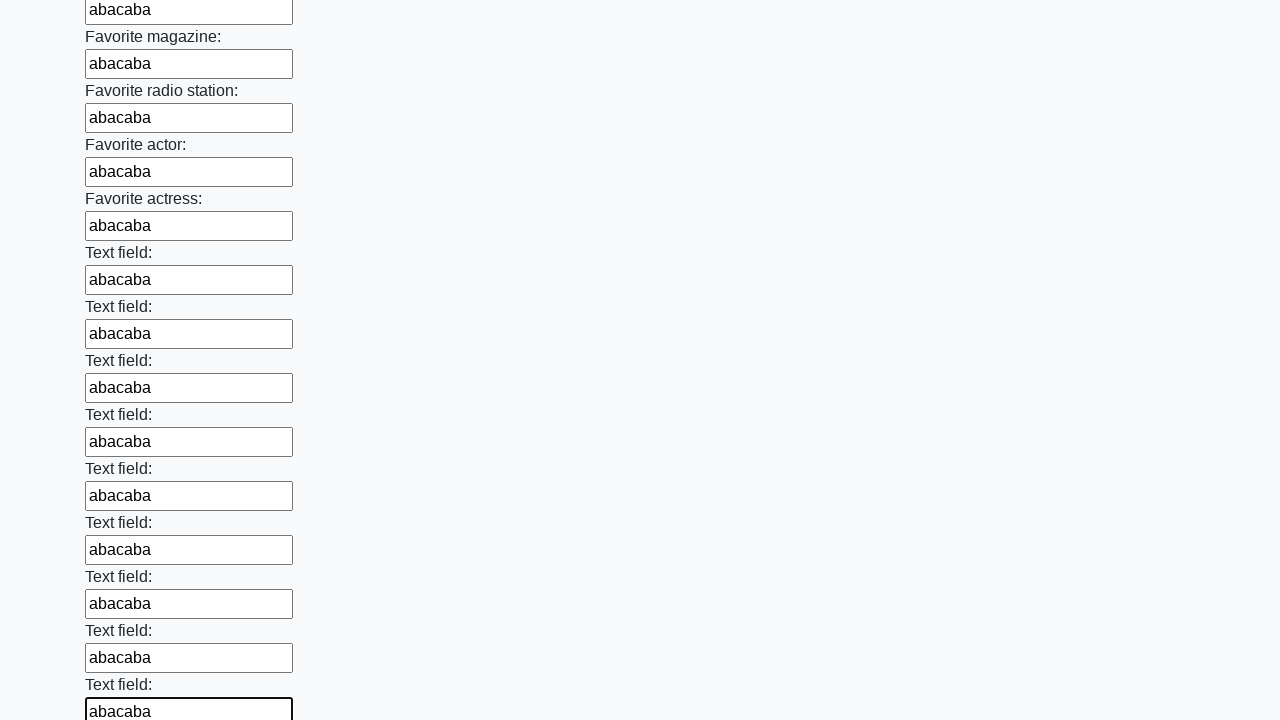

Filled input field with 'abacaba' on input >> nth=35
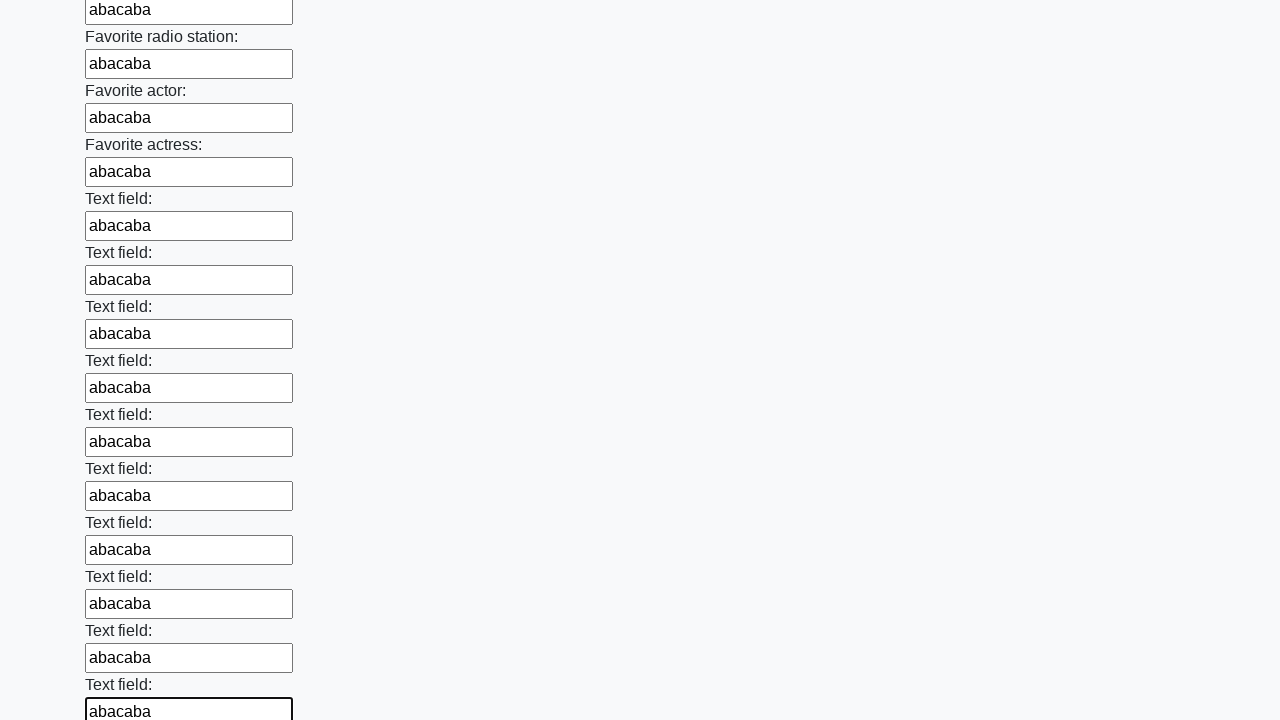

Filled input field with 'abacaba' on input >> nth=36
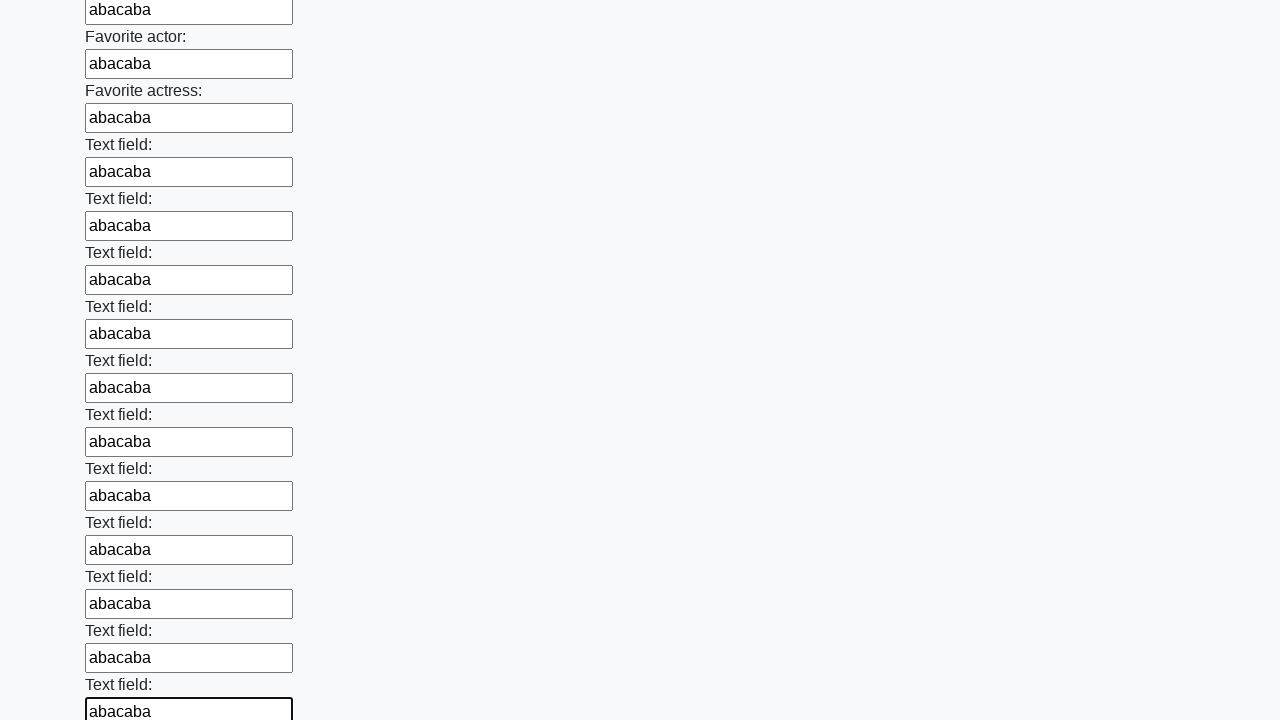

Filled input field with 'abacaba' on input >> nth=37
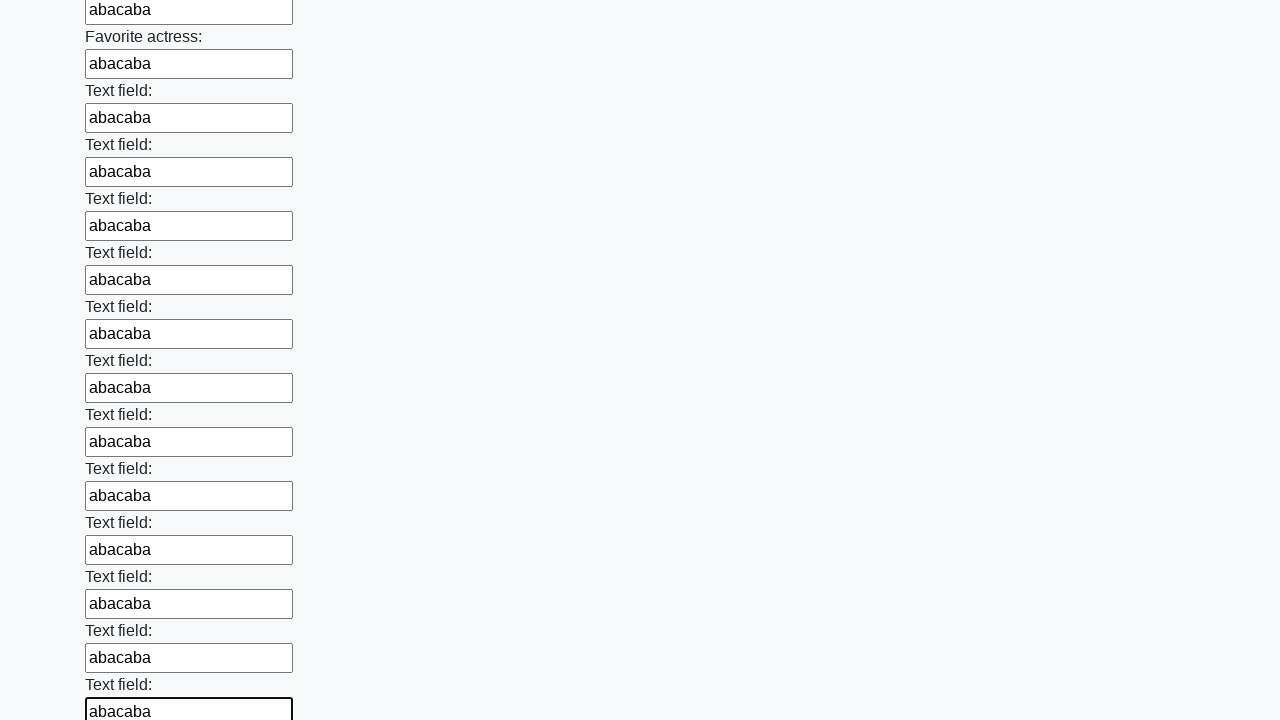

Filled input field with 'abacaba' on input >> nth=38
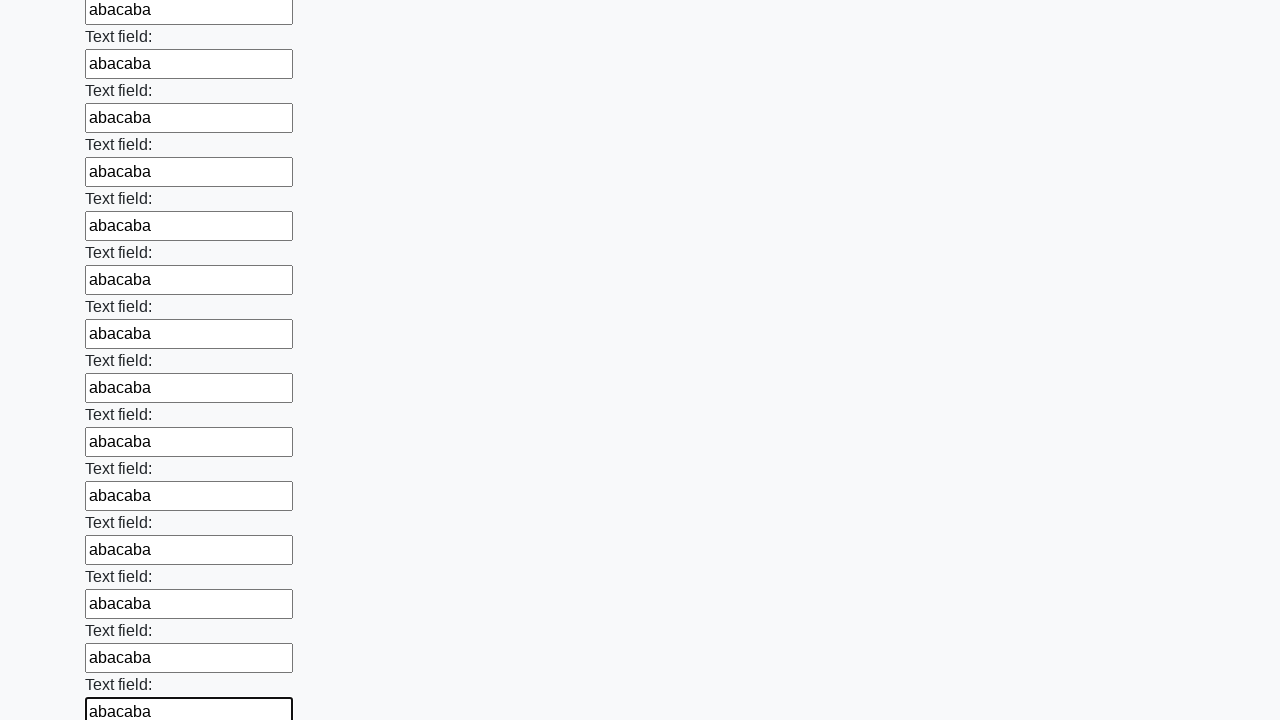

Filled input field with 'abacaba' on input >> nth=39
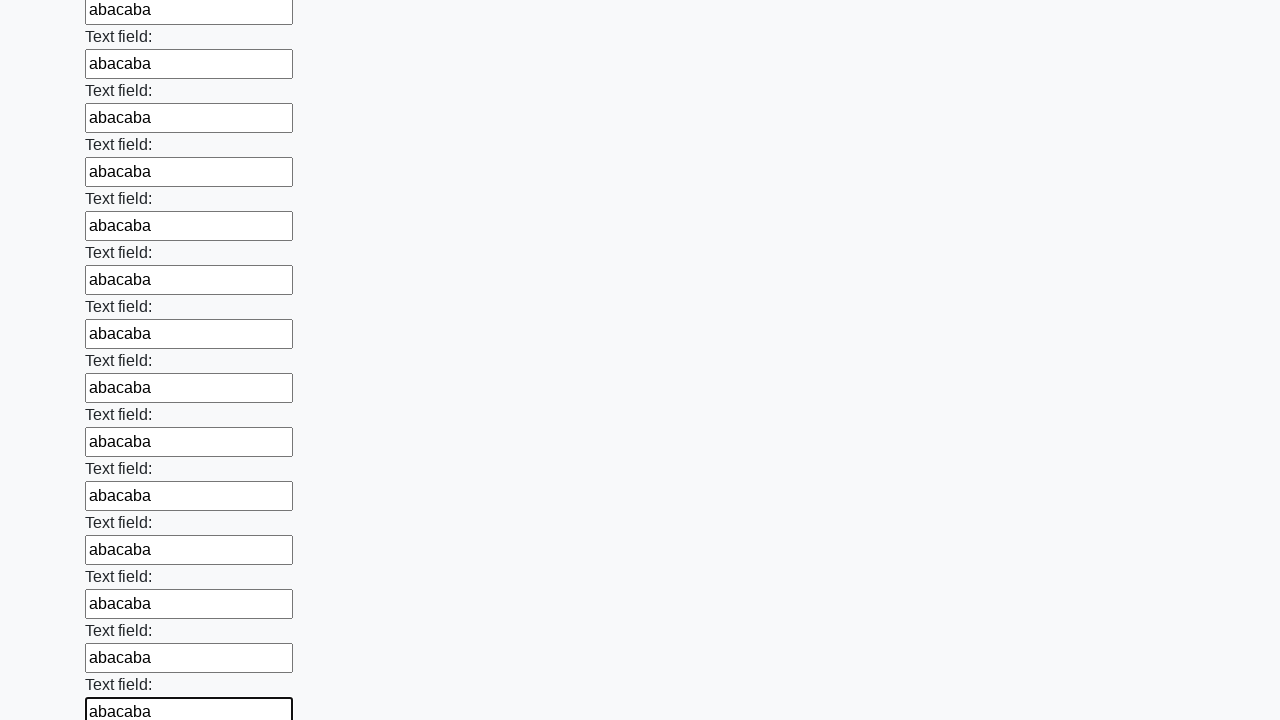

Filled input field with 'abacaba' on input >> nth=40
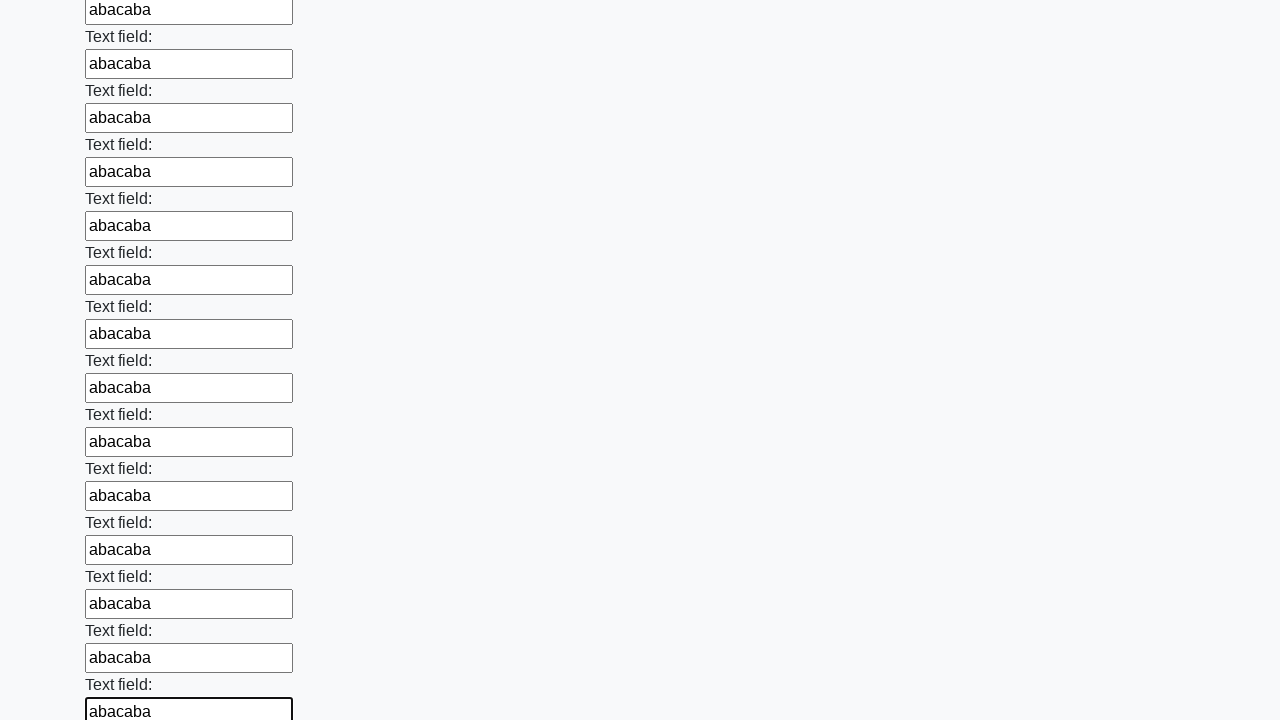

Filled input field with 'abacaba' on input >> nth=41
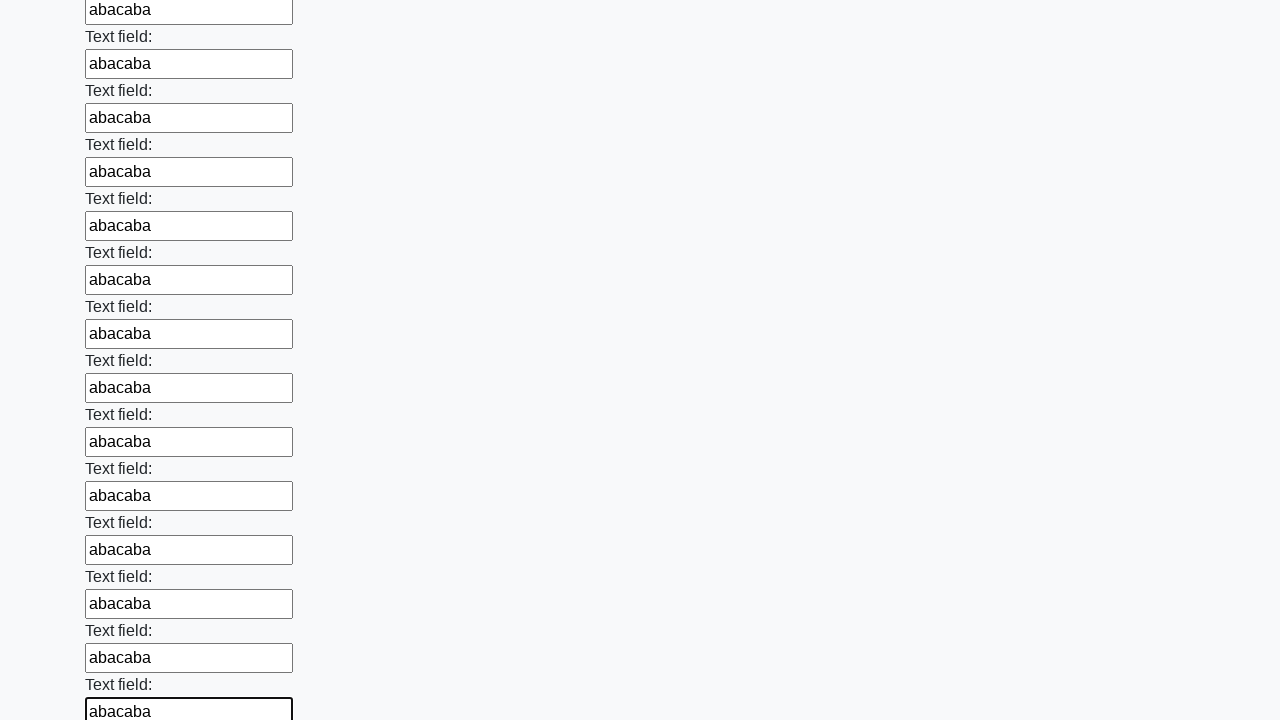

Filled input field with 'abacaba' on input >> nth=42
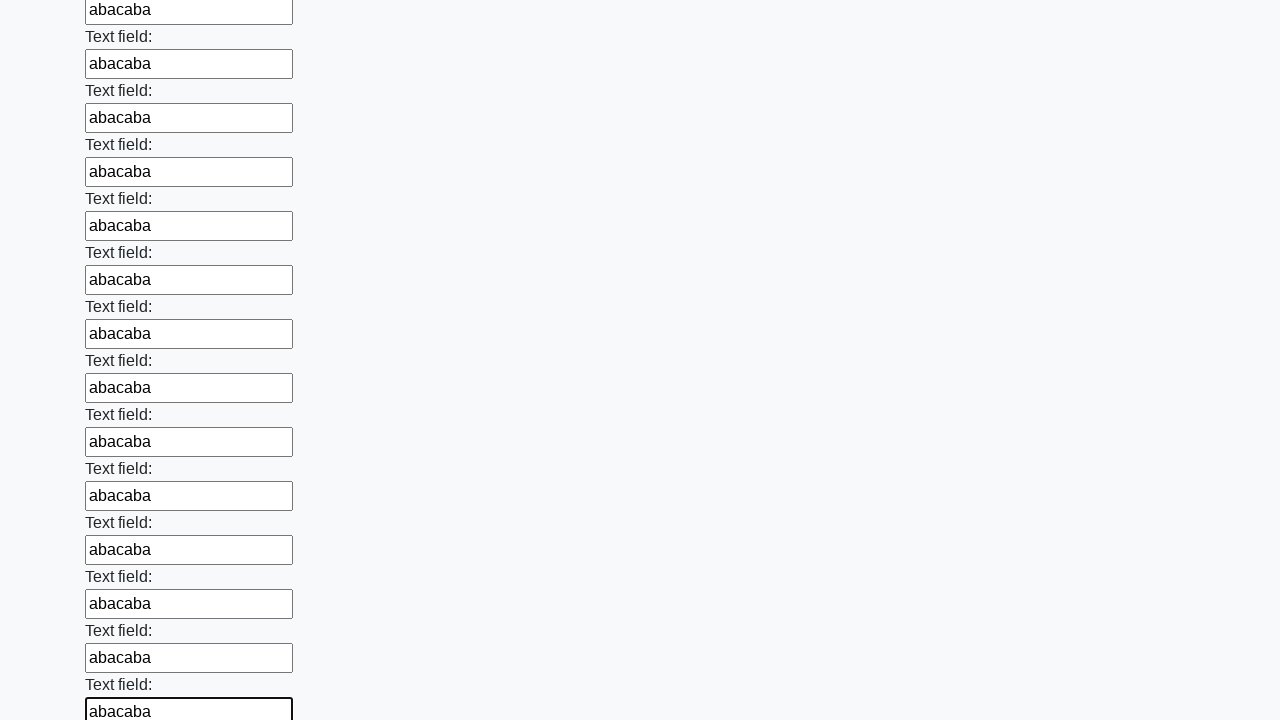

Filled input field with 'abacaba' on input >> nth=43
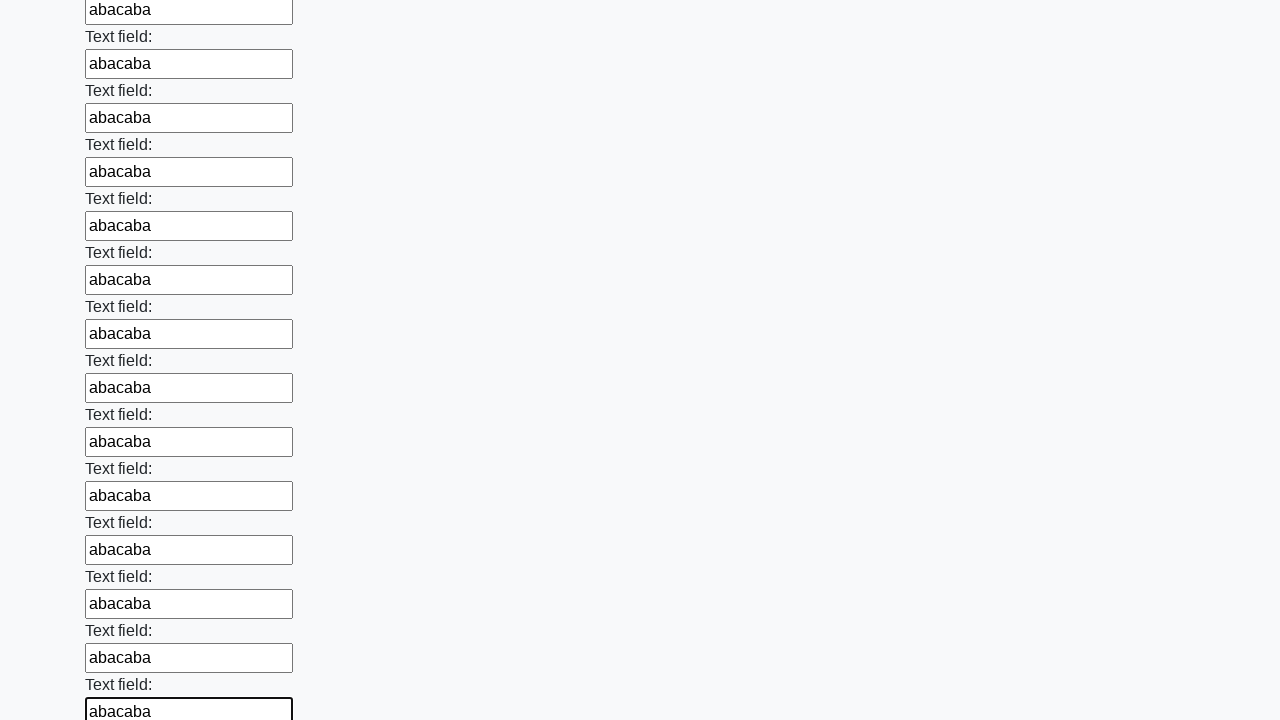

Filled input field with 'abacaba' on input >> nth=44
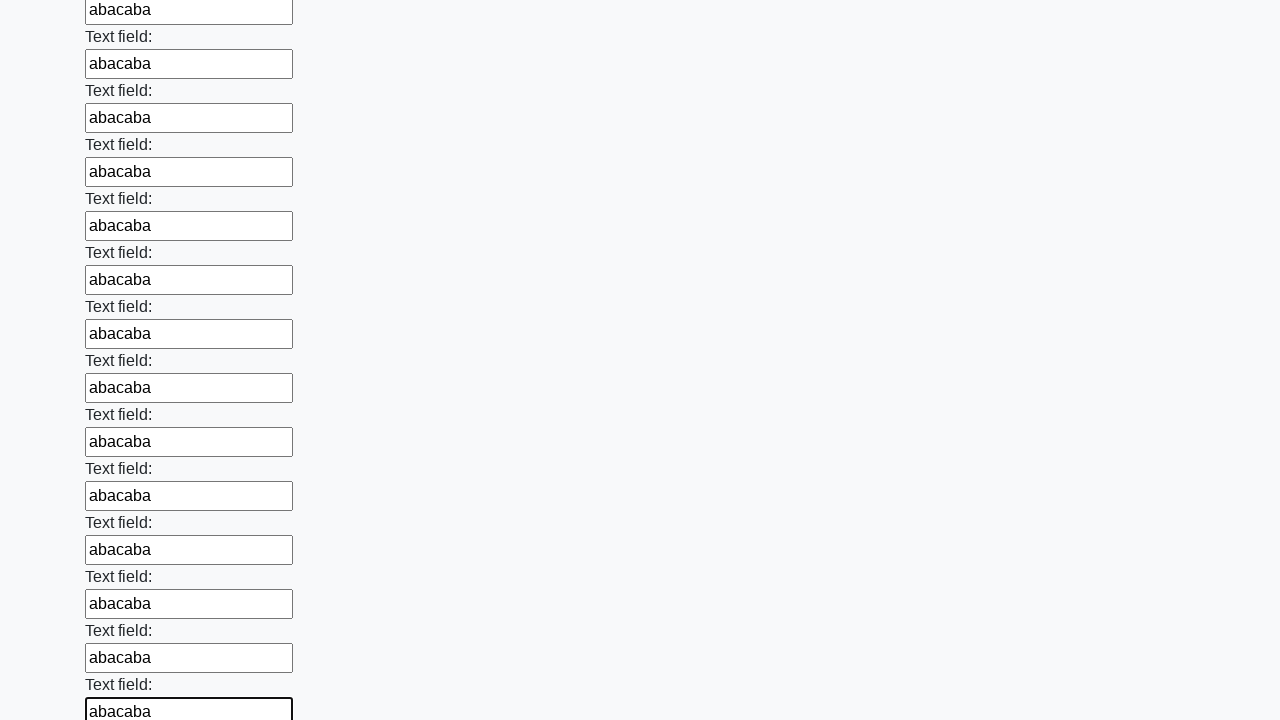

Filled input field with 'abacaba' on input >> nth=45
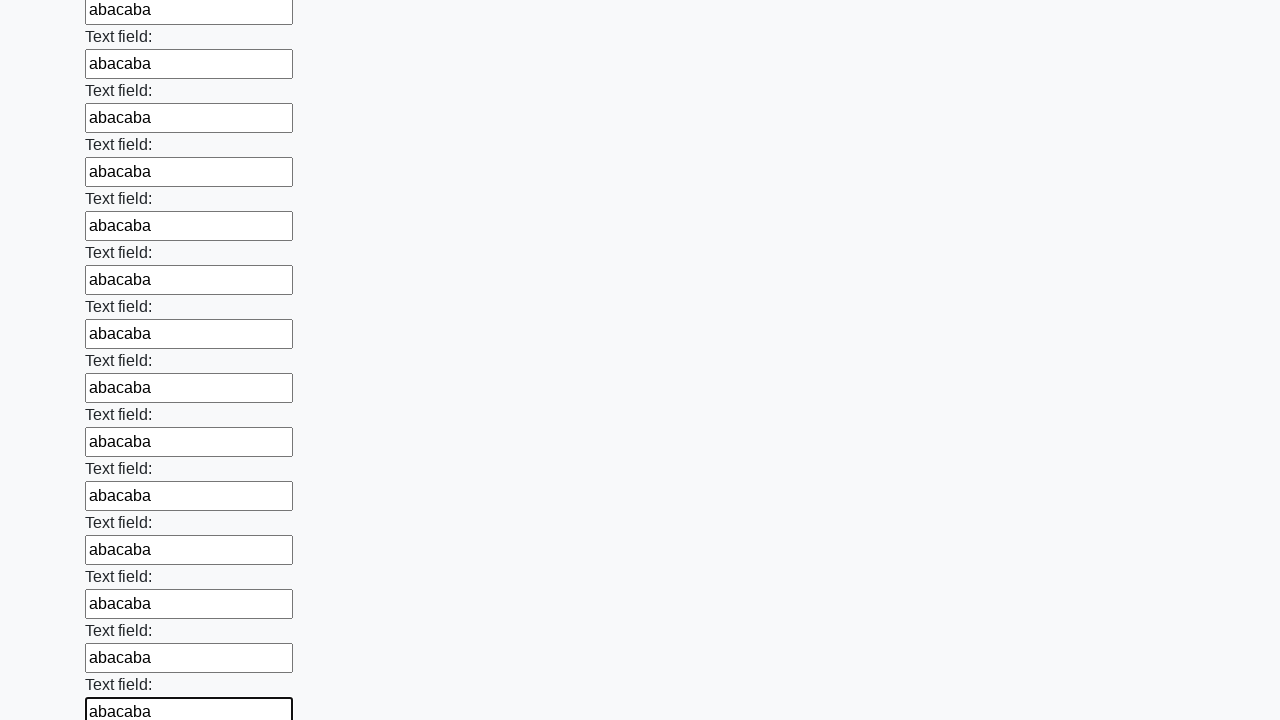

Filled input field with 'abacaba' on input >> nth=46
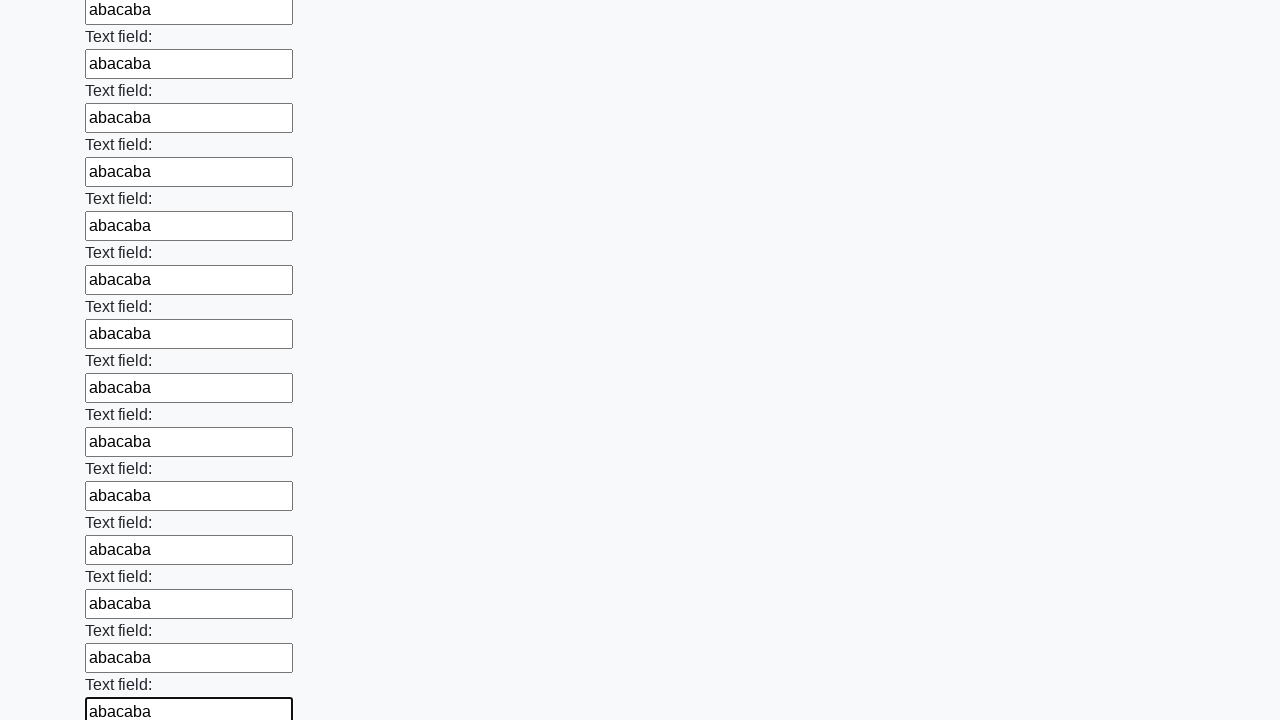

Filled input field with 'abacaba' on input >> nth=47
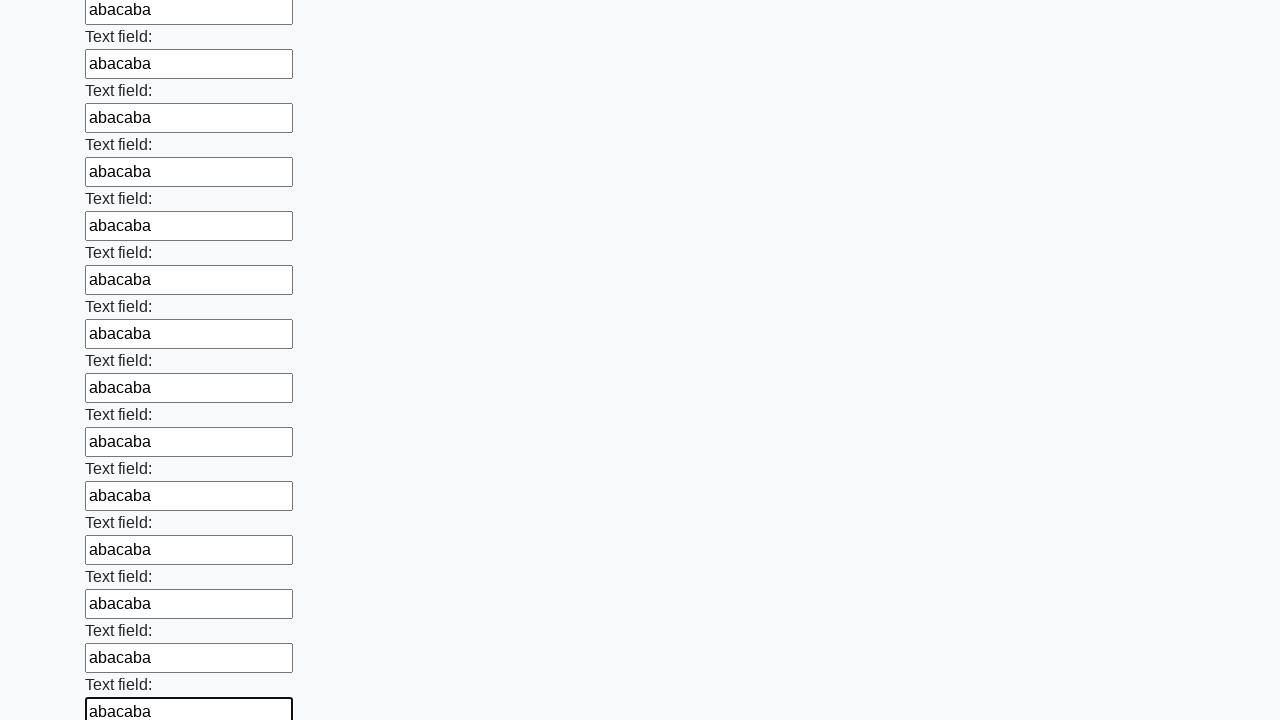

Filled input field with 'abacaba' on input >> nth=48
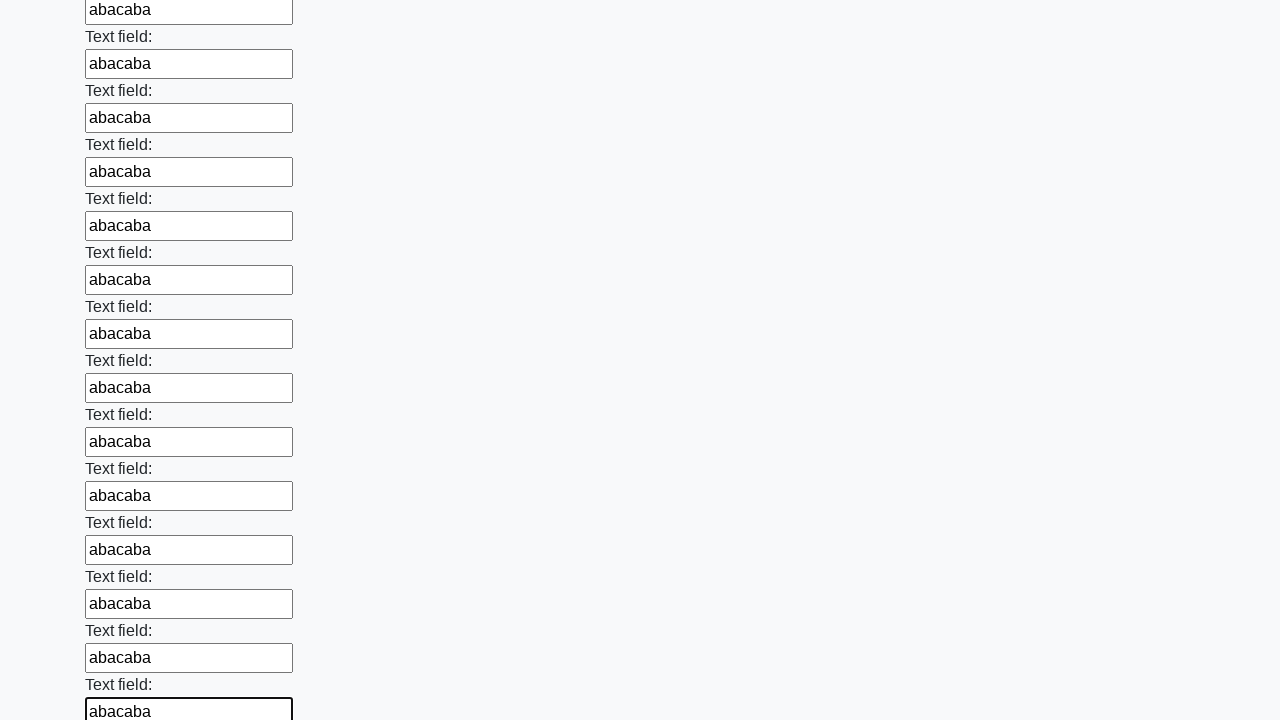

Filled input field with 'abacaba' on input >> nth=49
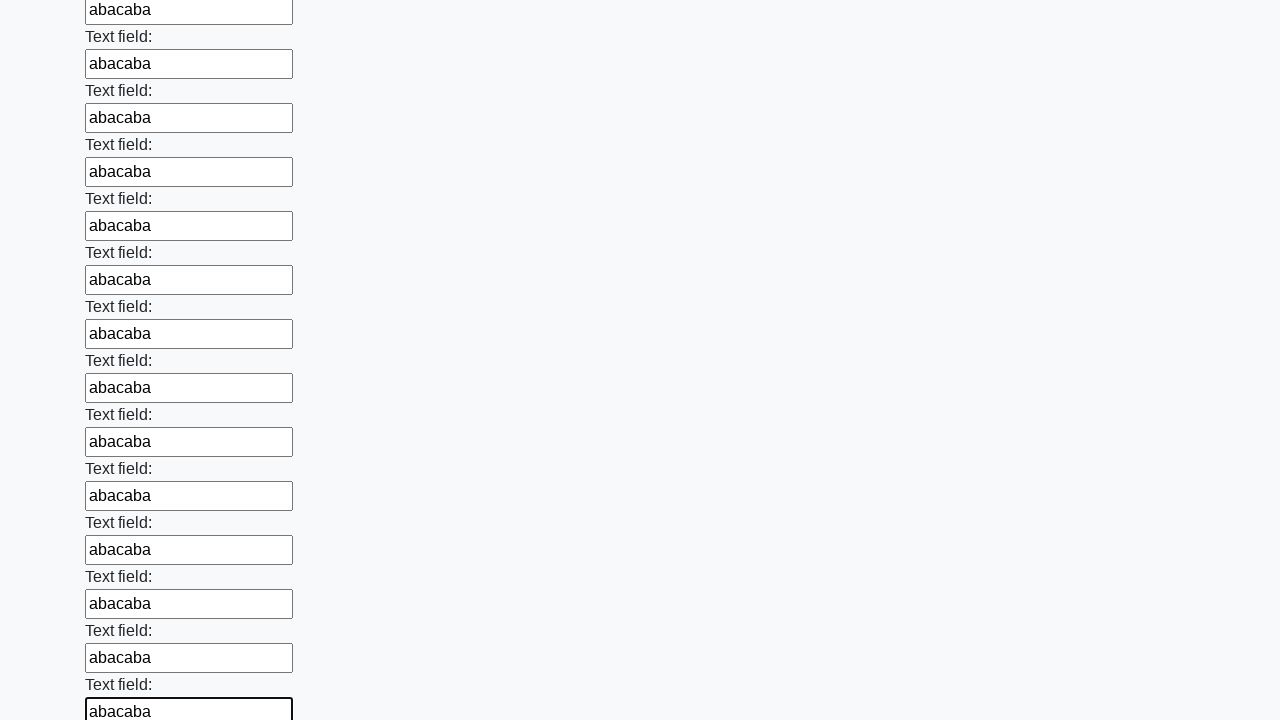

Filled input field with 'abacaba' on input >> nth=50
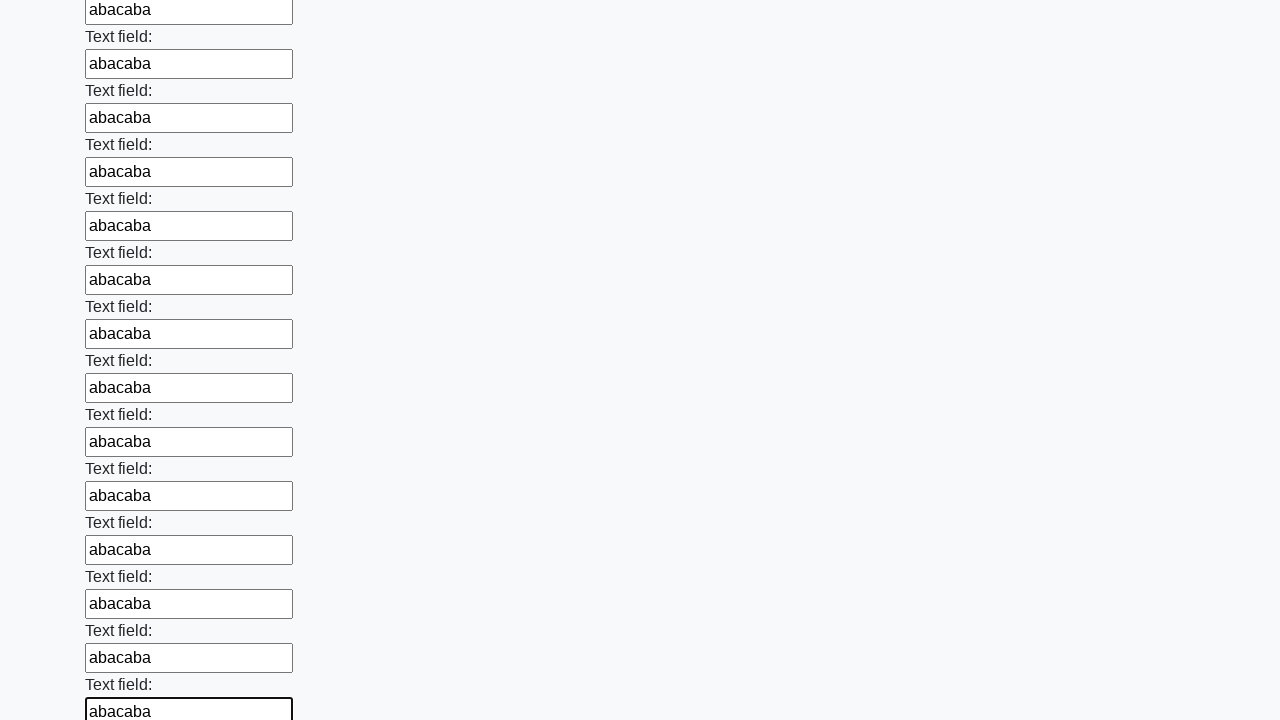

Filled input field with 'abacaba' on input >> nth=51
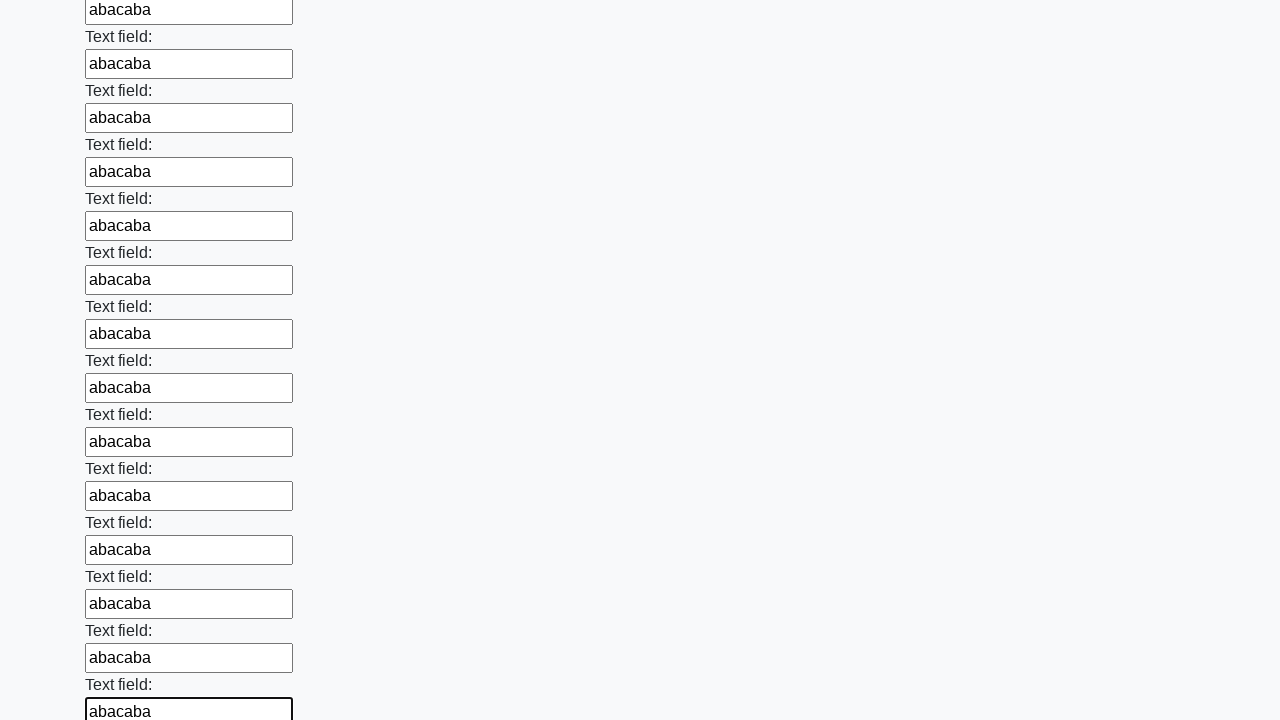

Filled input field with 'abacaba' on input >> nth=52
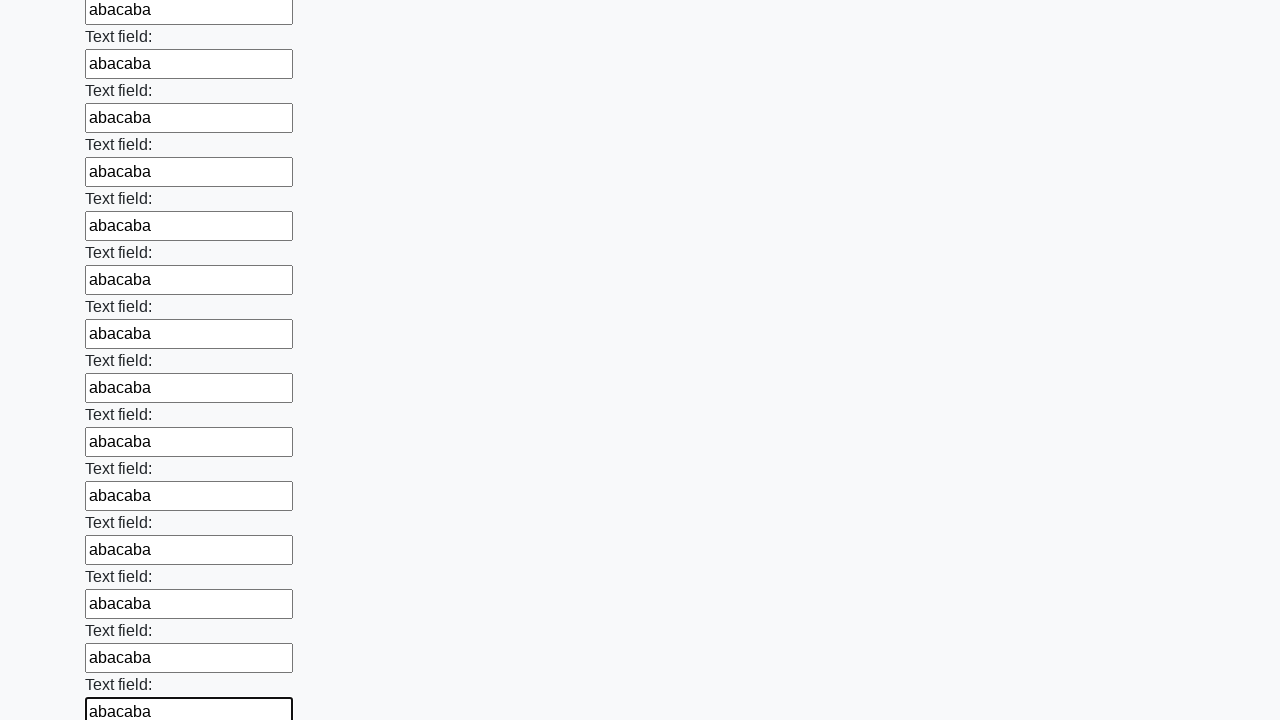

Filled input field with 'abacaba' on input >> nth=53
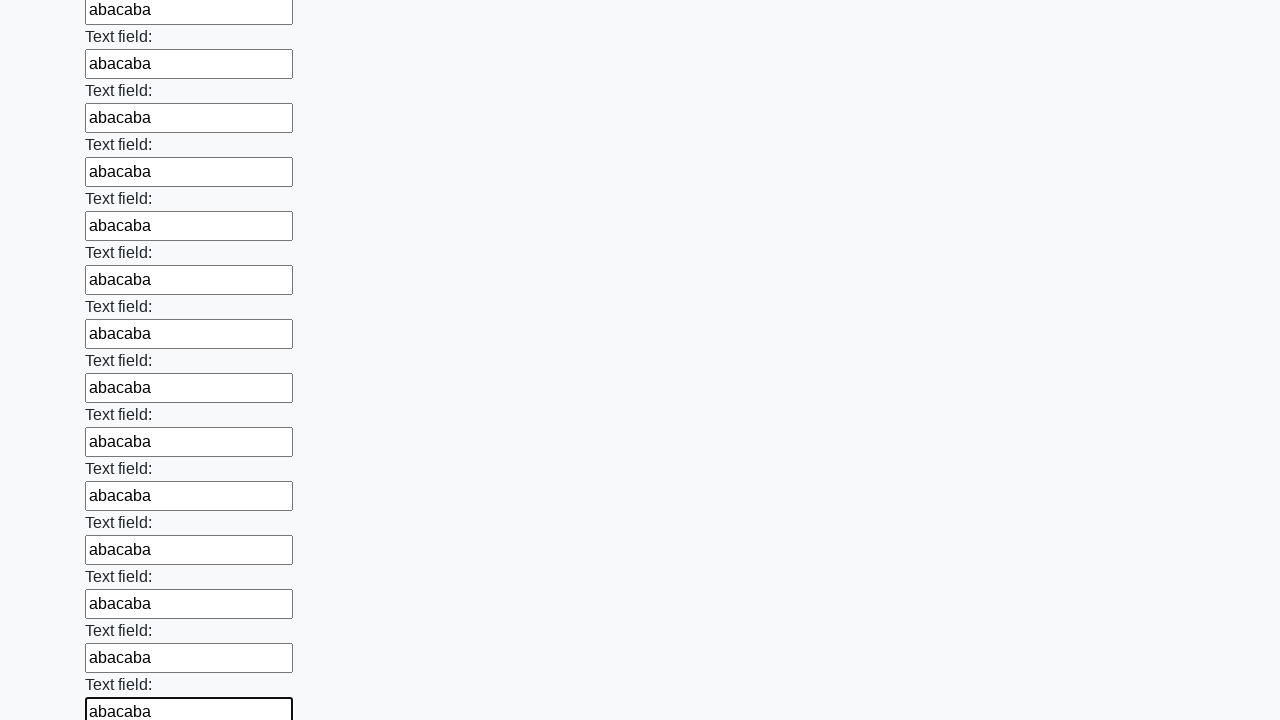

Filled input field with 'abacaba' on input >> nth=54
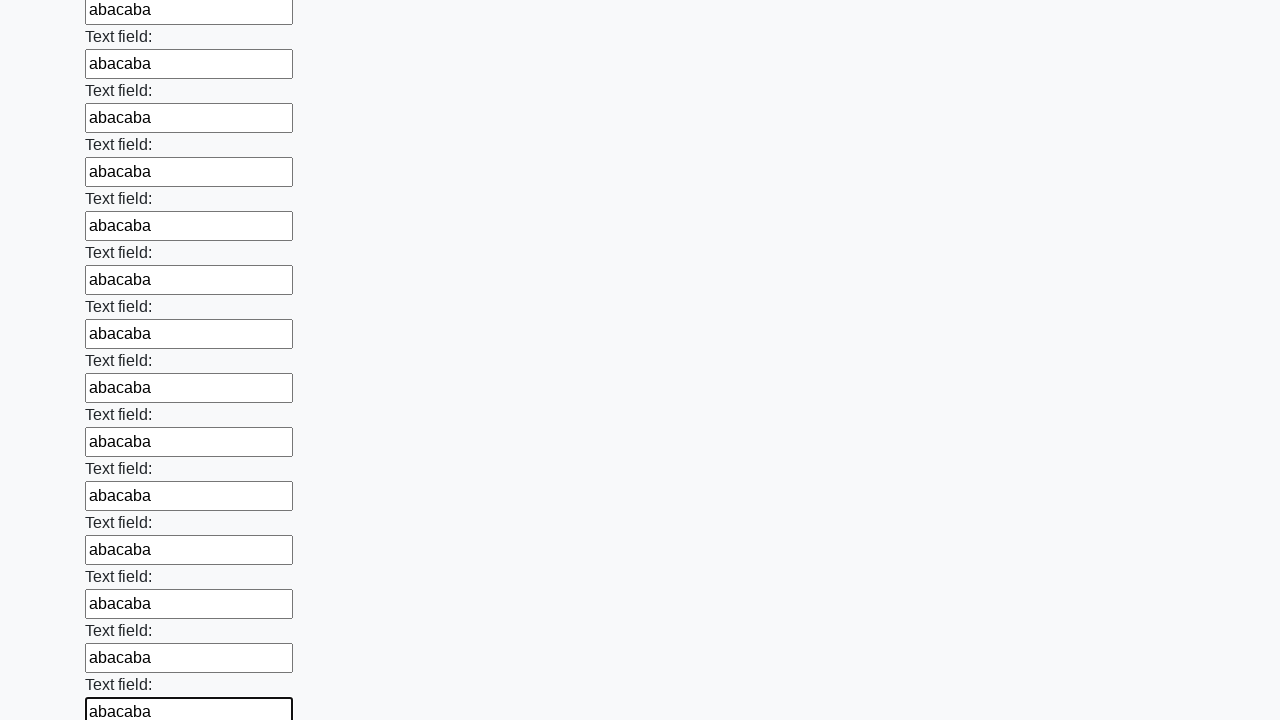

Filled input field with 'abacaba' on input >> nth=55
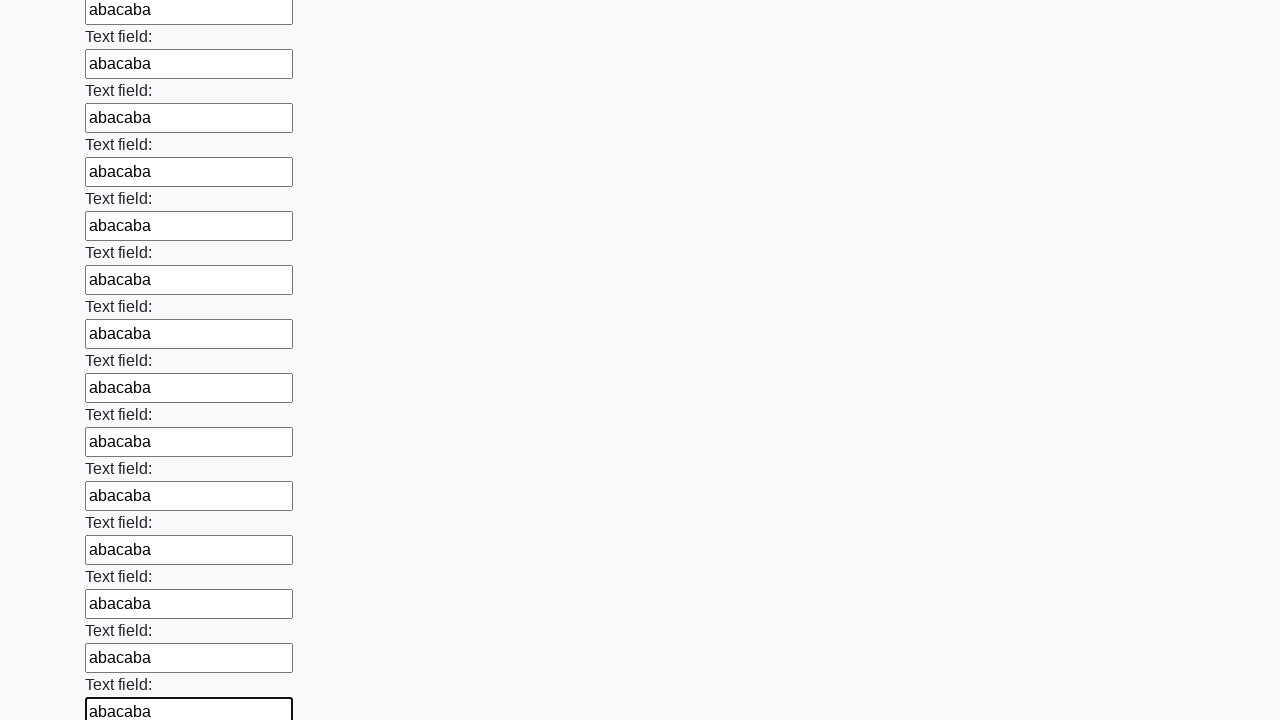

Filled input field with 'abacaba' on input >> nth=56
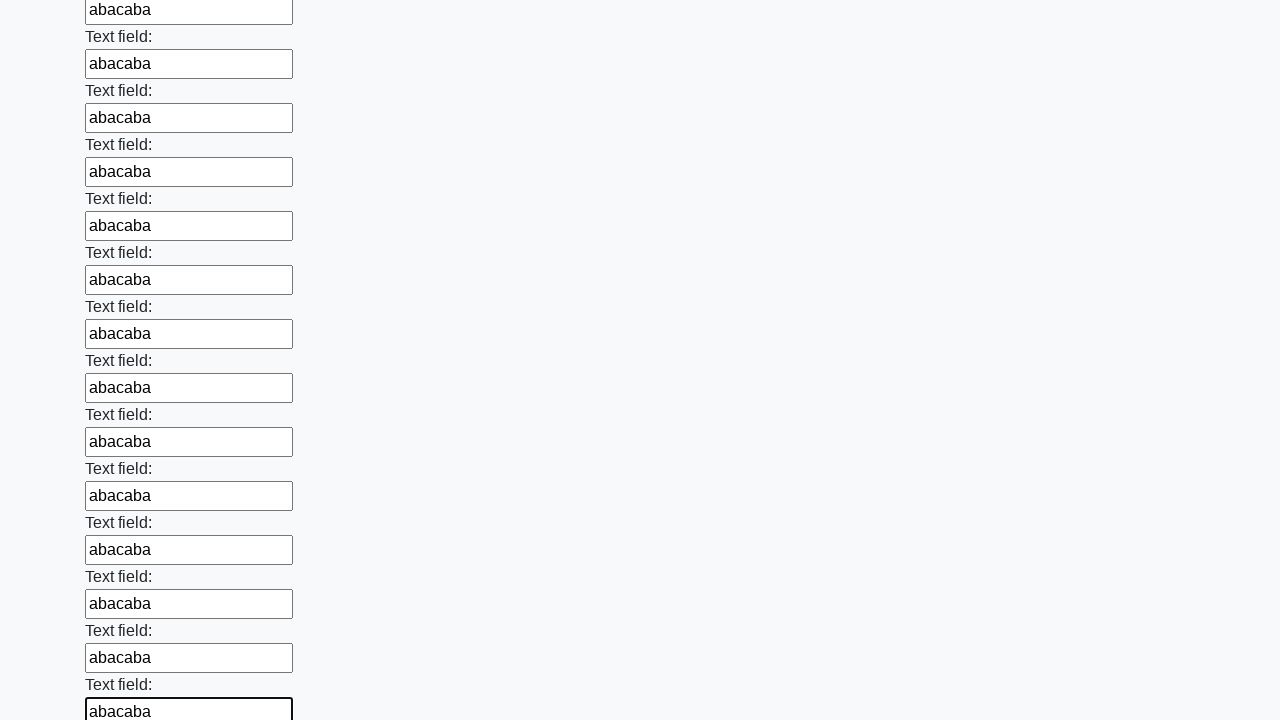

Filled input field with 'abacaba' on input >> nth=57
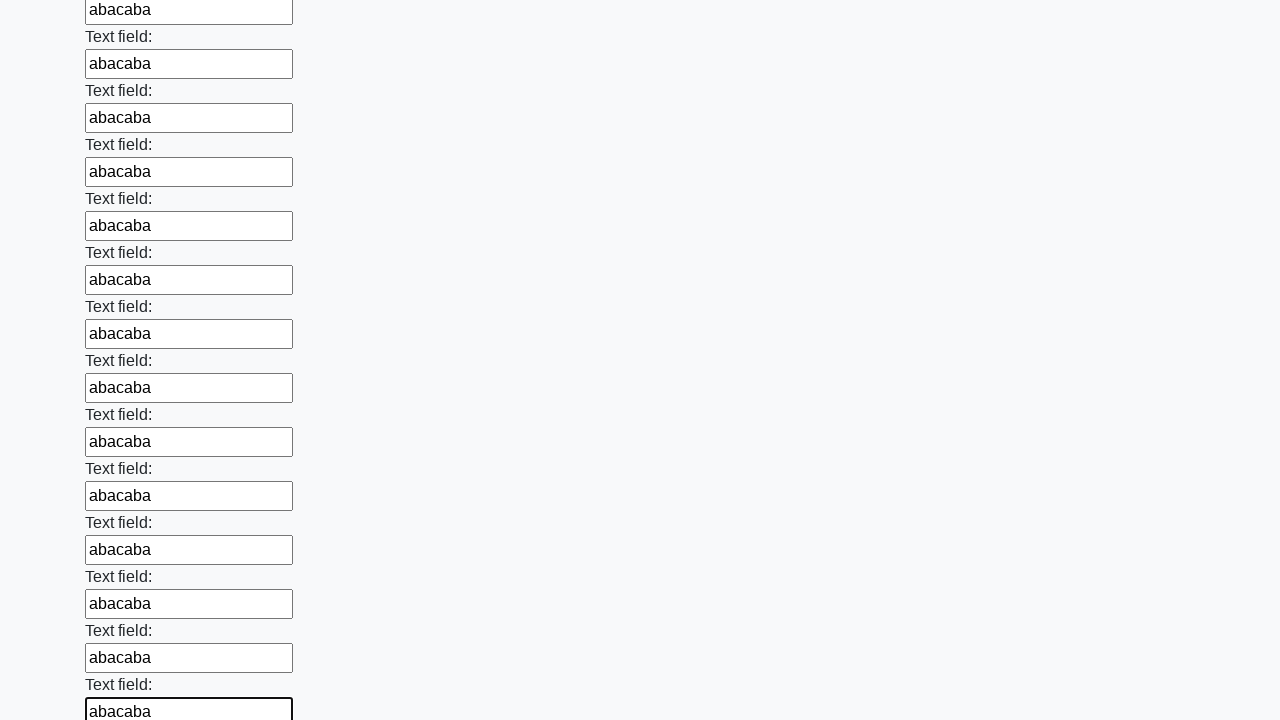

Filled input field with 'abacaba' on input >> nth=58
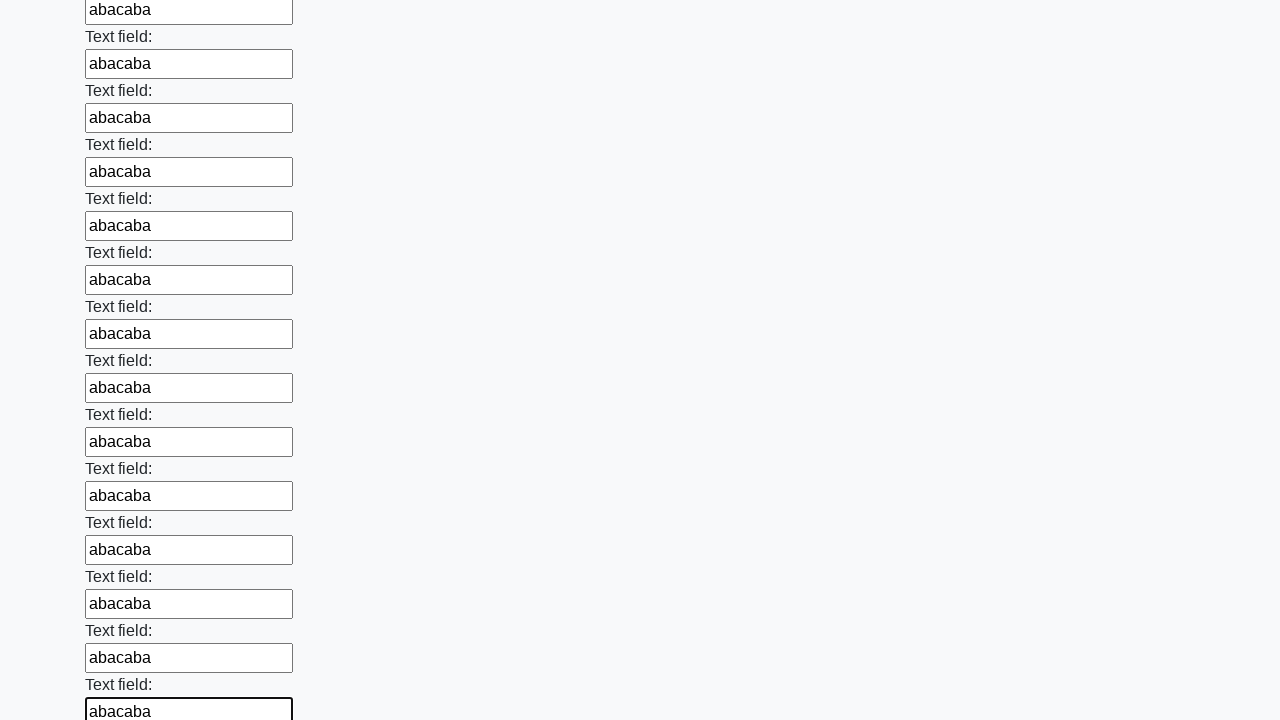

Filled input field with 'abacaba' on input >> nth=59
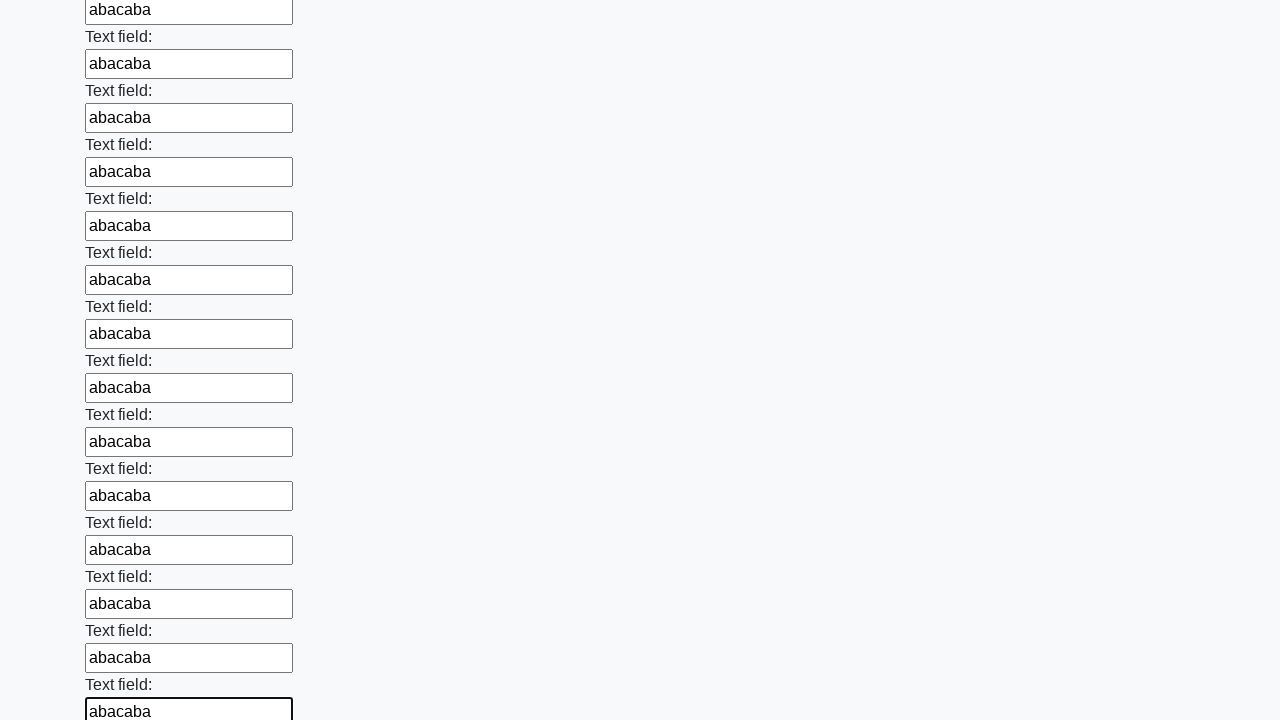

Filled input field with 'abacaba' on input >> nth=60
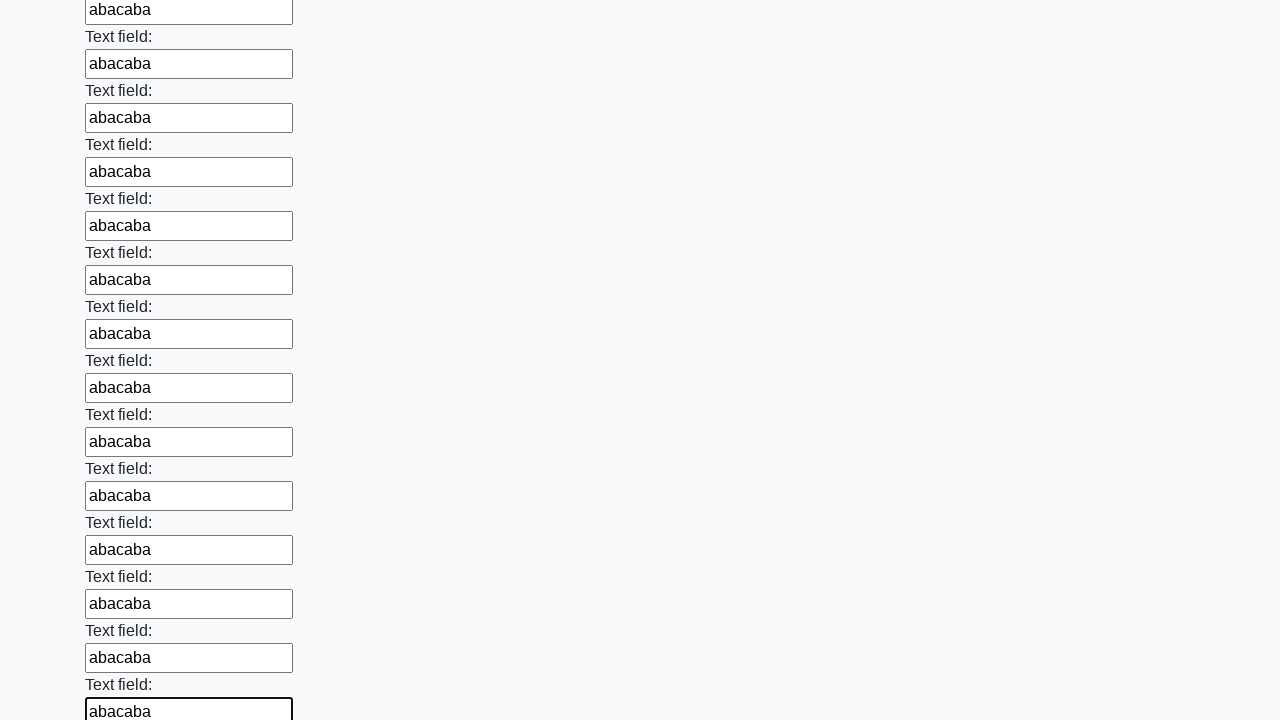

Filled input field with 'abacaba' on input >> nth=61
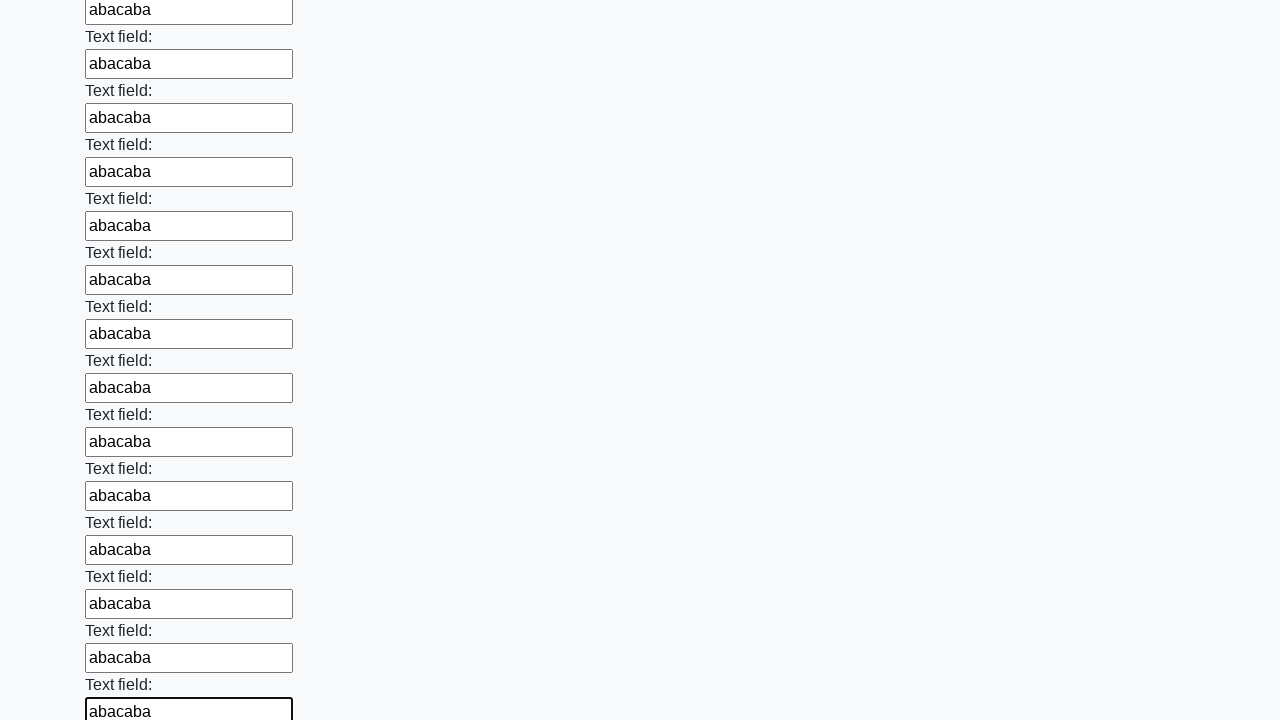

Filled input field with 'abacaba' on input >> nth=62
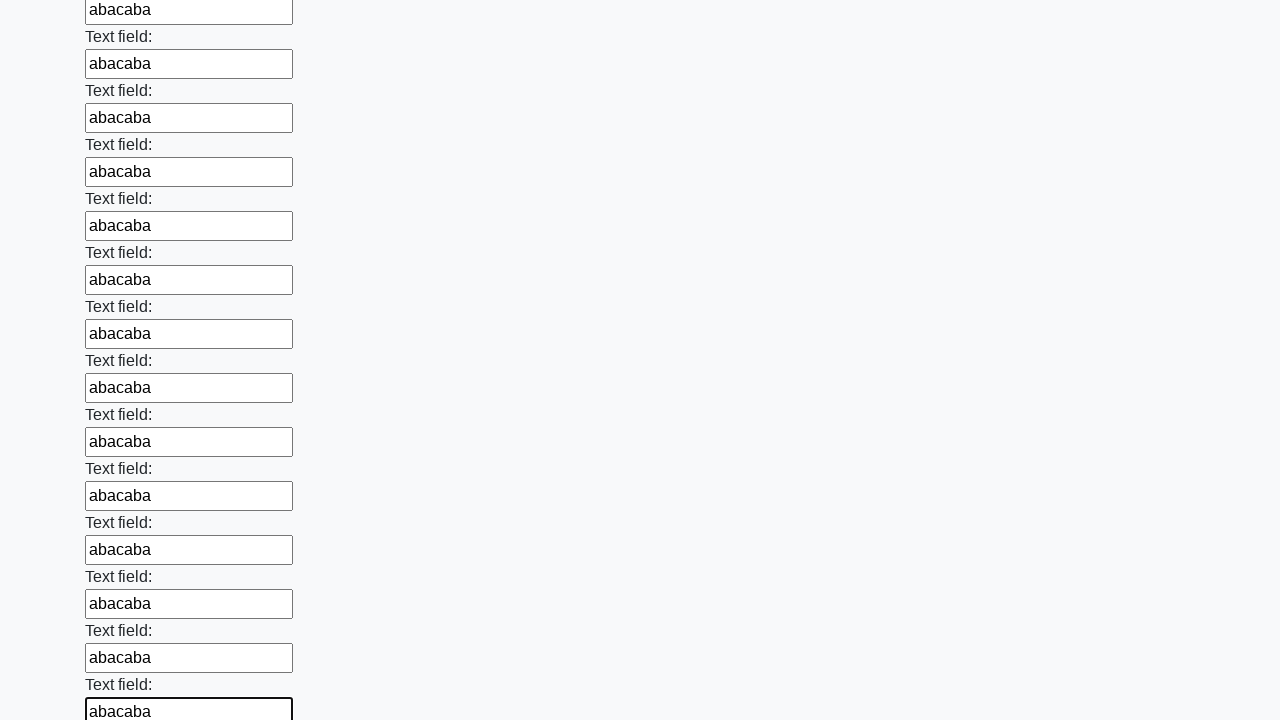

Filled input field with 'abacaba' on input >> nth=63
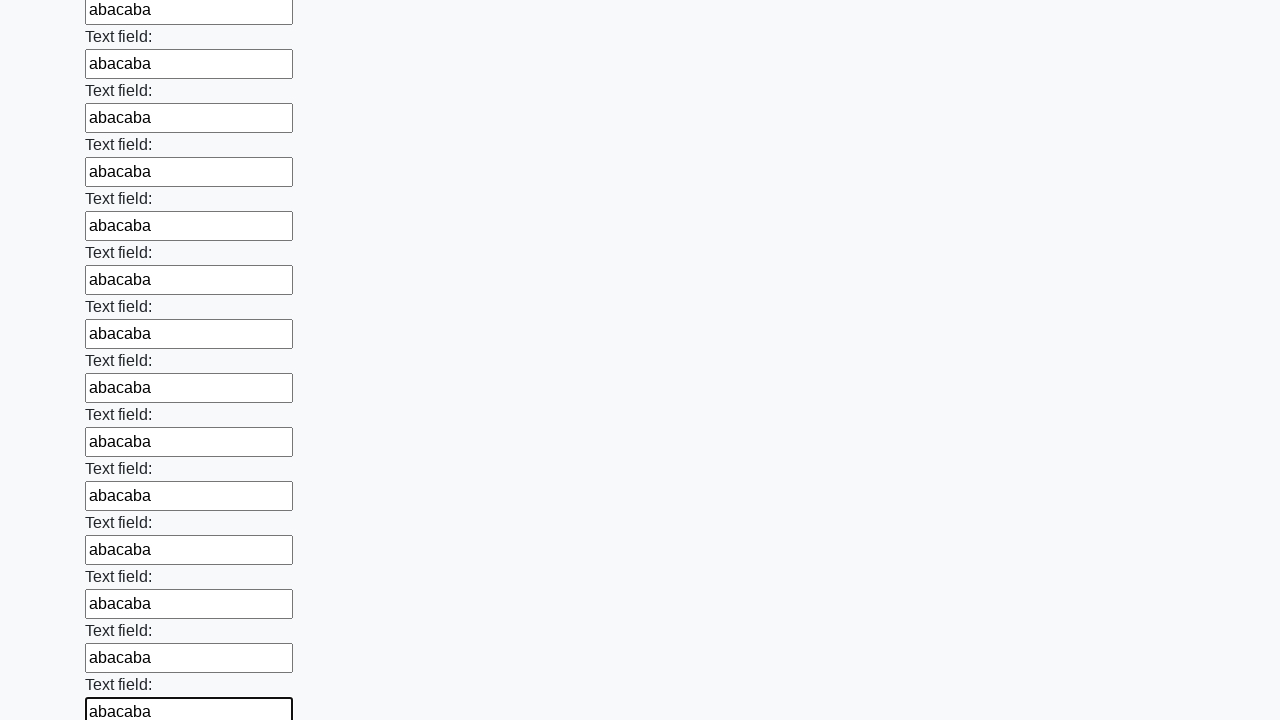

Filled input field with 'abacaba' on input >> nth=64
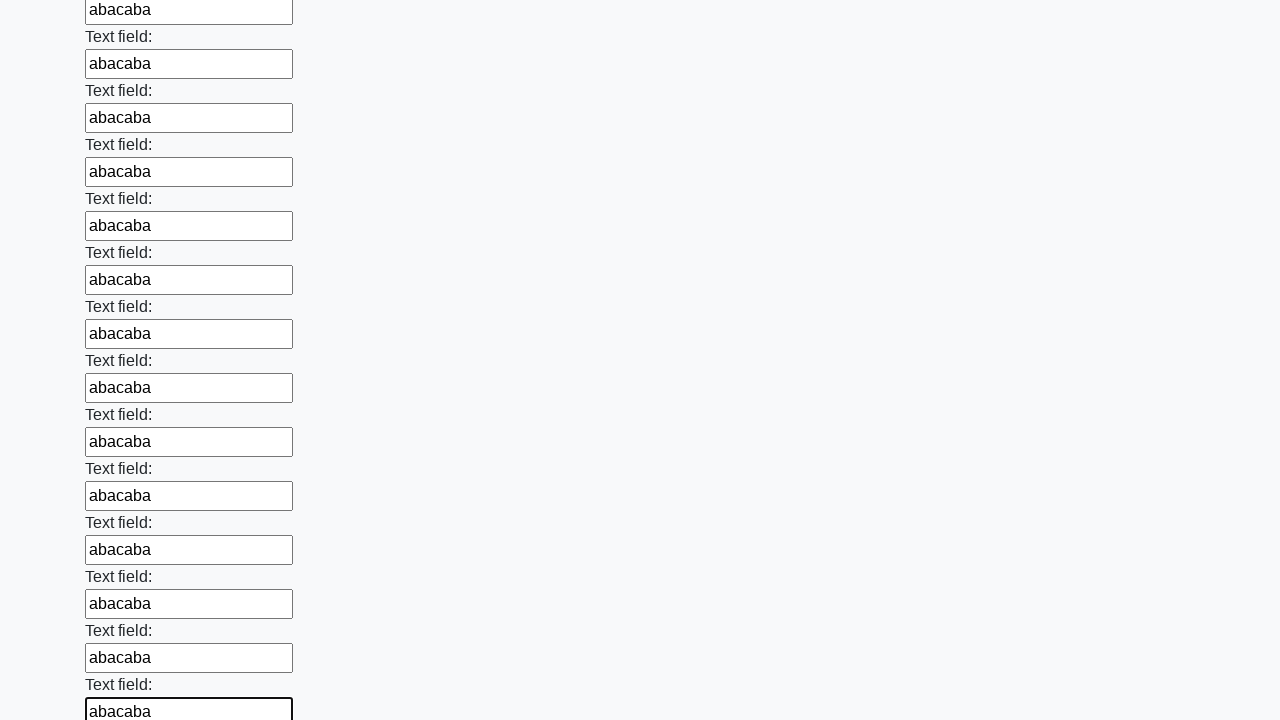

Filled input field with 'abacaba' on input >> nth=65
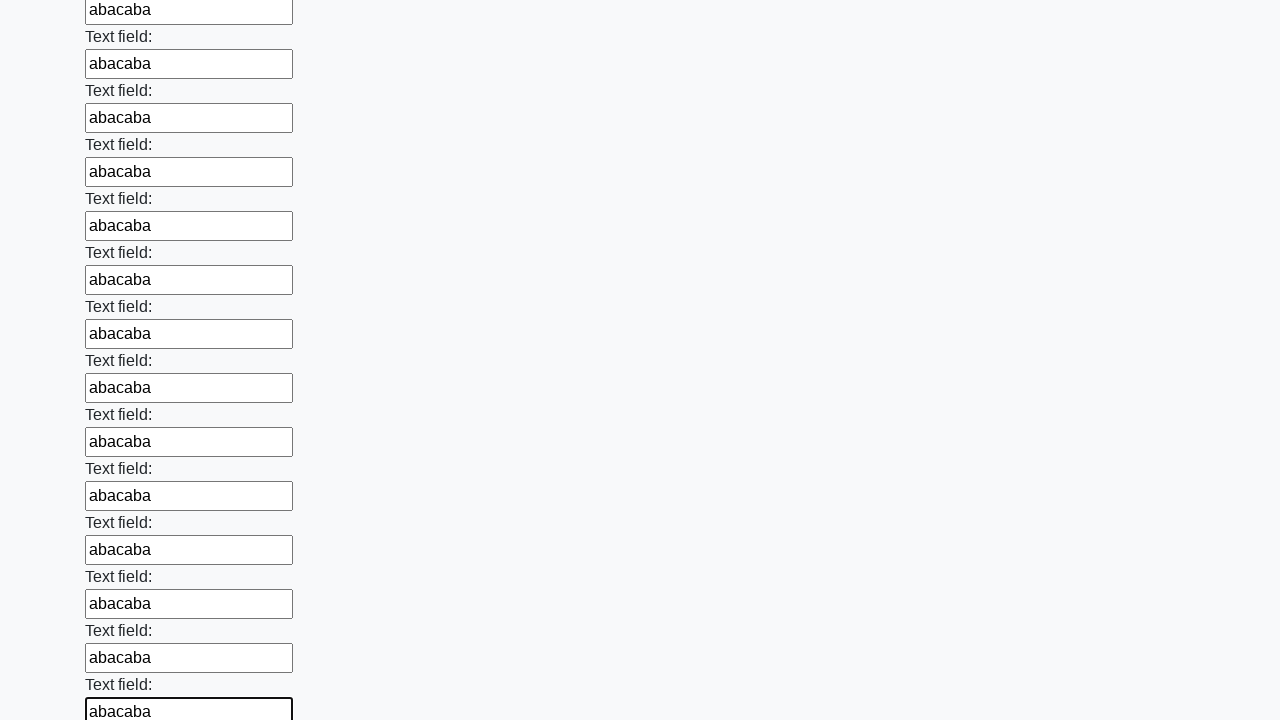

Filled input field with 'abacaba' on input >> nth=66
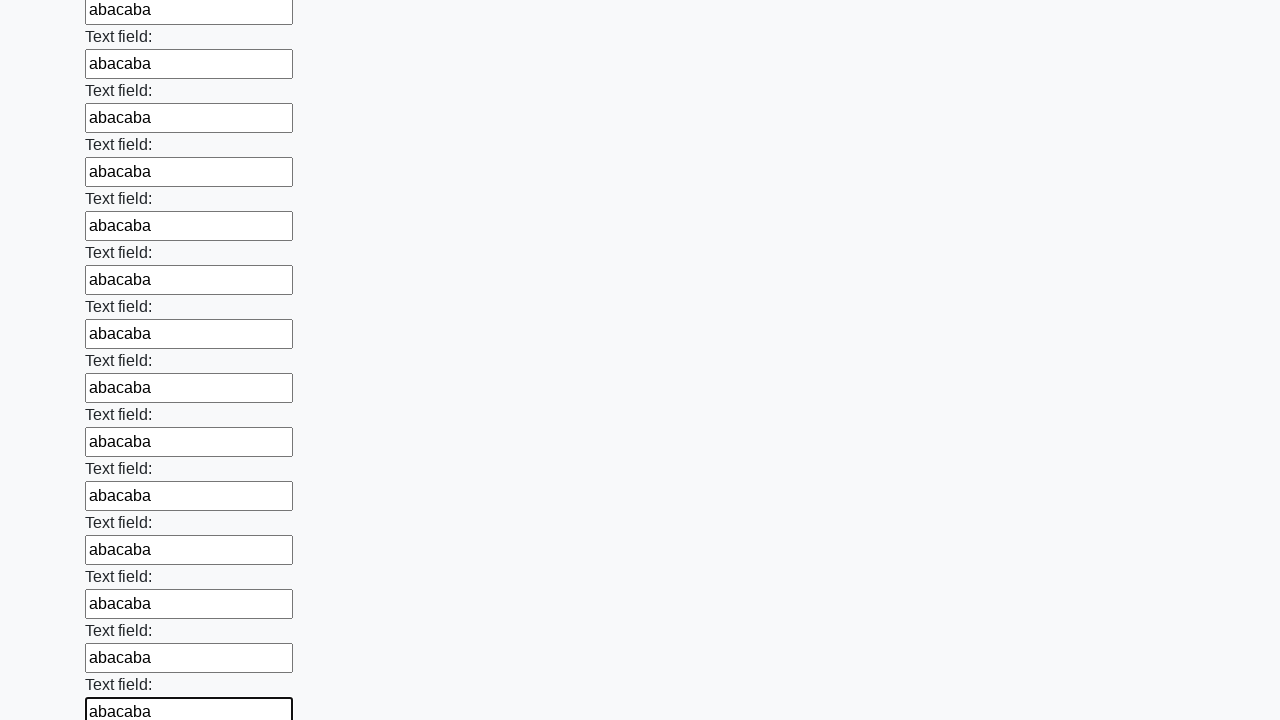

Filled input field with 'abacaba' on input >> nth=67
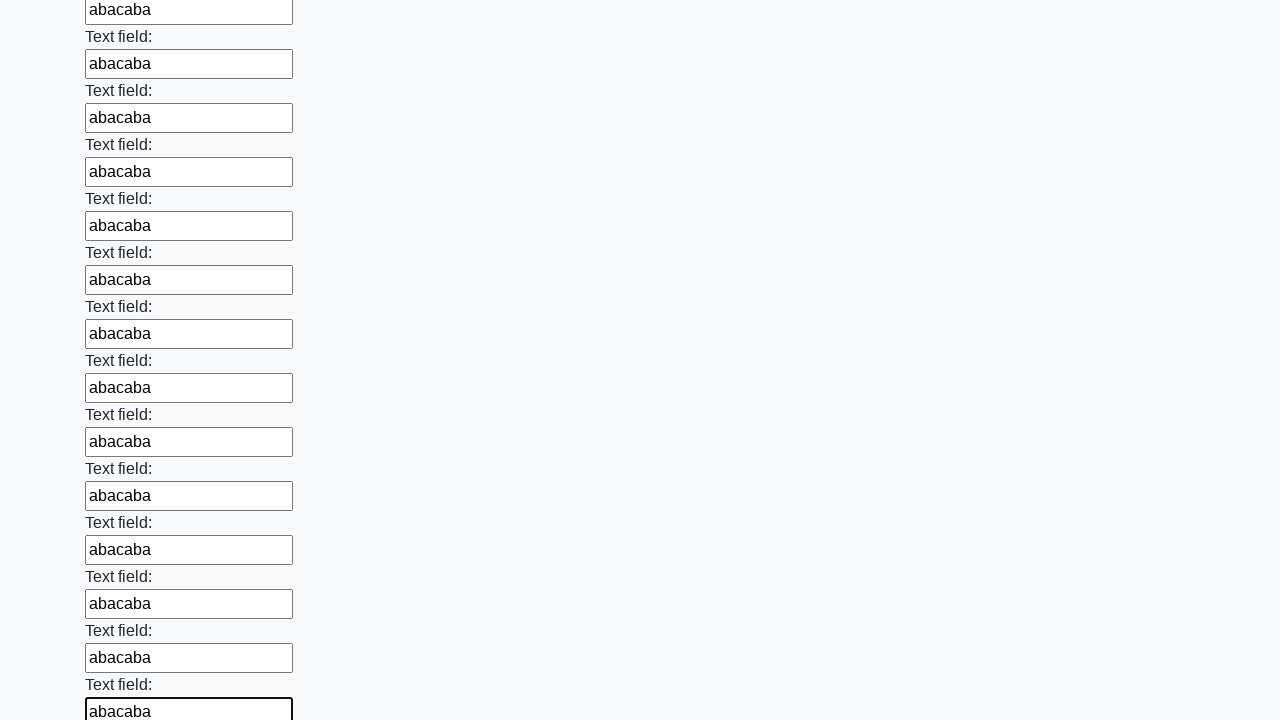

Filled input field with 'abacaba' on input >> nth=68
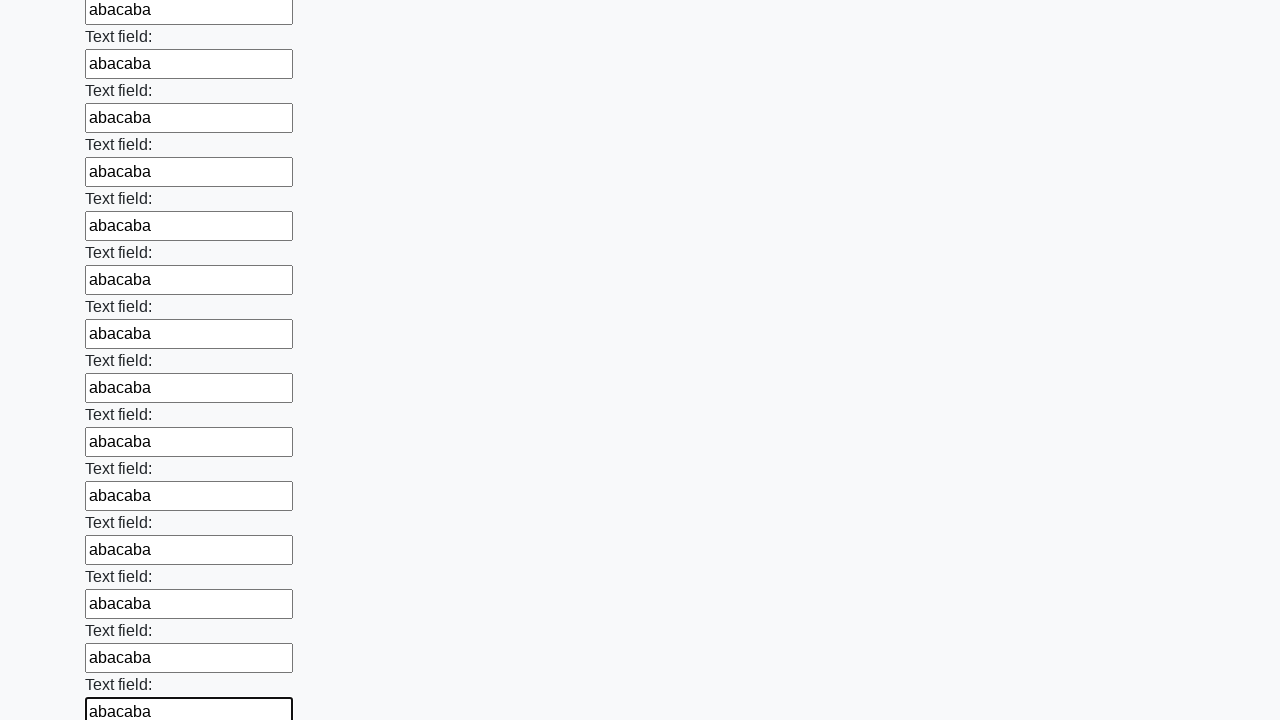

Filled input field with 'abacaba' on input >> nth=69
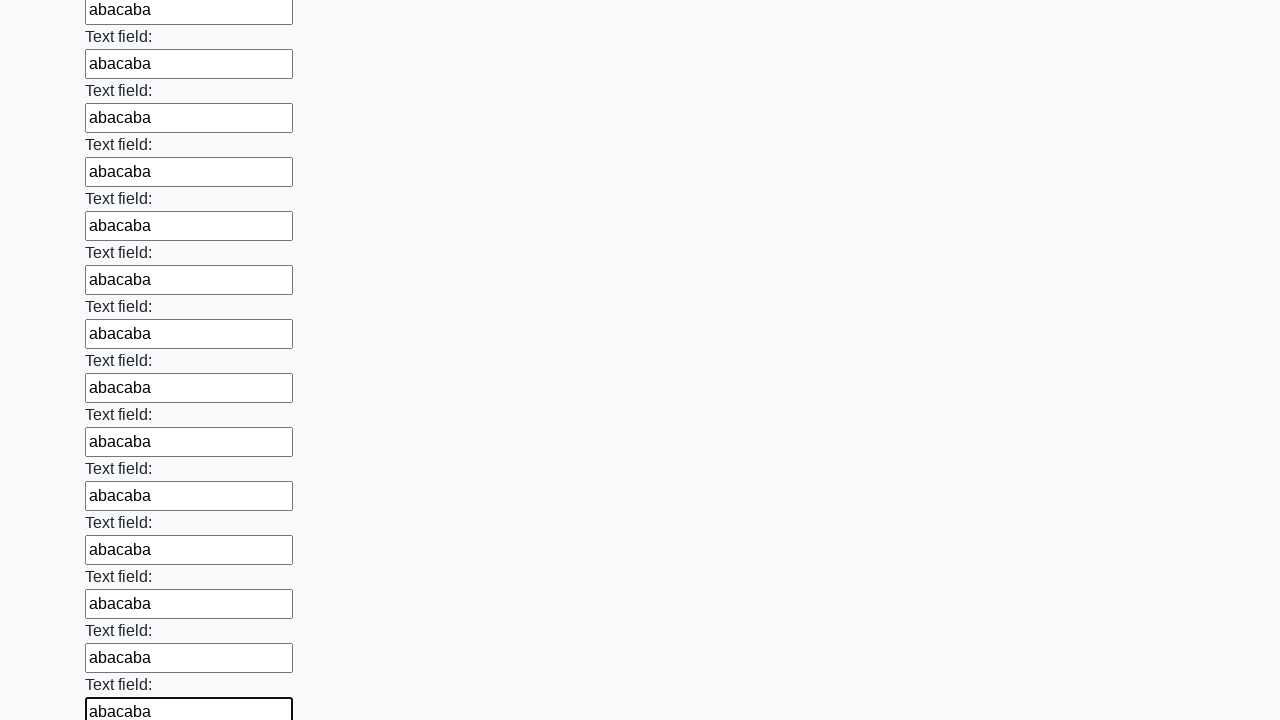

Filled input field with 'abacaba' on input >> nth=70
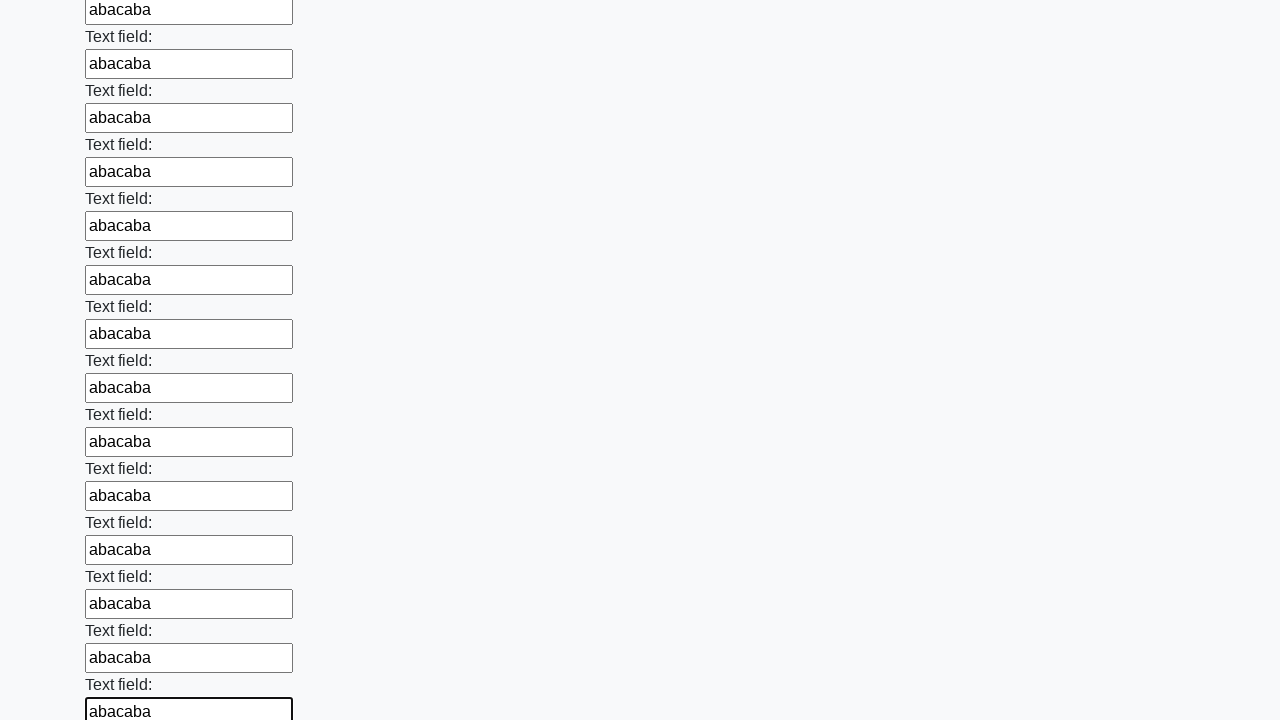

Filled input field with 'abacaba' on input >> nth=71
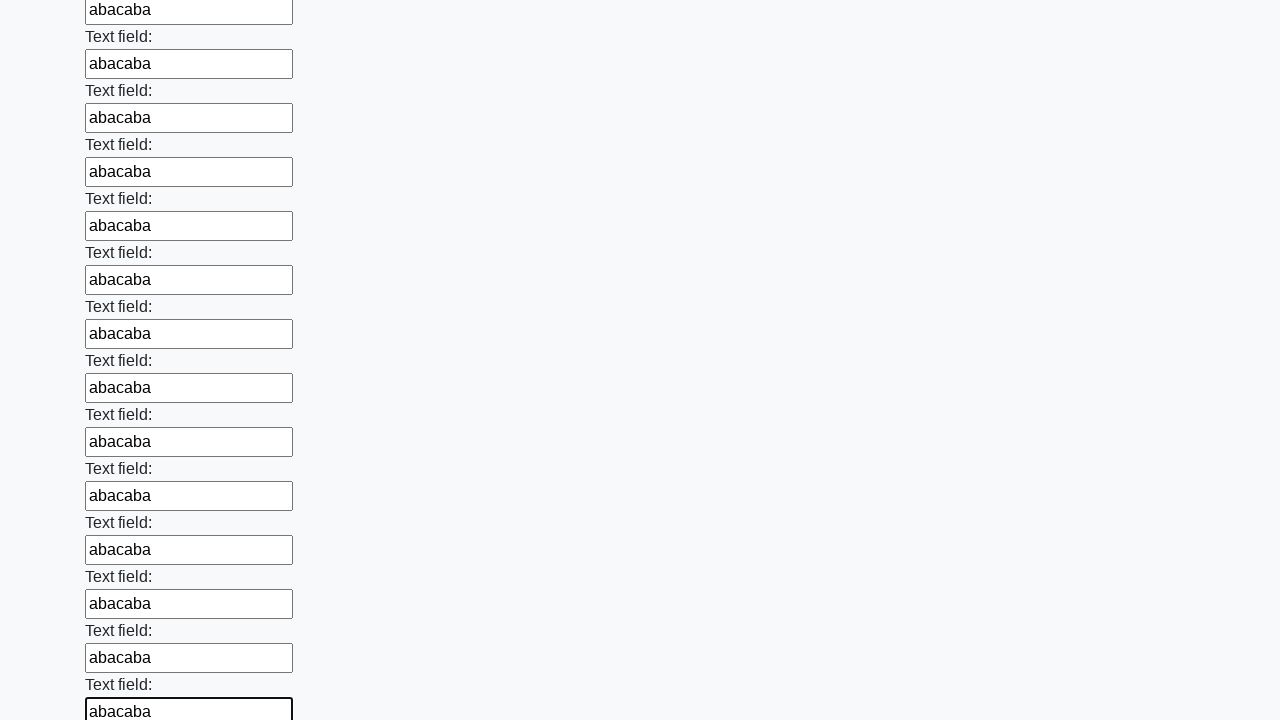

Filled input field with 'abacaba' on input >> nth=72
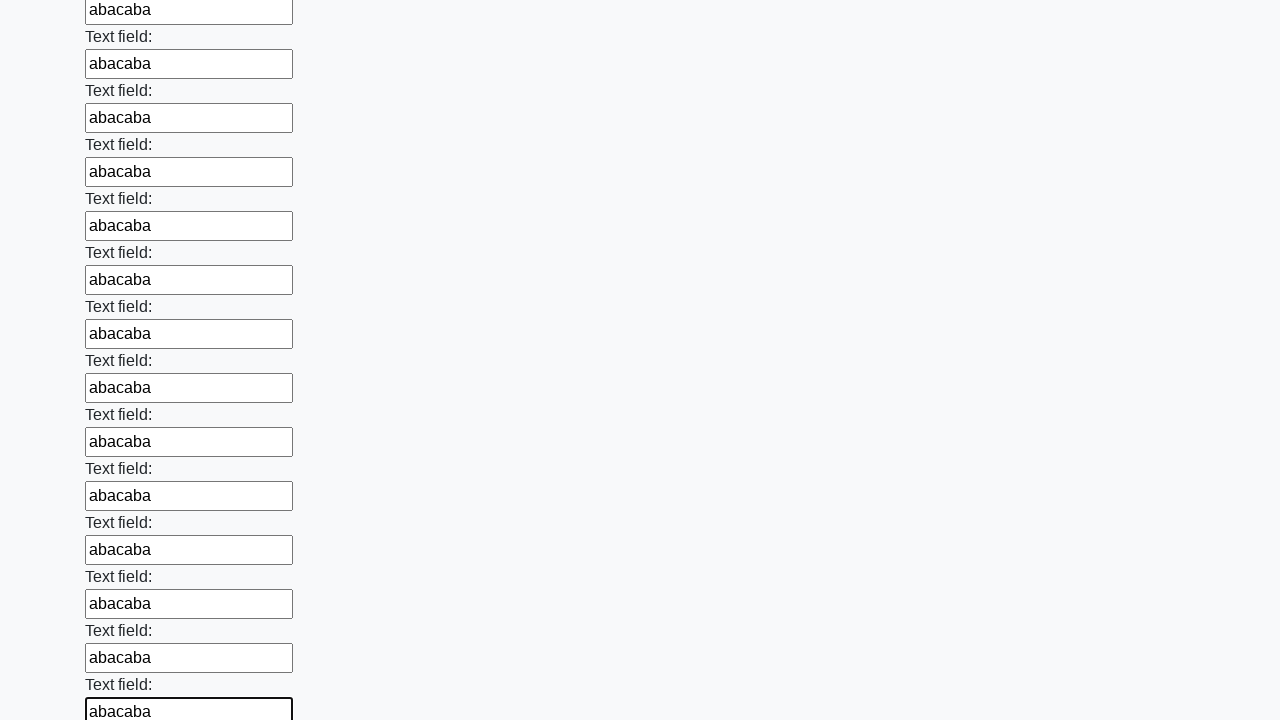

Filled input field with 'abacaba' on input >> nth=73
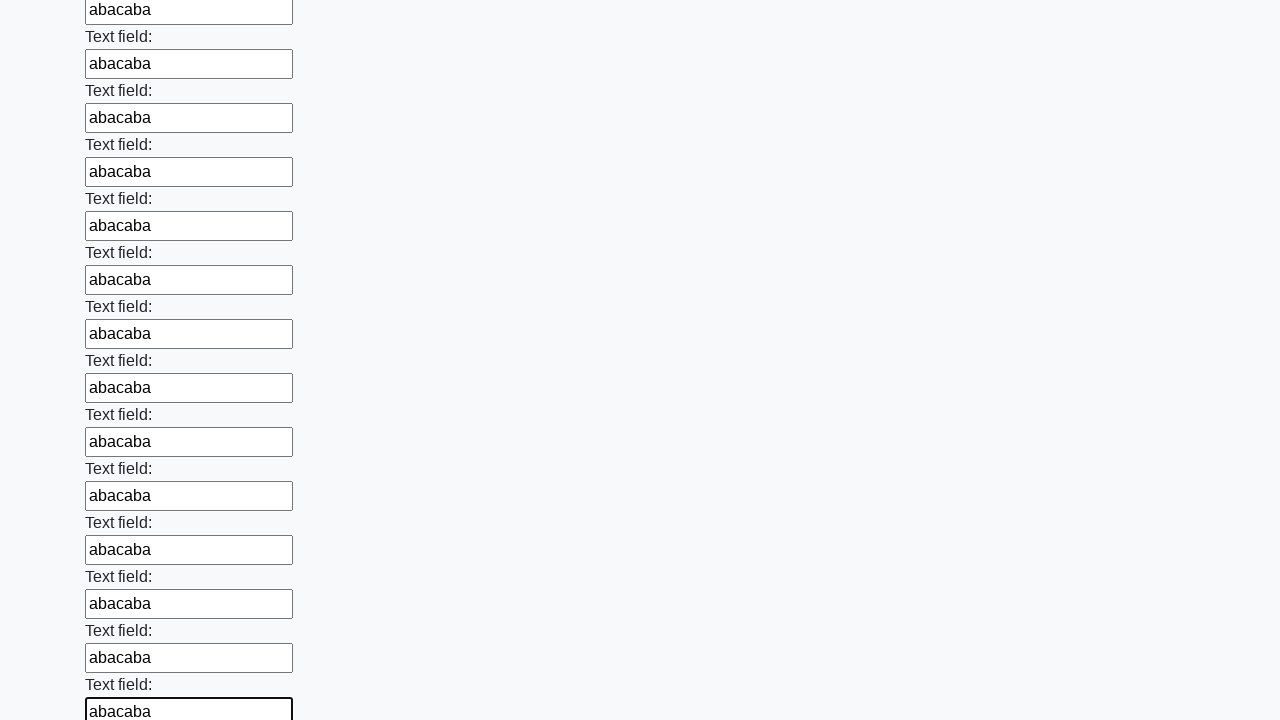

Filled input field with 'abacaba' on input >> nth=74
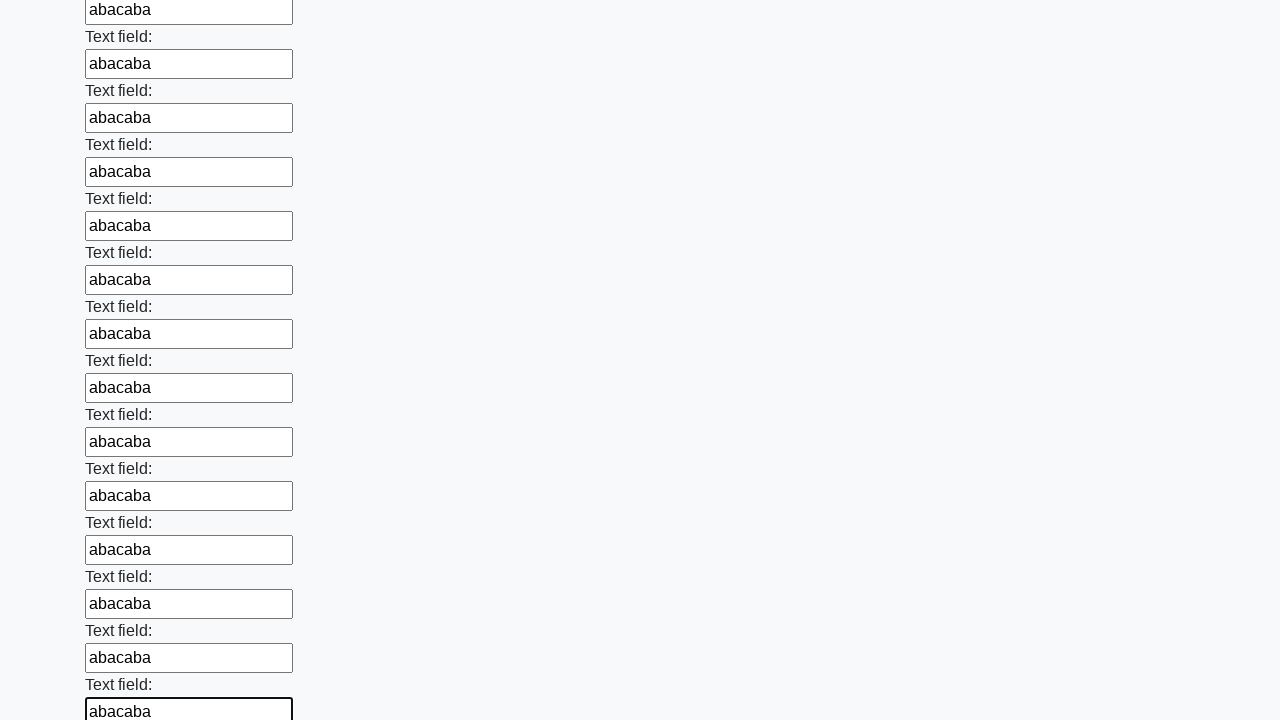

Filled input field with 'abacaba' on input >> nth=75
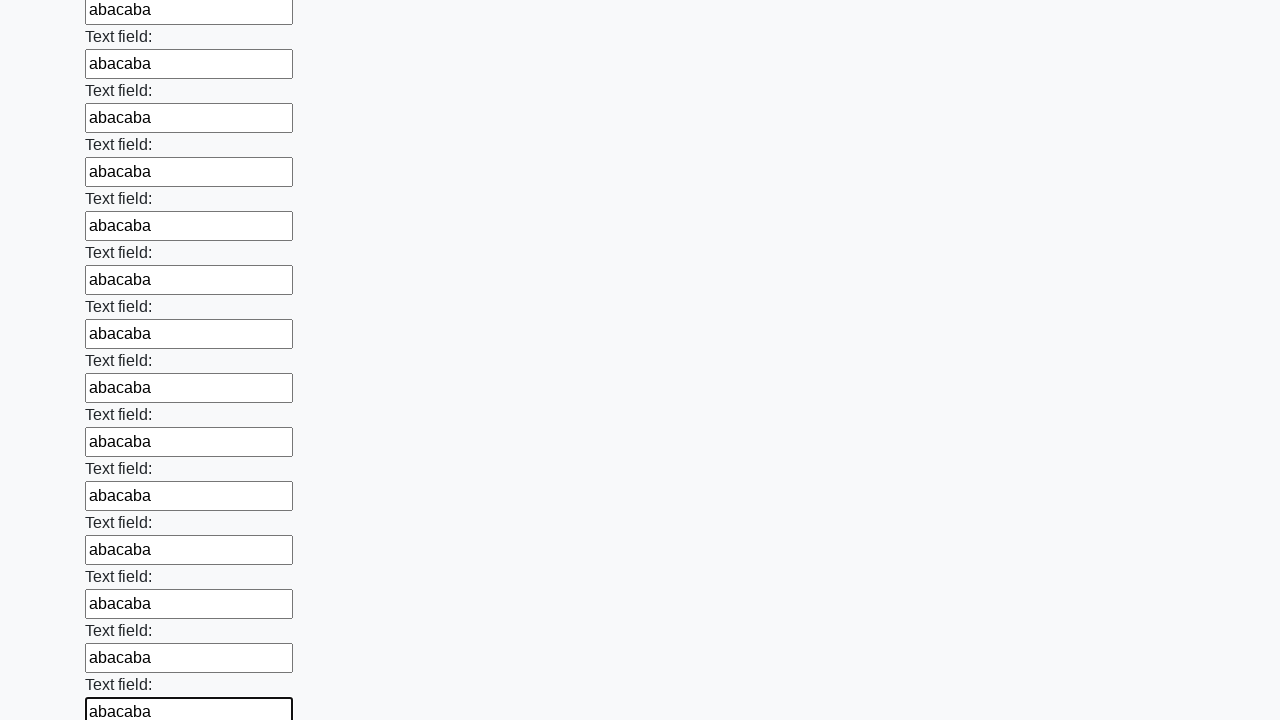

Filled input field with 'abacaba' on input >> nth=76
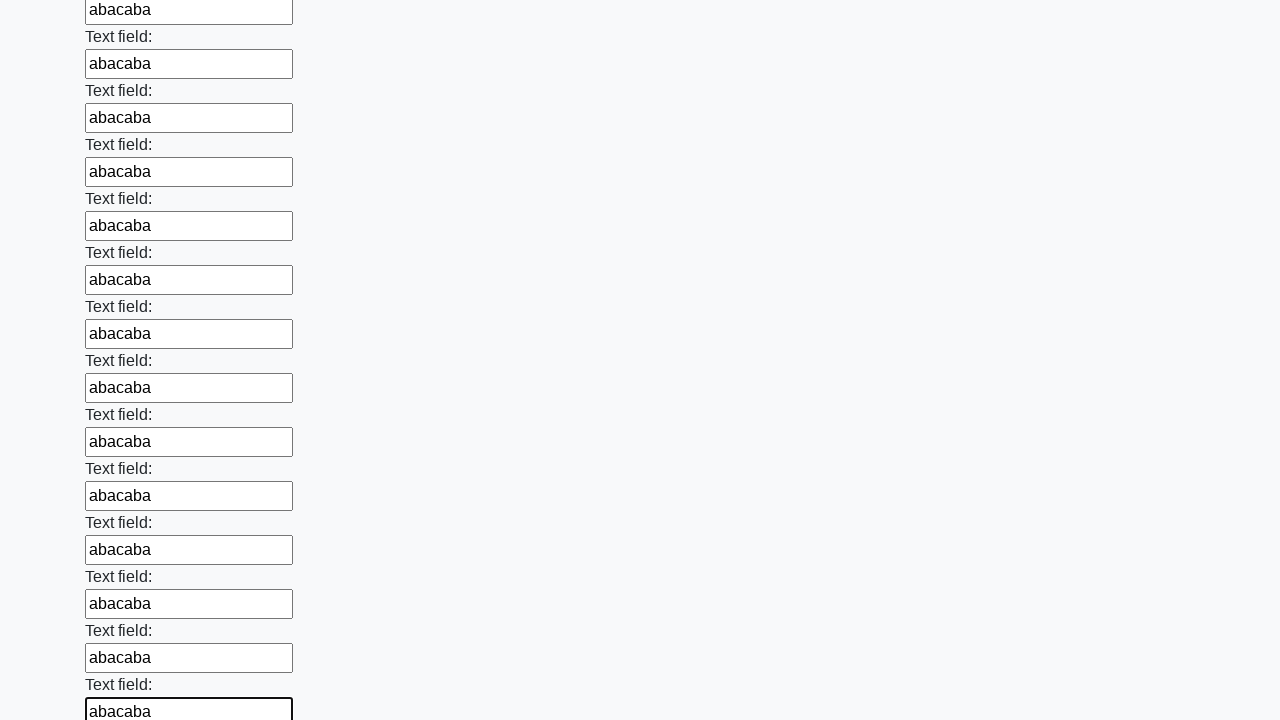

Filled input field with 'abacaba' on input >> nth=77
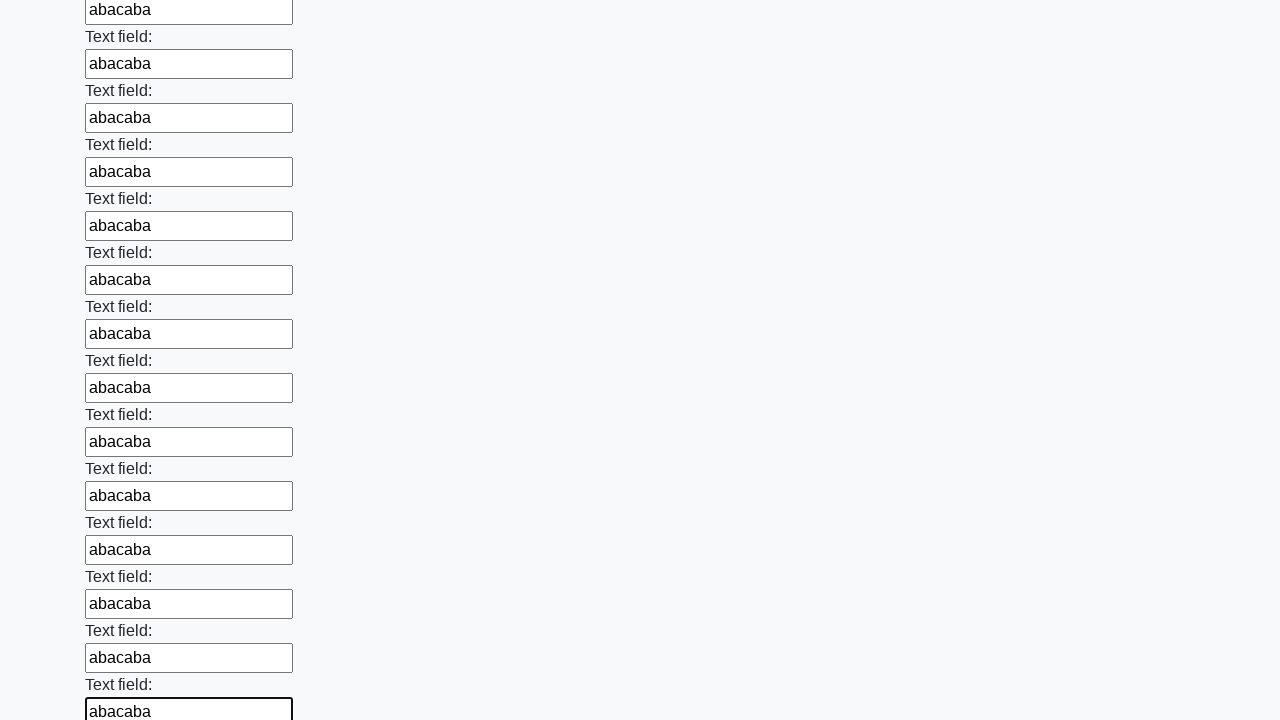

Filled input field with 'abacaba' on input >> nth=78
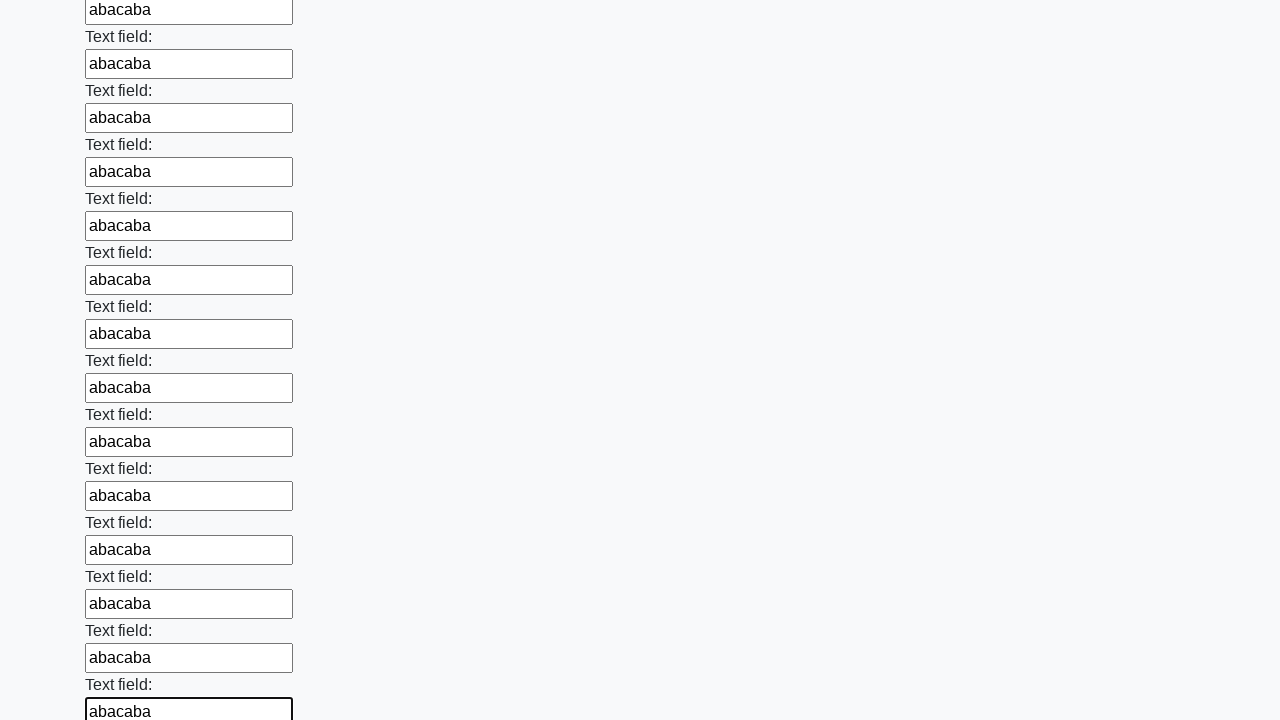

Filled input field with 'abacaba' on input >> nth=79
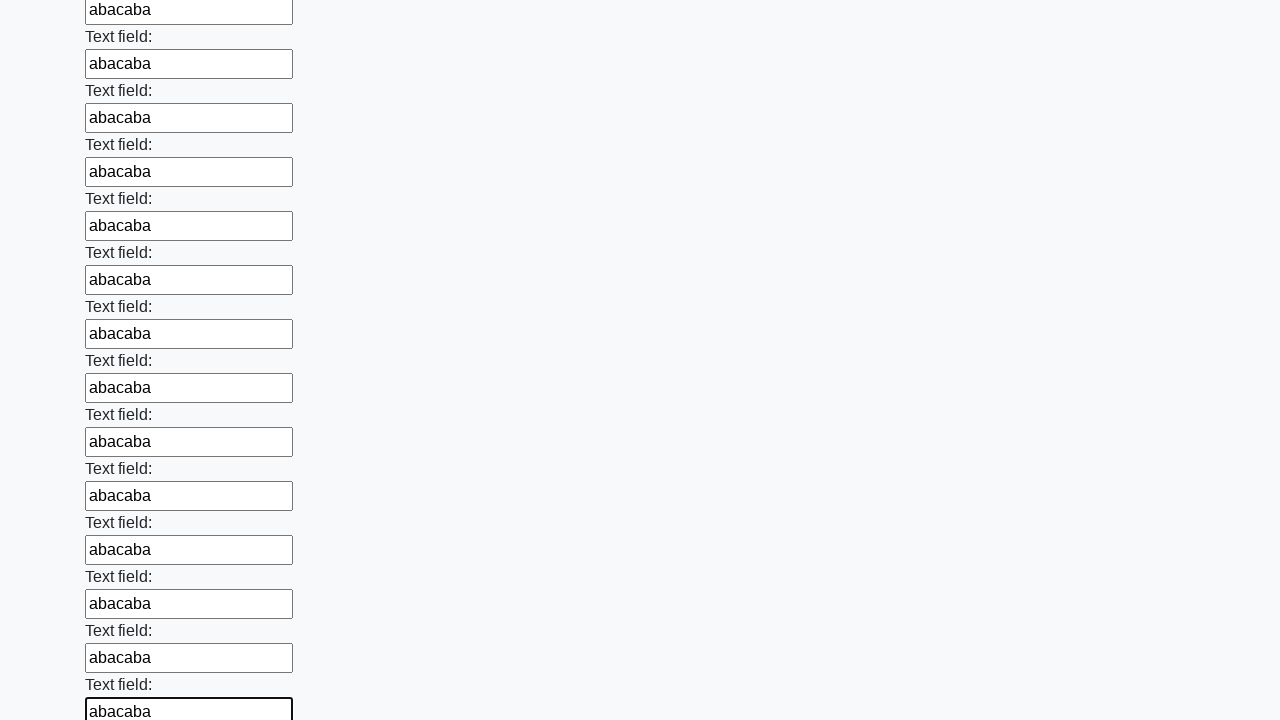

Filled input field with 'abacaba' on input >> nth=80
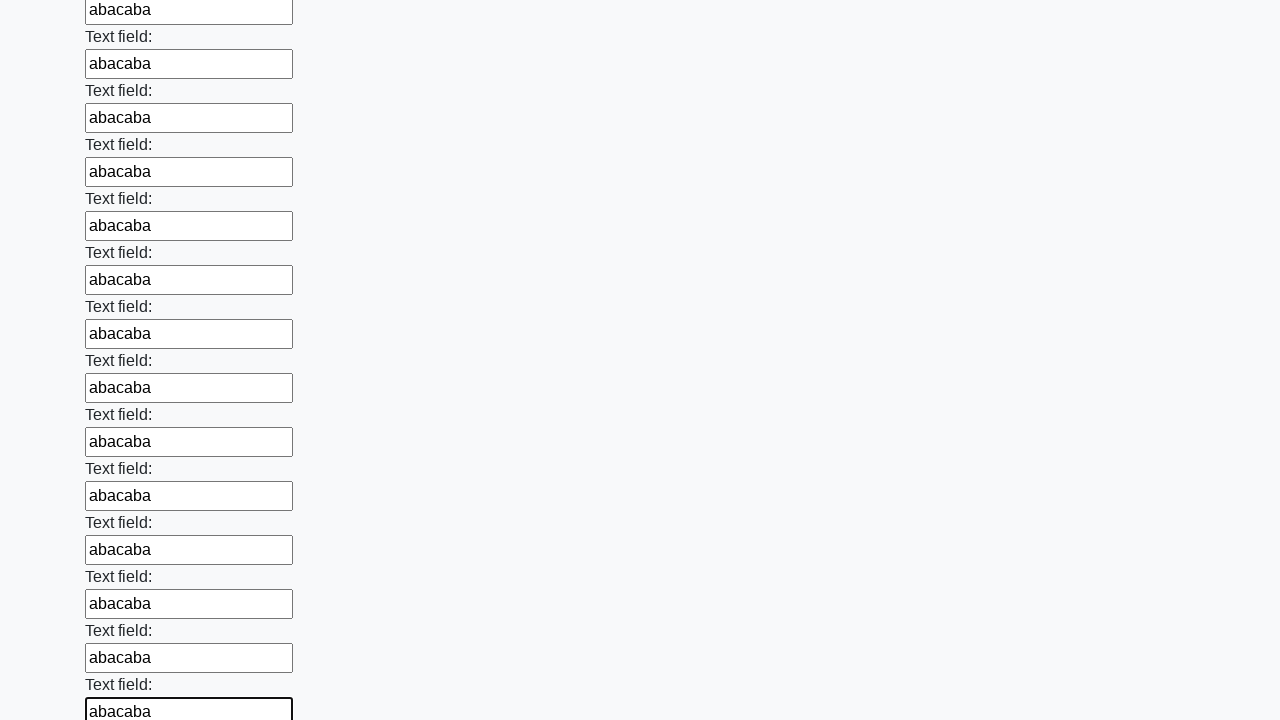

Filled input field with 'abacaba' on input >> nth=81
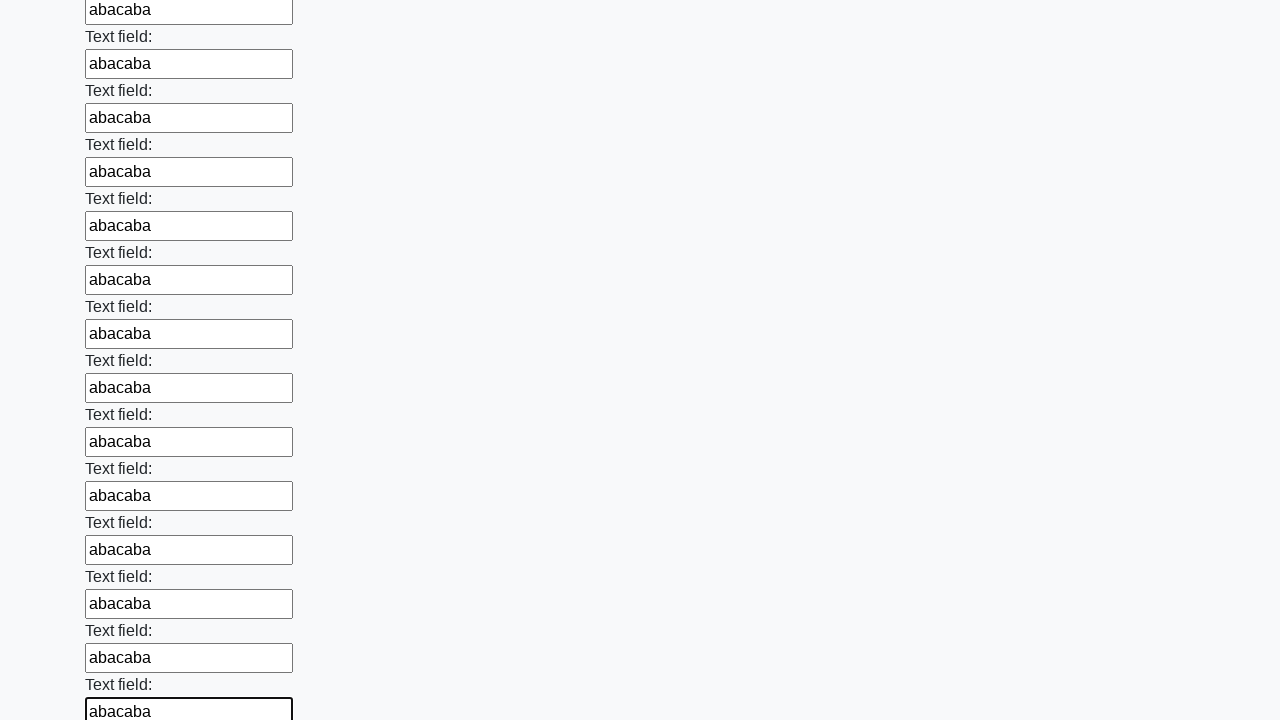

Filled input field with 'abacaba' on input >> nth=82
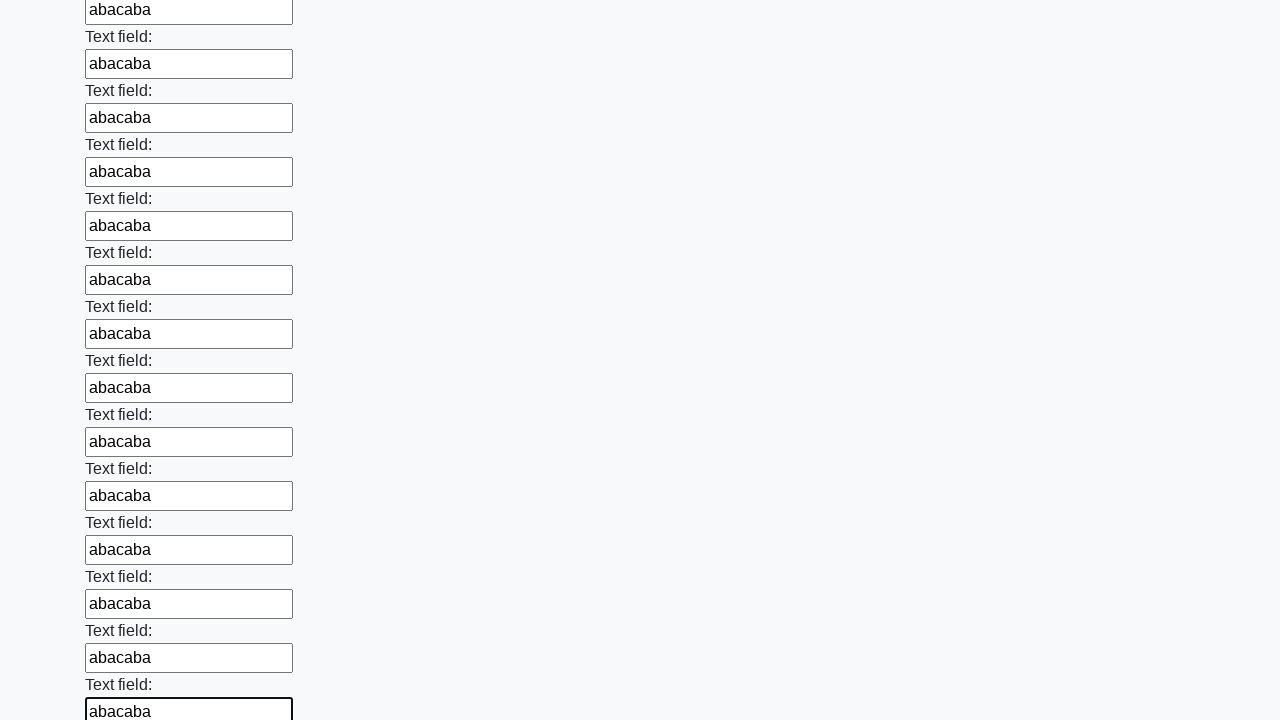

Filled input field with 'abacaba' on input >> nth=83
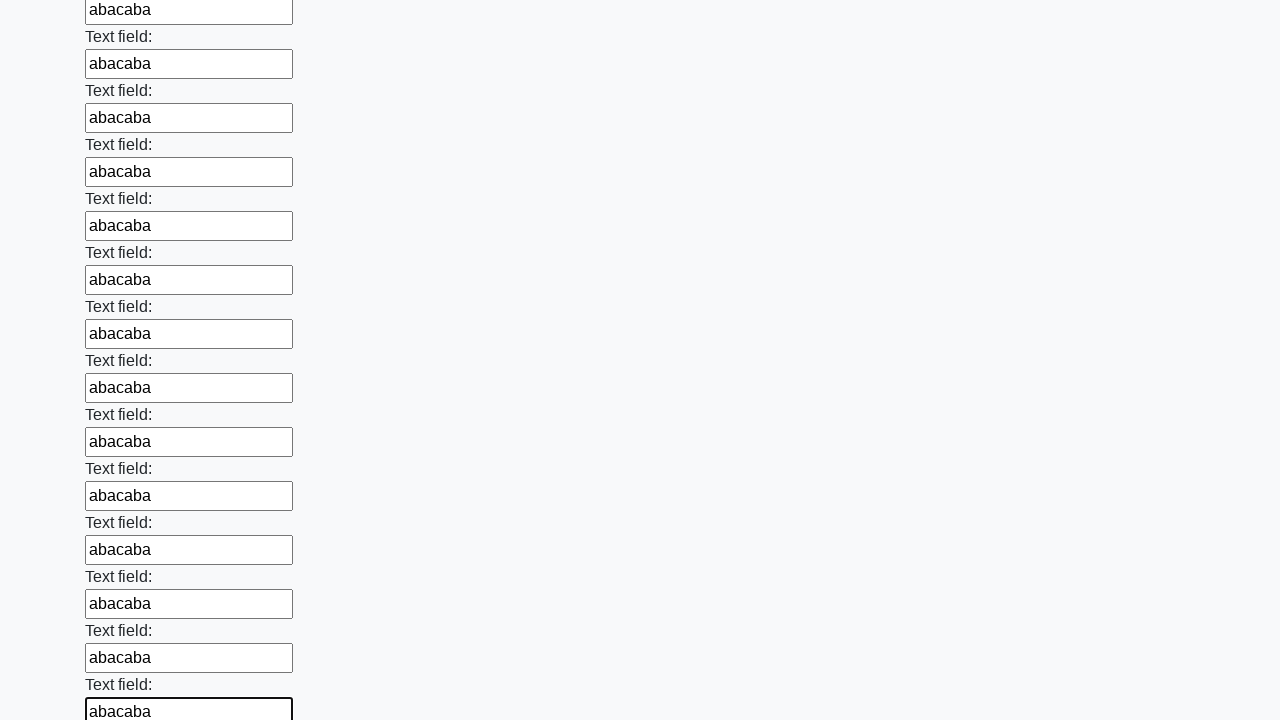

Filled input field with 'abacaba' on input >> nth=84
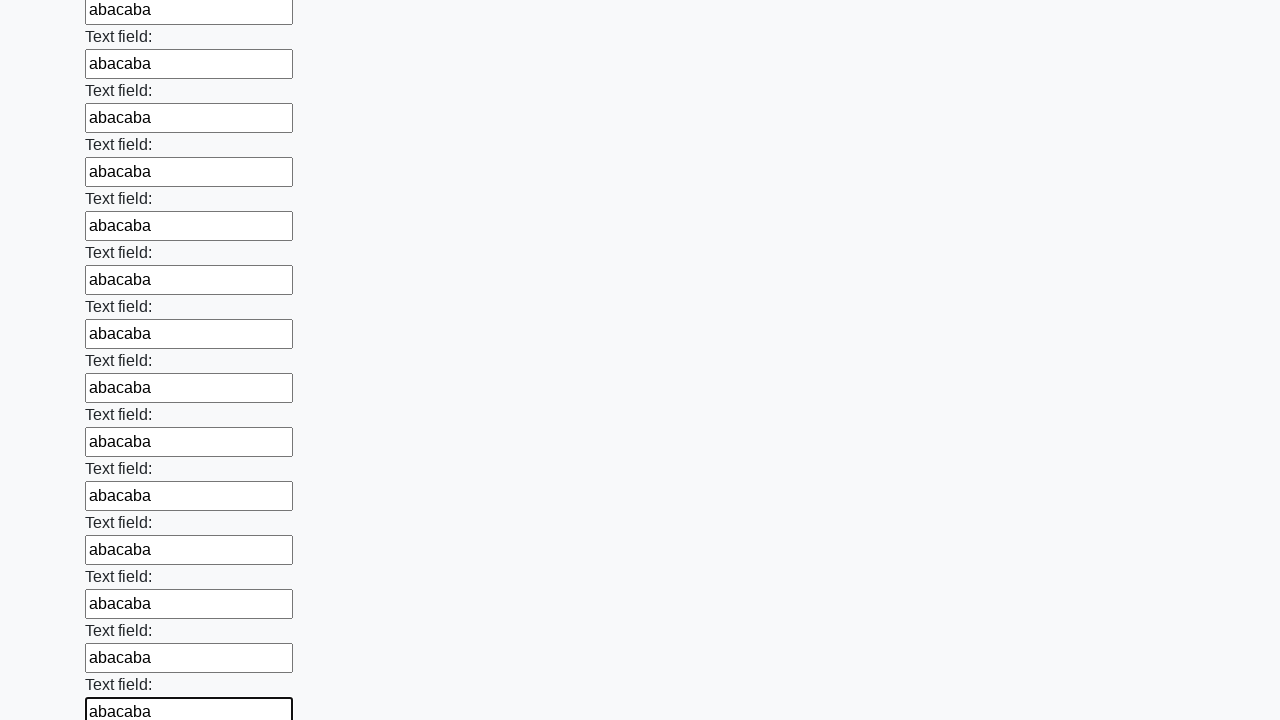

Filled input field with 'abacaba' on input >> nth=85
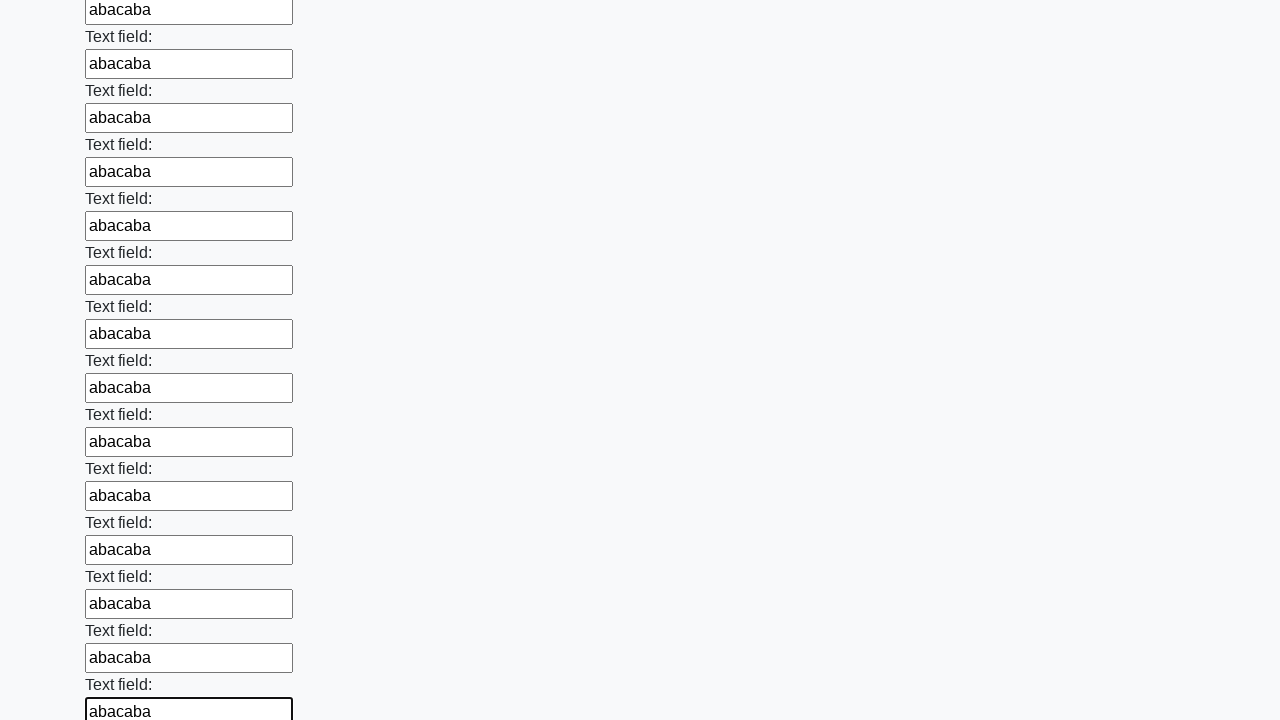

Filled input field with 'abacaba' on input >> nth=86
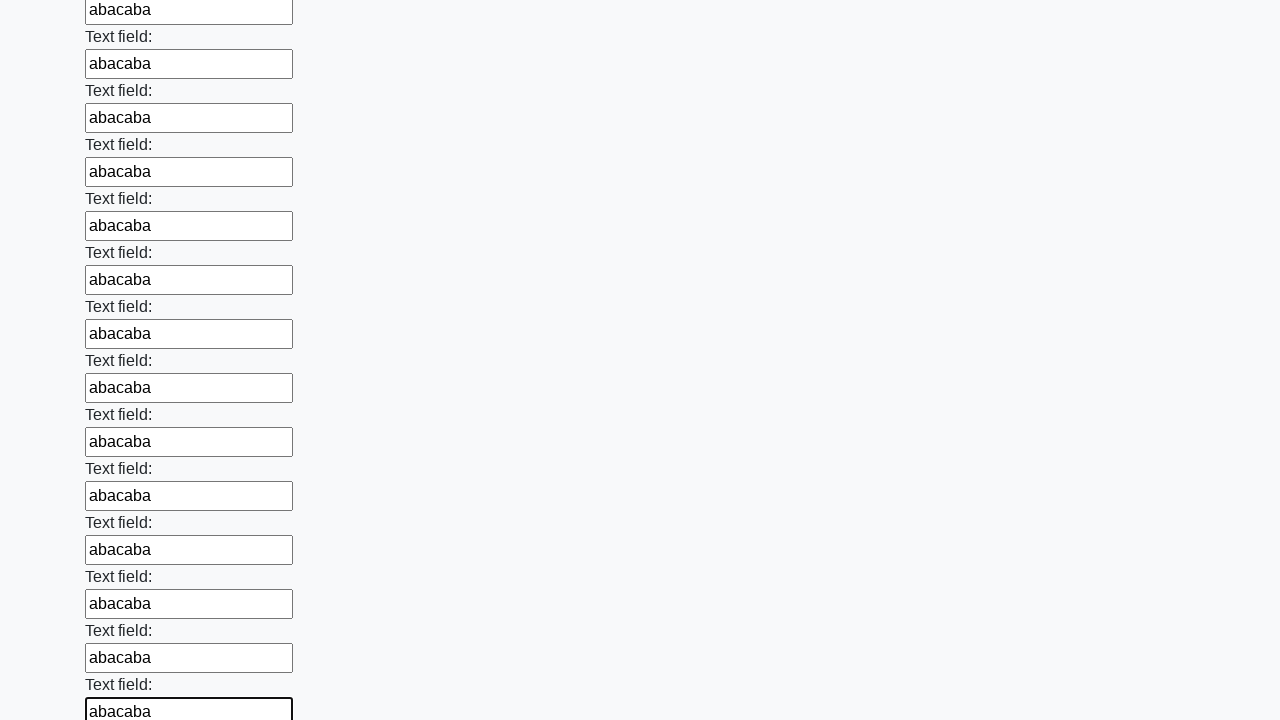

Filled input field with 'abacaba' on input >> nth=87
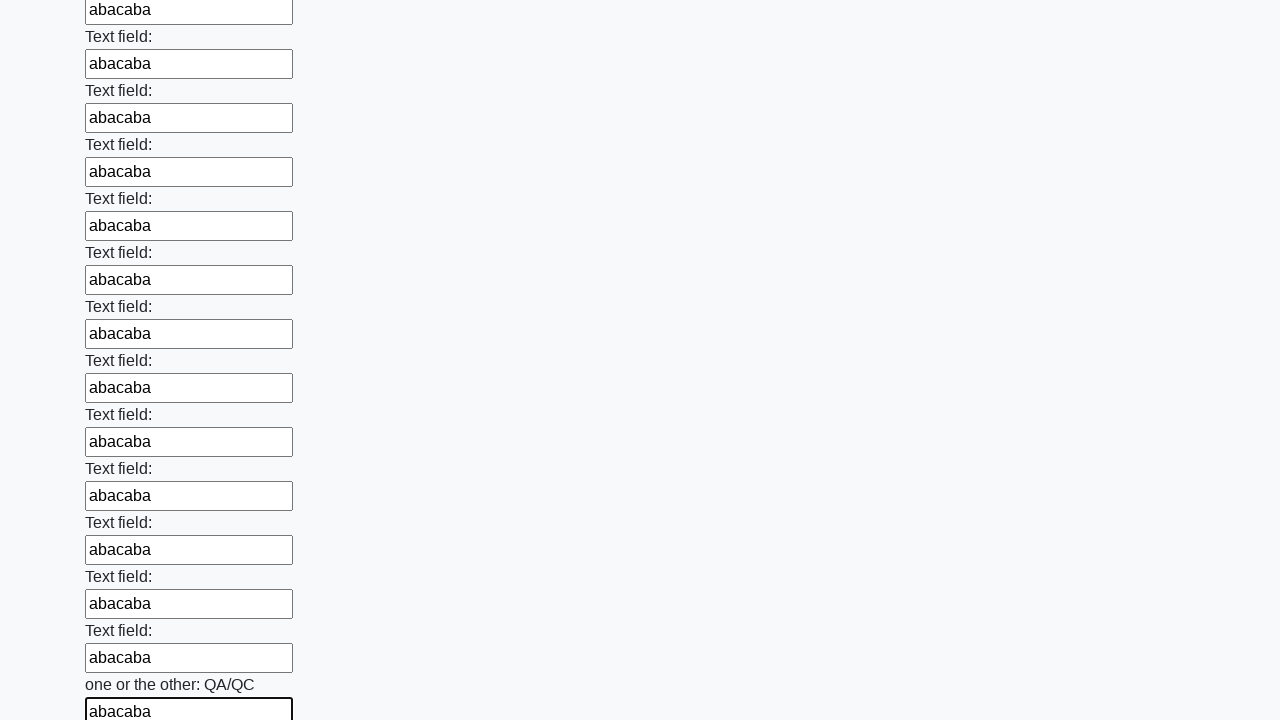

Filled input field with 'abacaba' on input >> nth=88
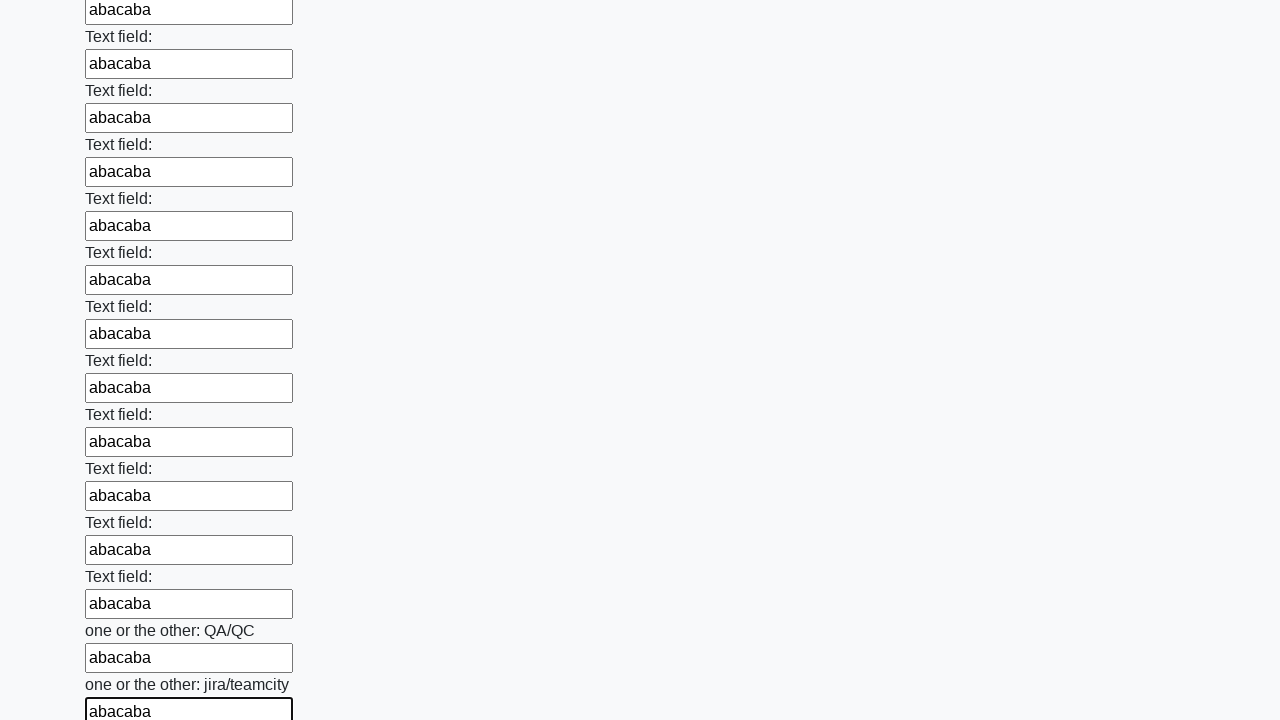

Filled input field with 'abacaba' on input >> nth=89
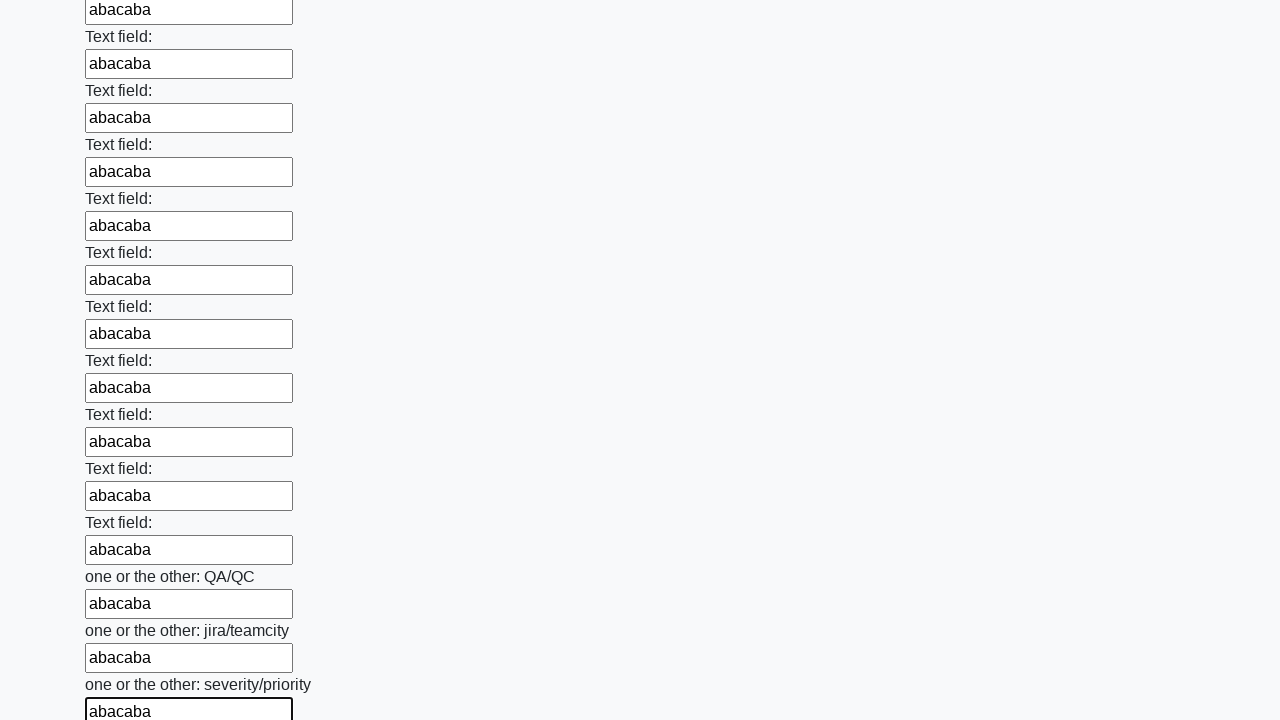

Filled input field with 'abacaba' on input >> nth=90
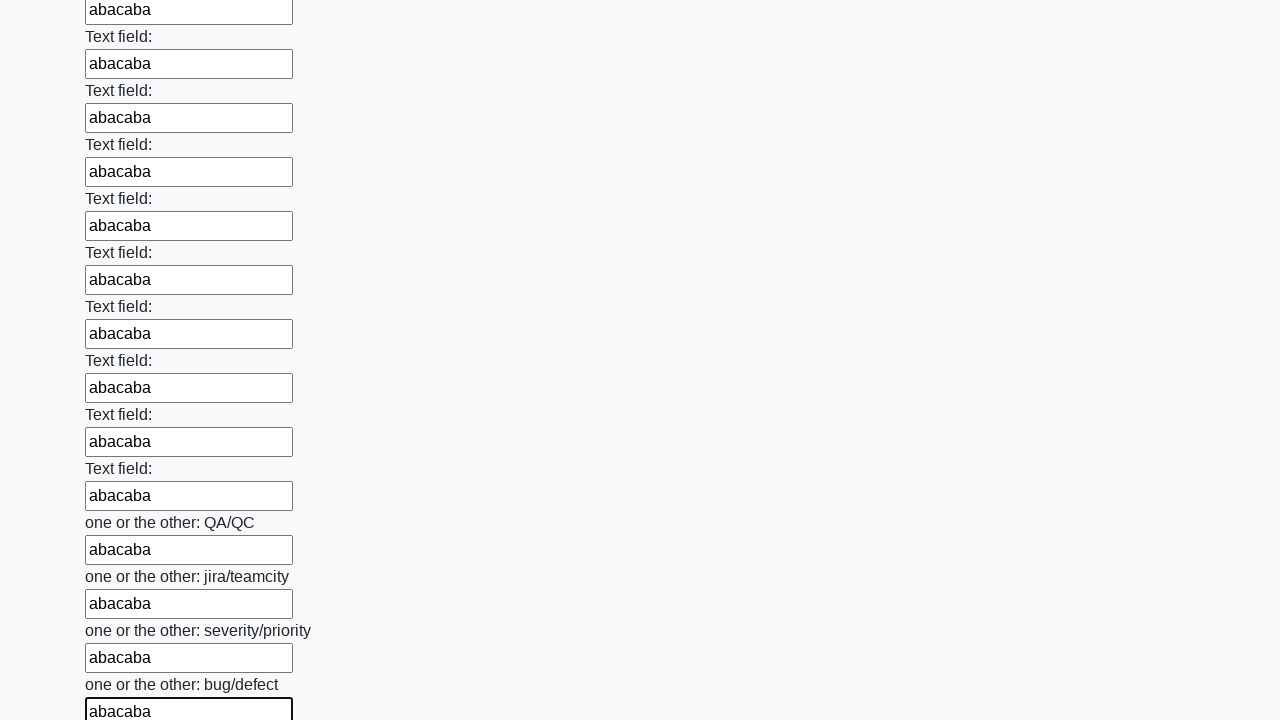

Filled input field with 'abacaba' on input >> nth=91
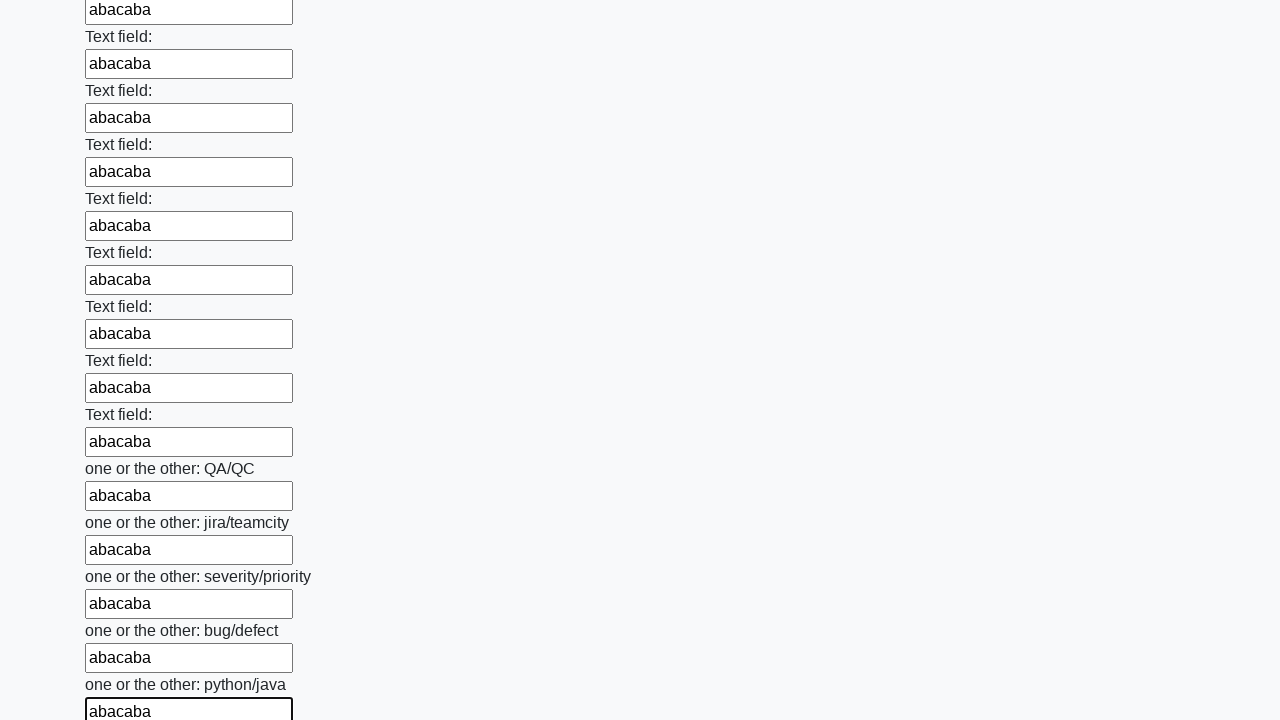

Filled input field with 'abacaba' on input >> nth=92
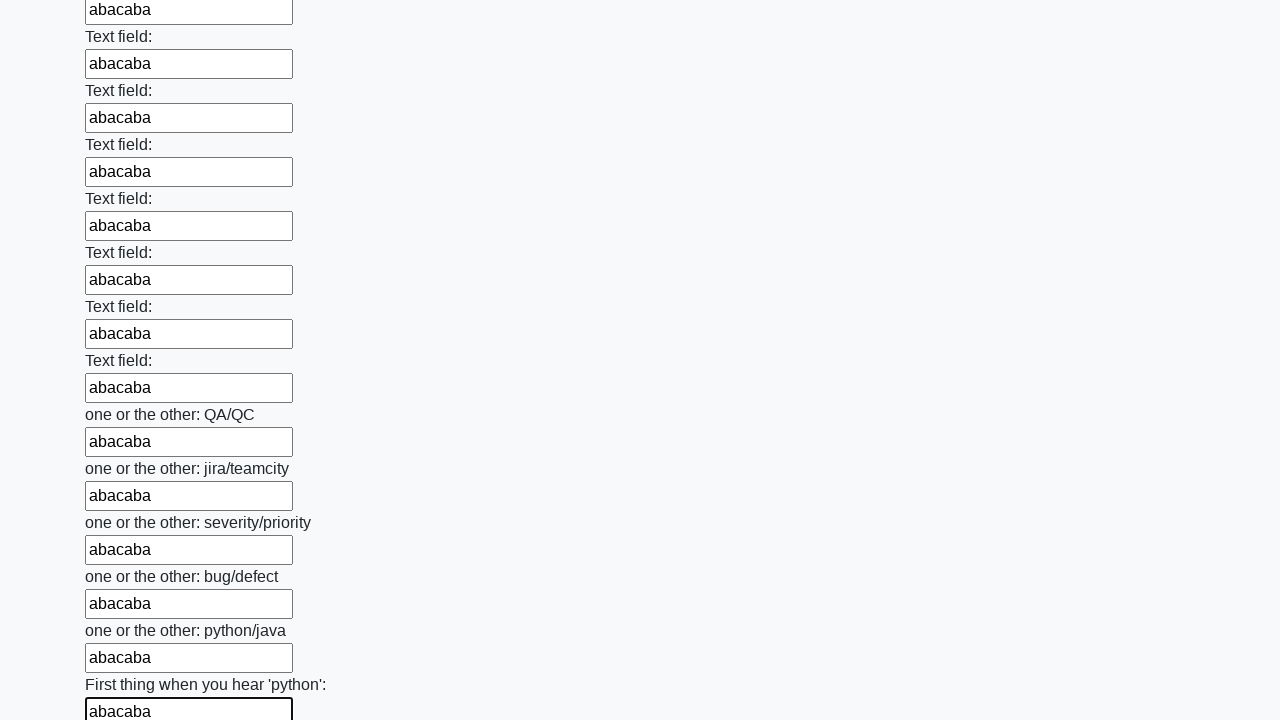

Filled input field with 'abacaba' on input >> nth=93
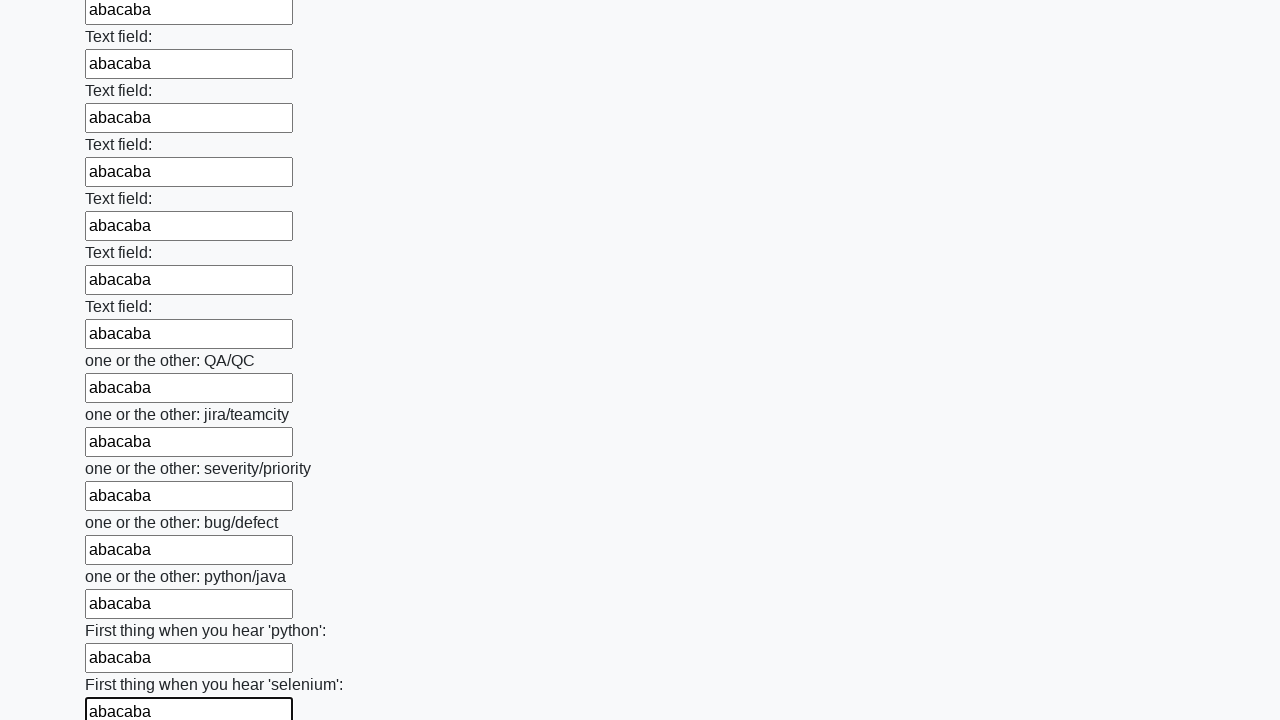

Filled input field with 'abacaba' on input >> nth=94
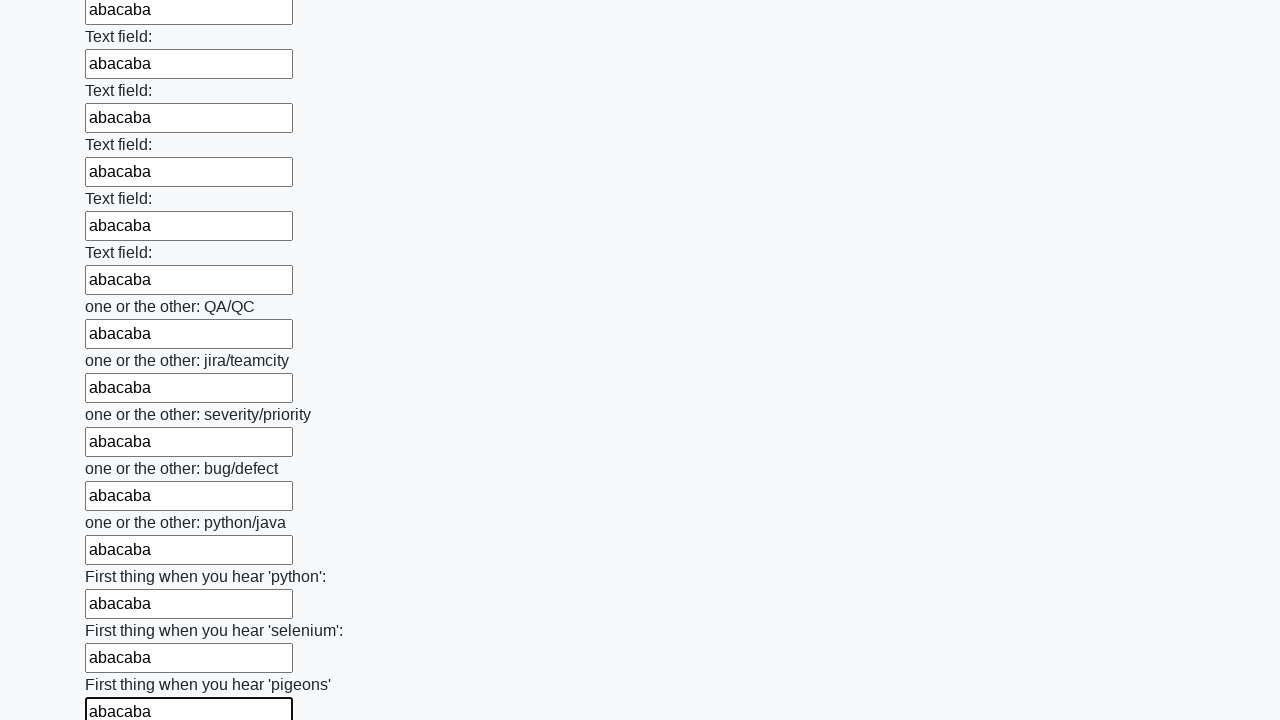

Filled input field with 'abacaba' on input >> nth=95
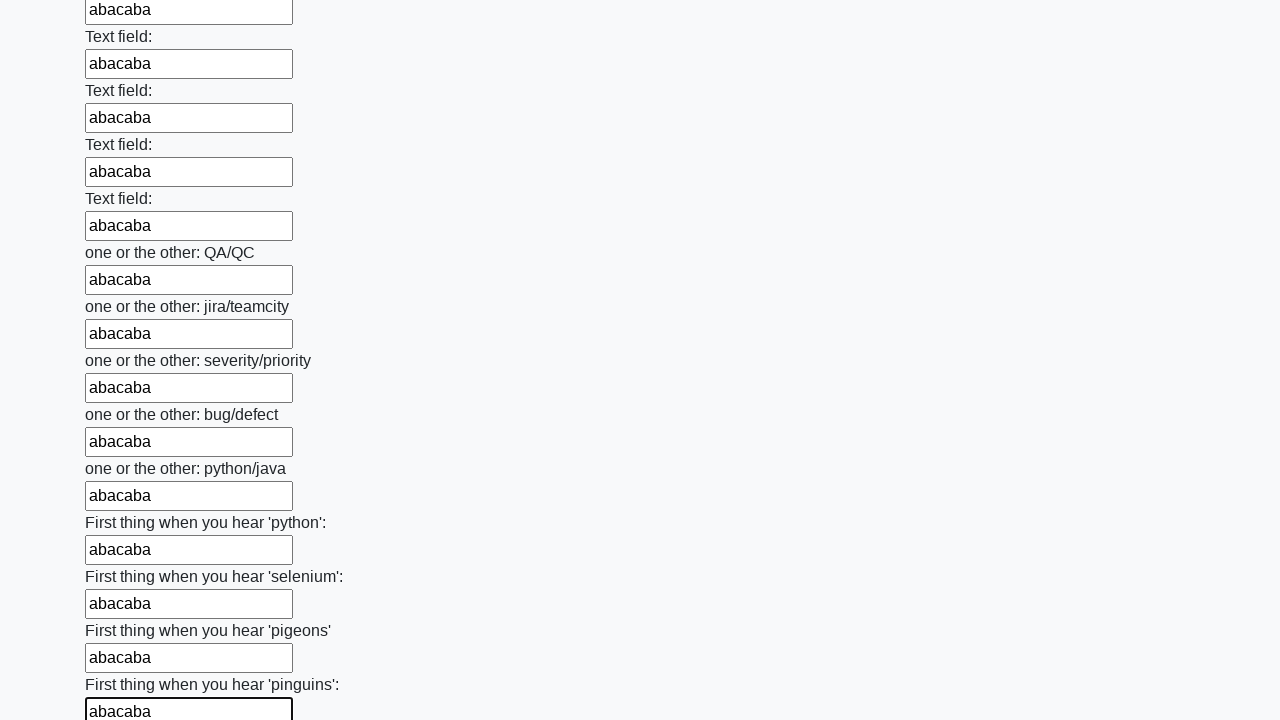

Filled input field with 'abacaba' on input >> nth=96
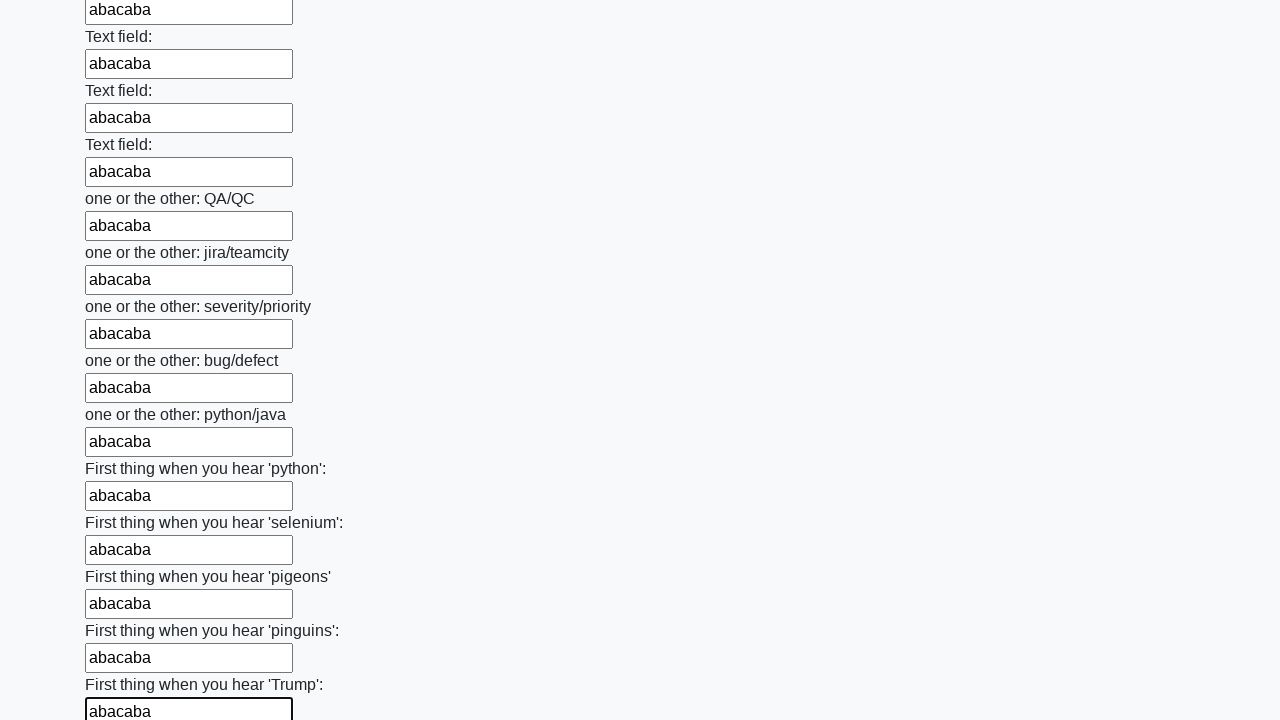

Filled input field with 'abacaba' on input >> nth=97
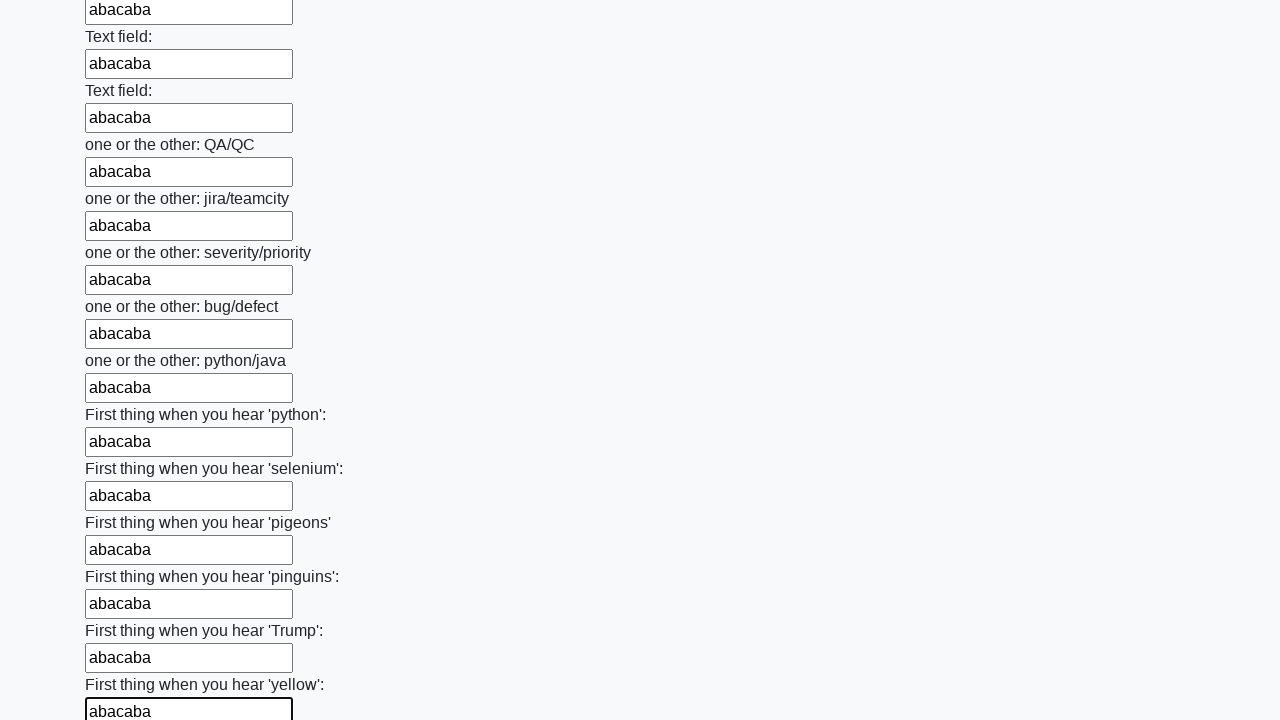

Filled input field with 'abacaba' on input >> nth=98
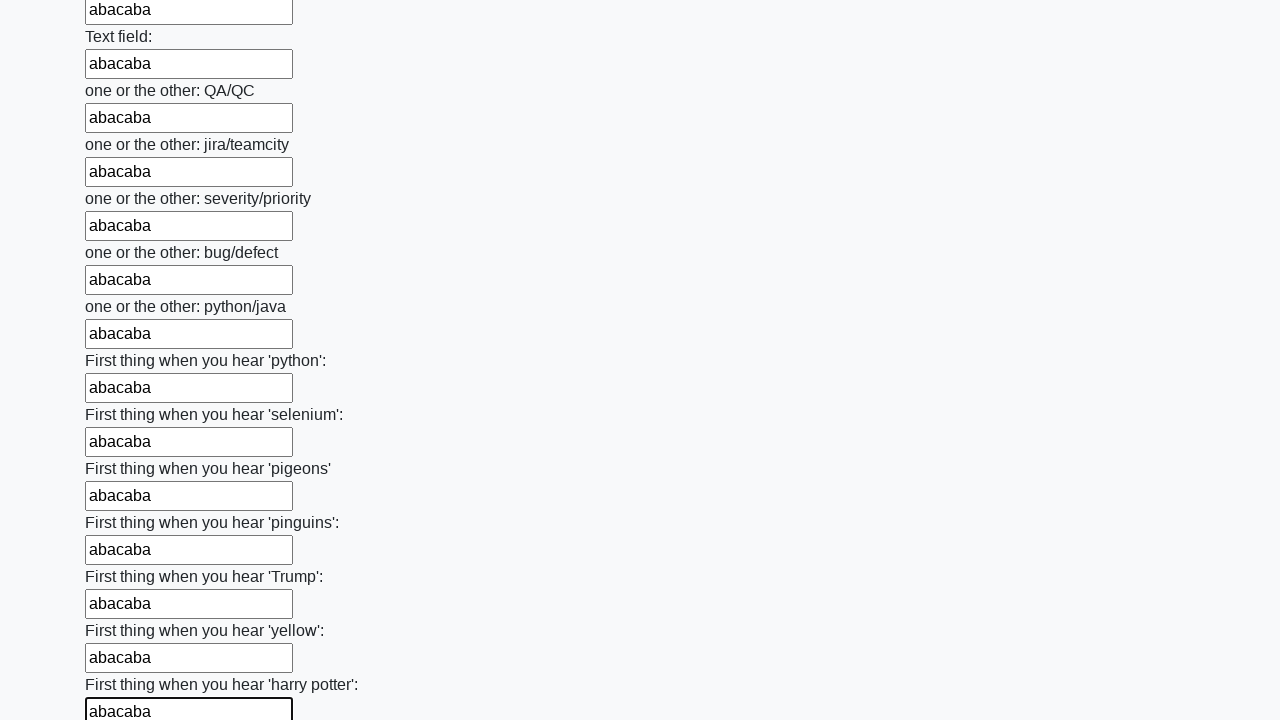

Filled input field with 'abacaba' on input >> nth=99
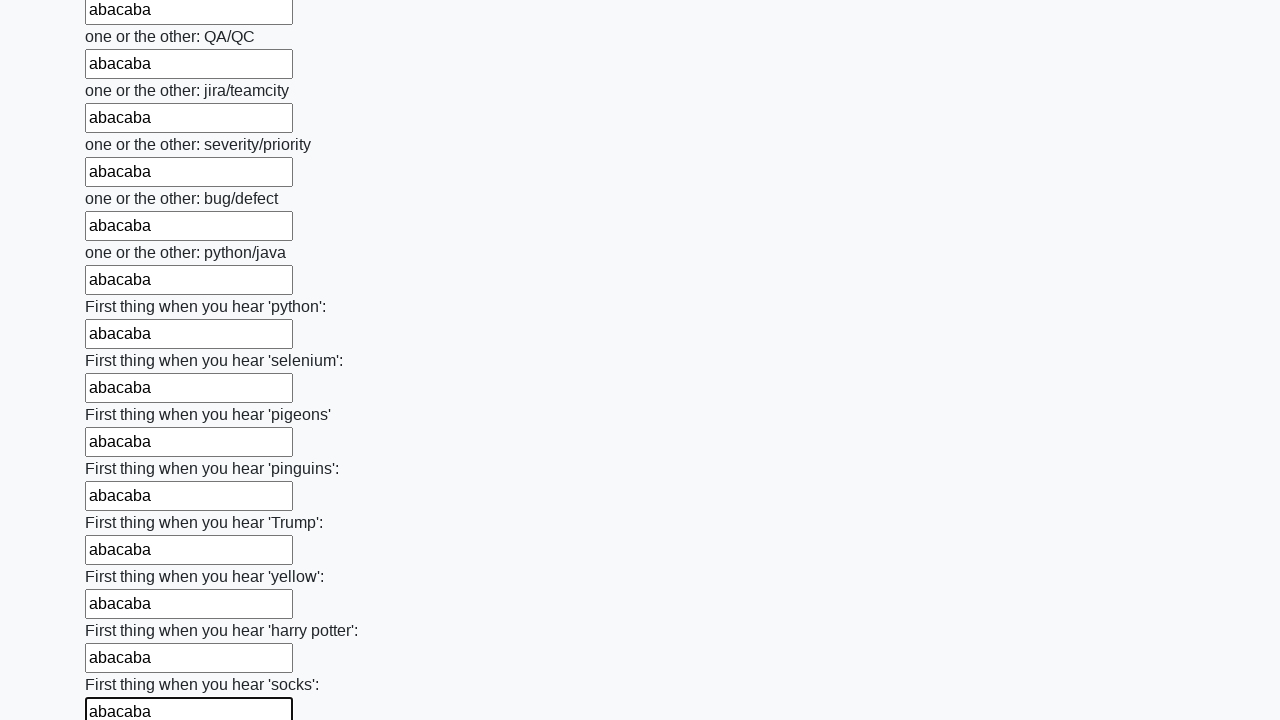

Clicked submit button to submit the form at (123, 611) on button.btn
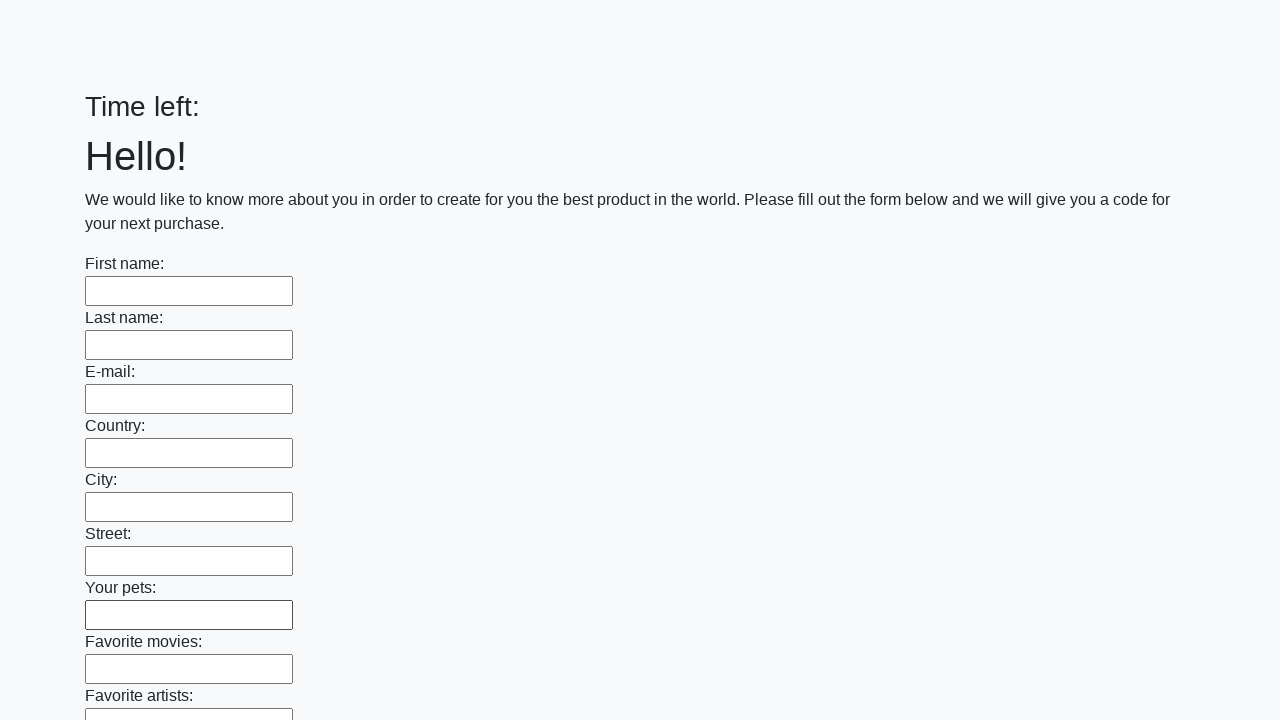

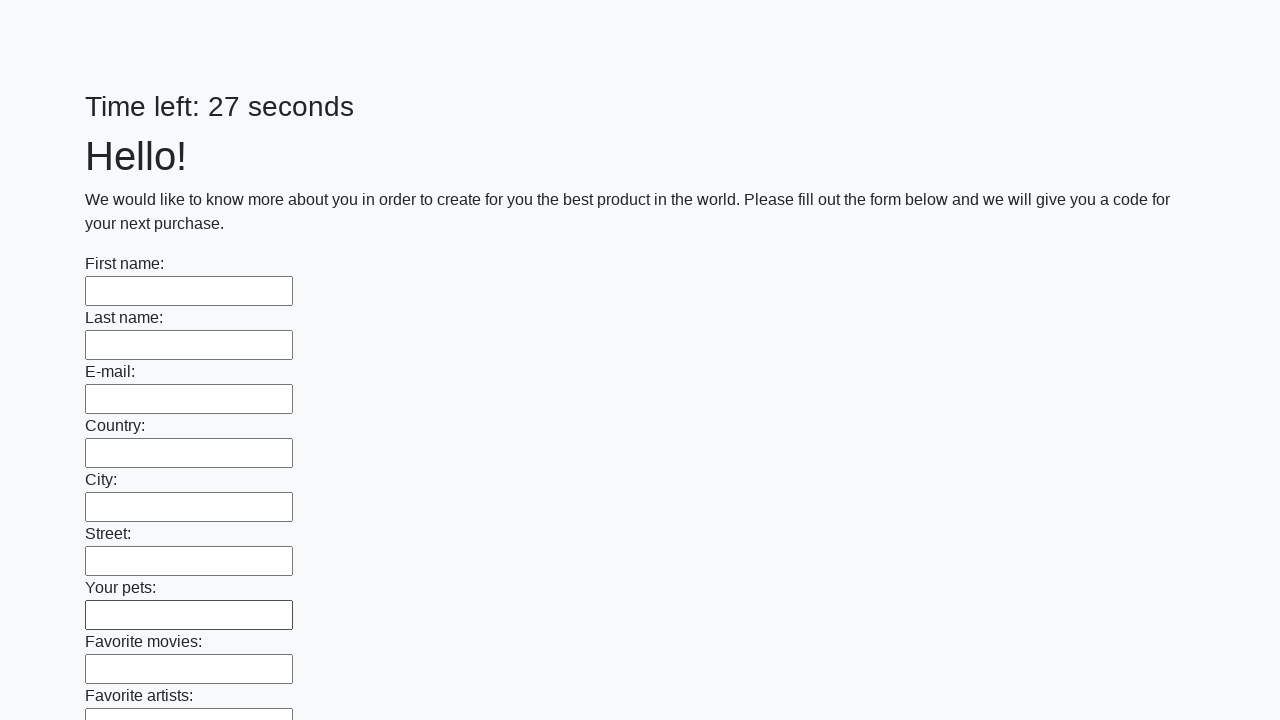